Tests filling a large form by populating all text input fields with sample text and clicking the submit button

Starting URL: http://suninjuly.github.io/huge_form.html

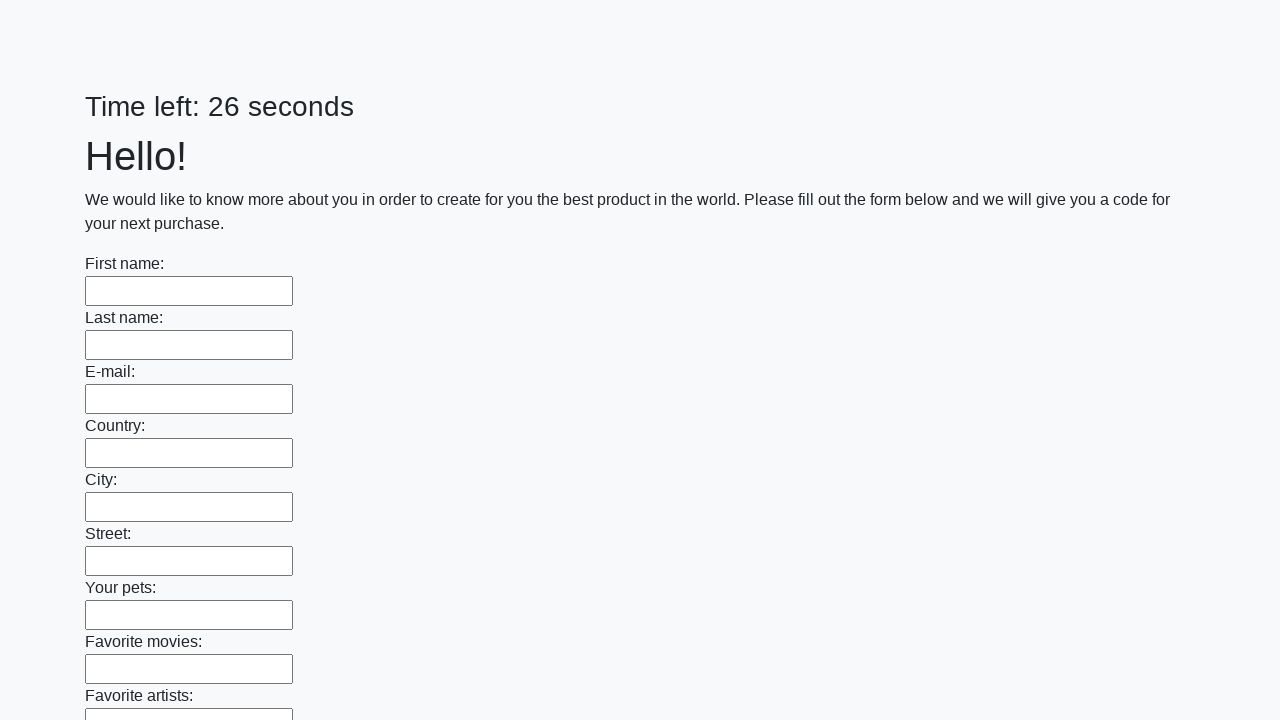

Filled text input field 1 of 100 with sample text on [type="text"] >> nth=0
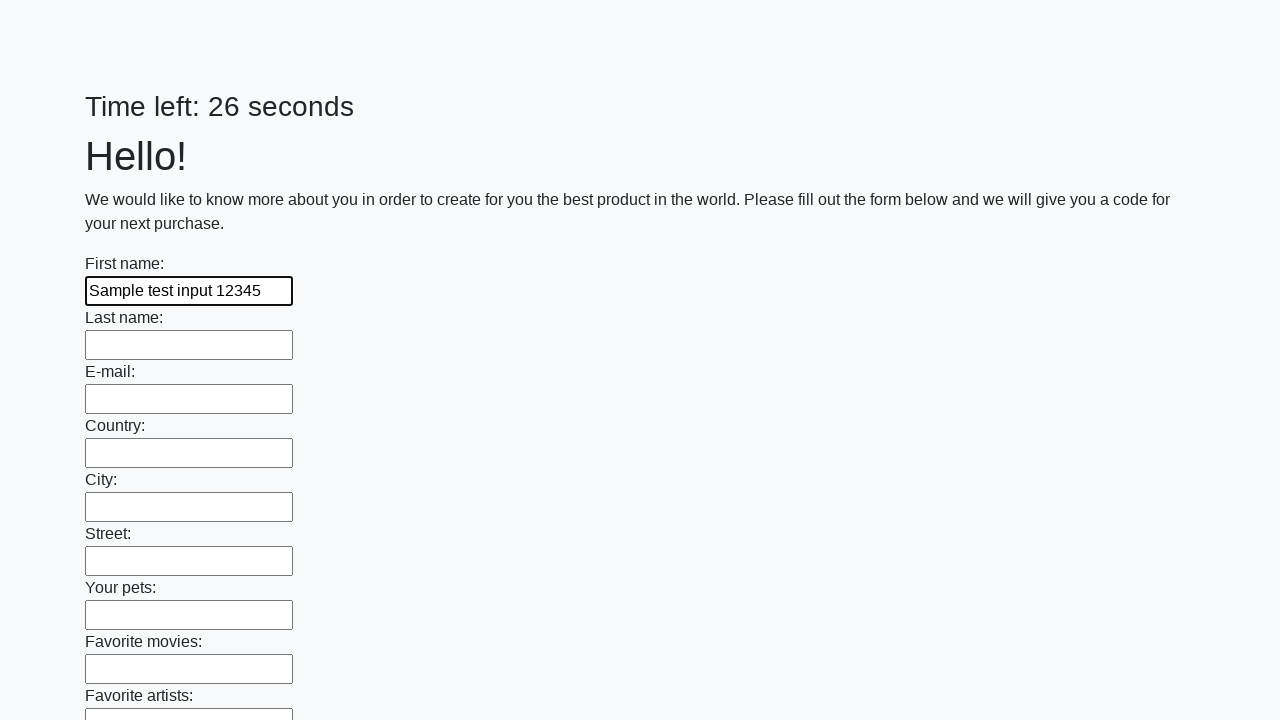

Filled text input field 2 of 100 with sample text on [type="text"] >> nth=1
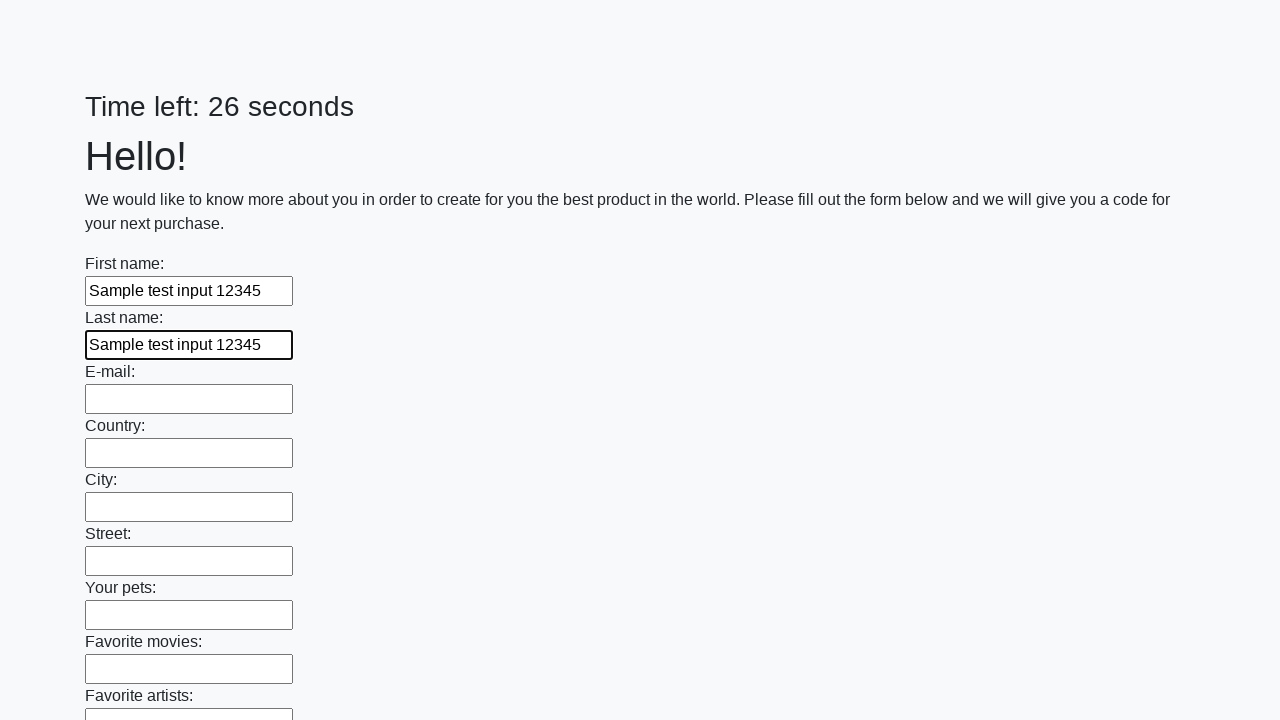

Filled text input field 3 of 100 with sample text on [type="text"] >> nth=2
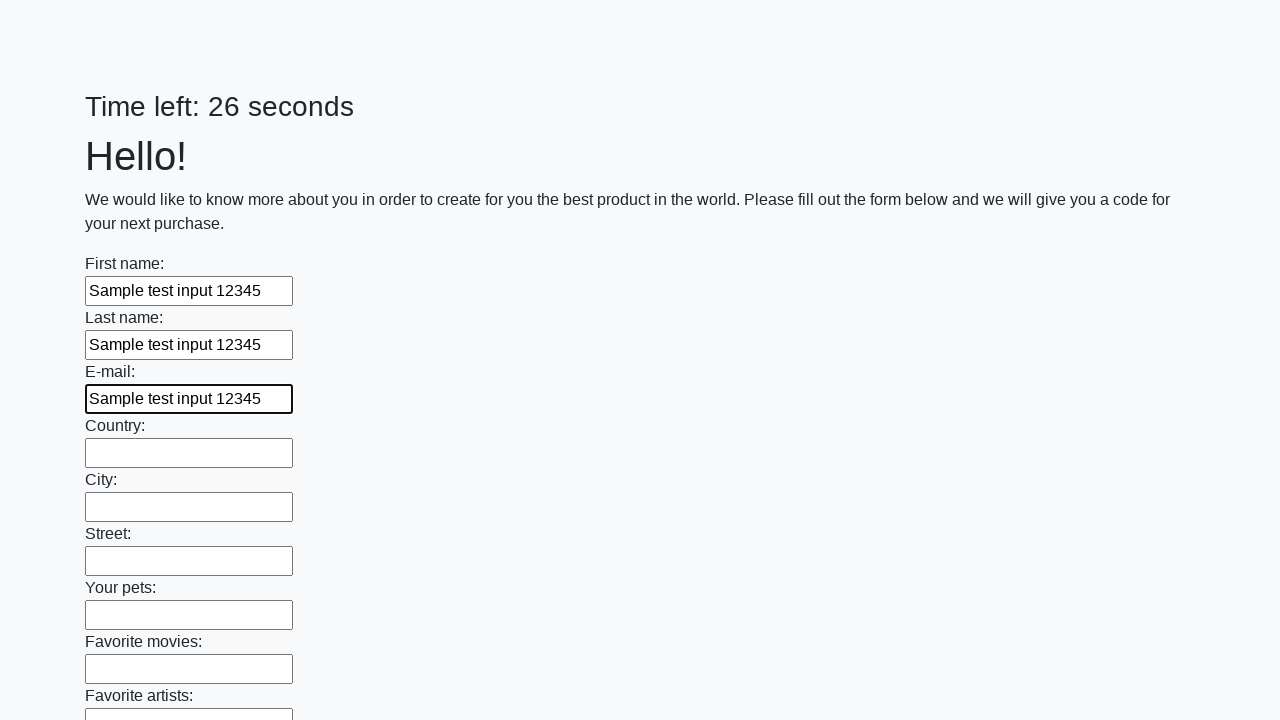

Filled text input field 4 of 100 with sample text on [type="text"] >> nth=3
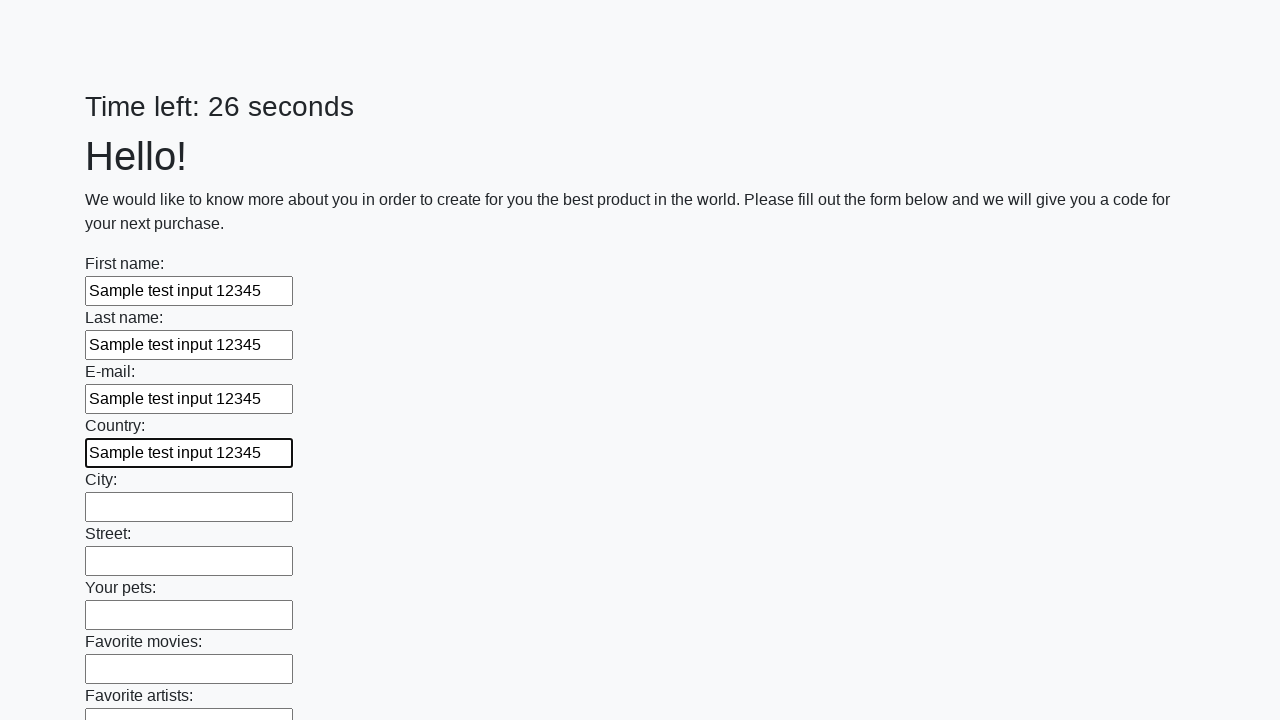

Filled text input field 5 of 100 with sample text on [type="text"] >> nth=4
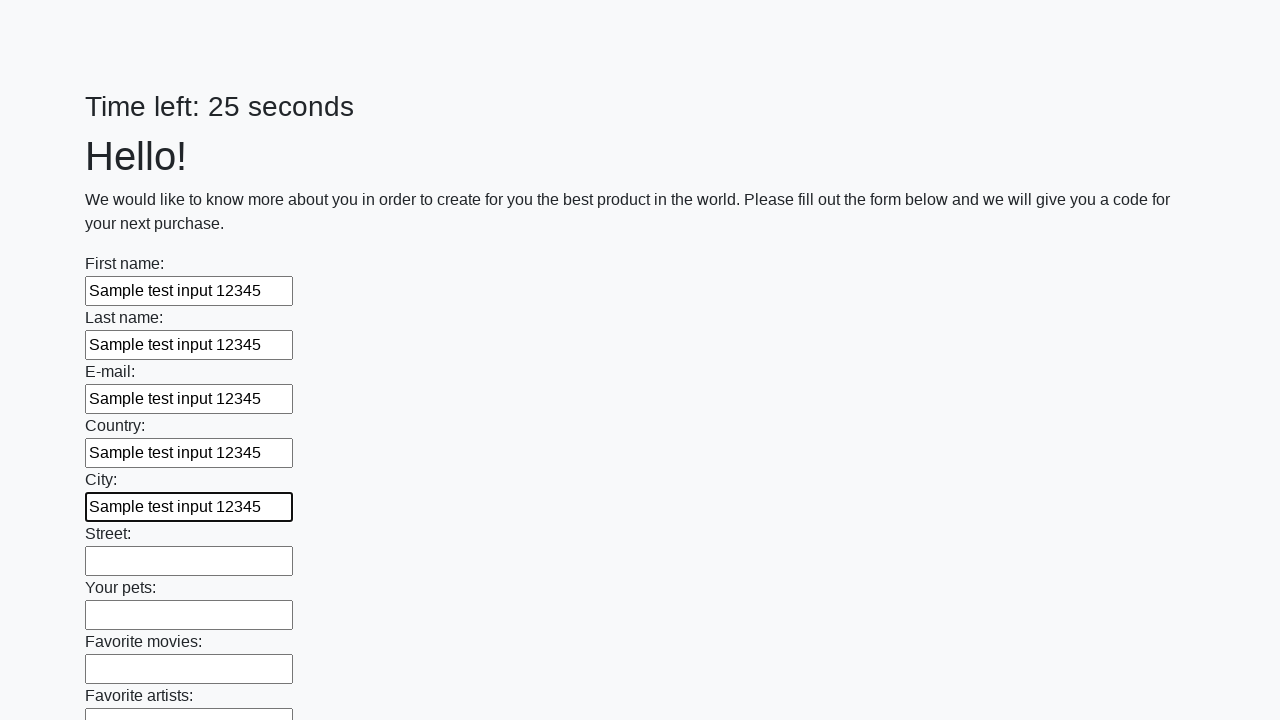

Filled text input field 6 of 100 with sample text on [type="text"] >> nth=5
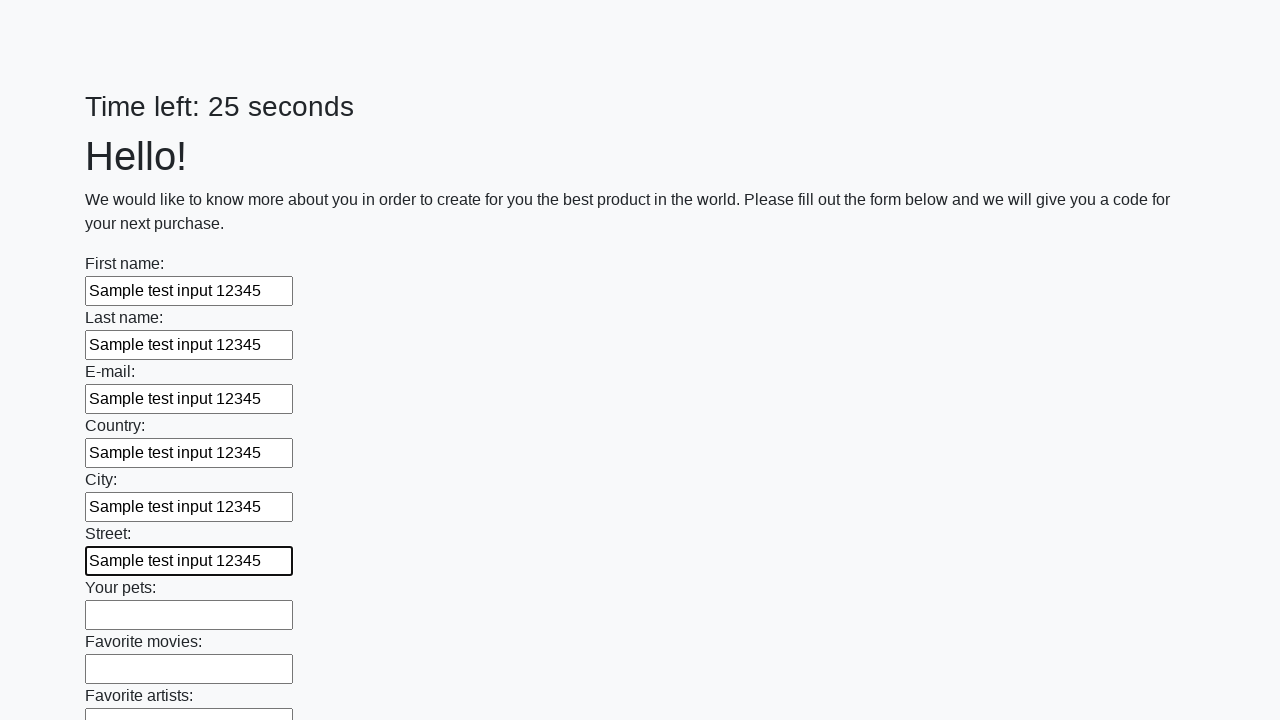

Filled text input field 7 of 100 with sample text on [type="text"] >> nth=6
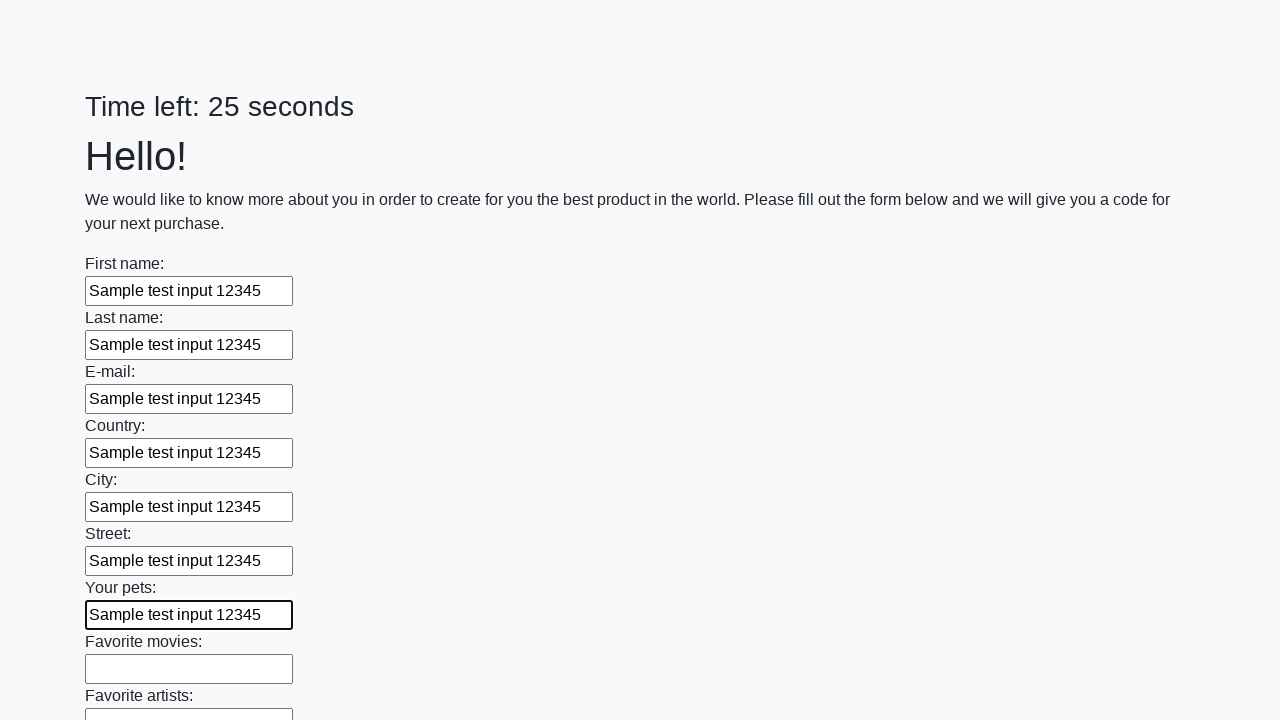

Filled text input field 8 of 100 with sample text on [type="text"] >> nth=7
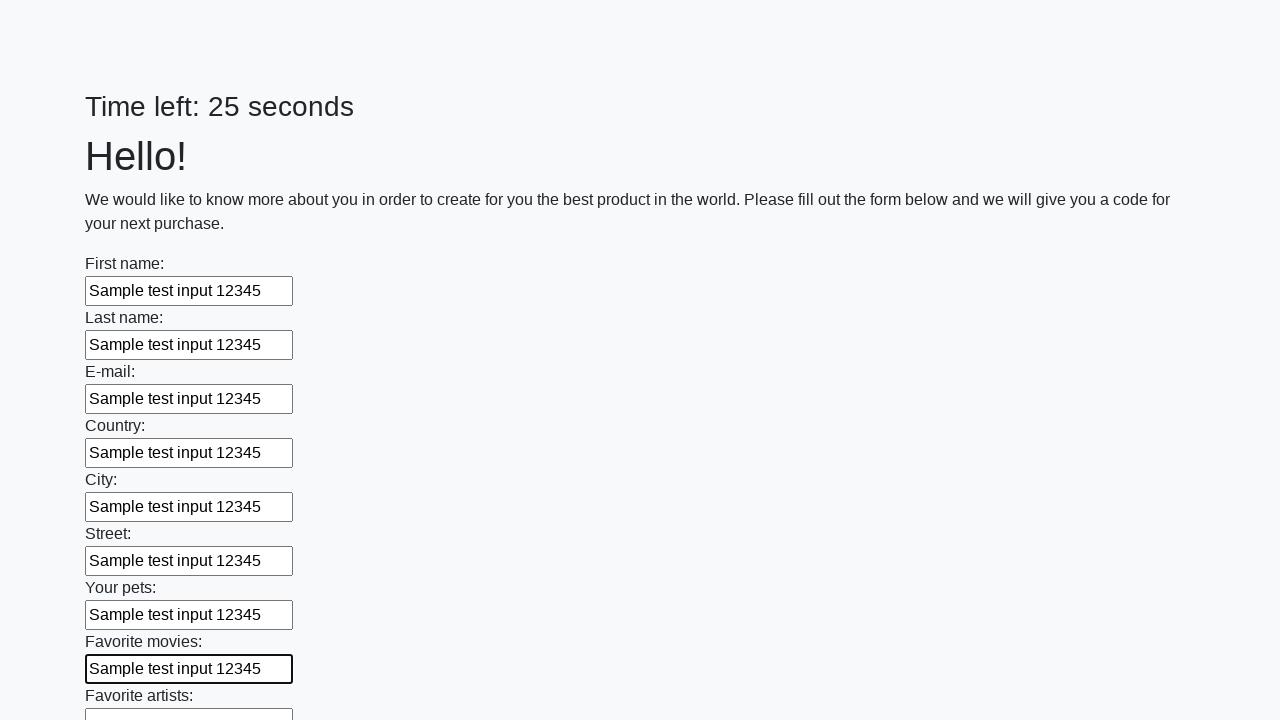

Filled text input field 9 of 100 with sample text on [type="text"] >> nth=8
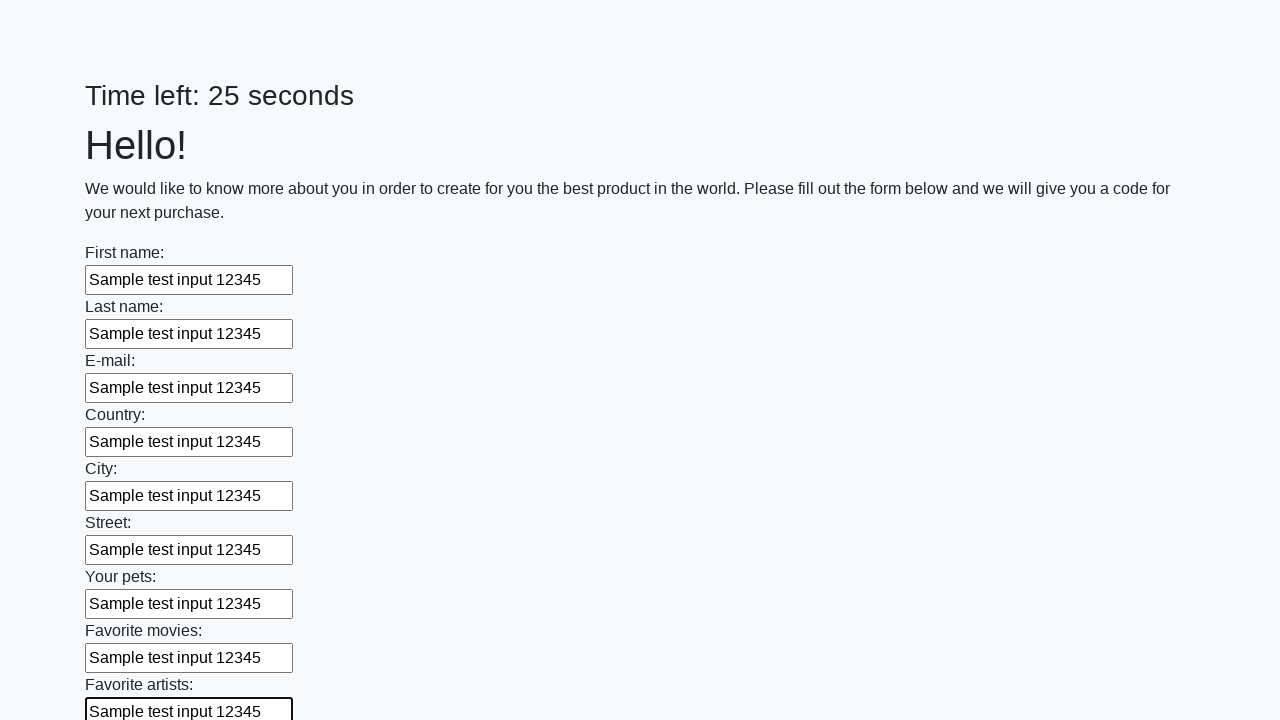

Filled text input field 10 of 100 with sample text on [type="text"] >> nth=9
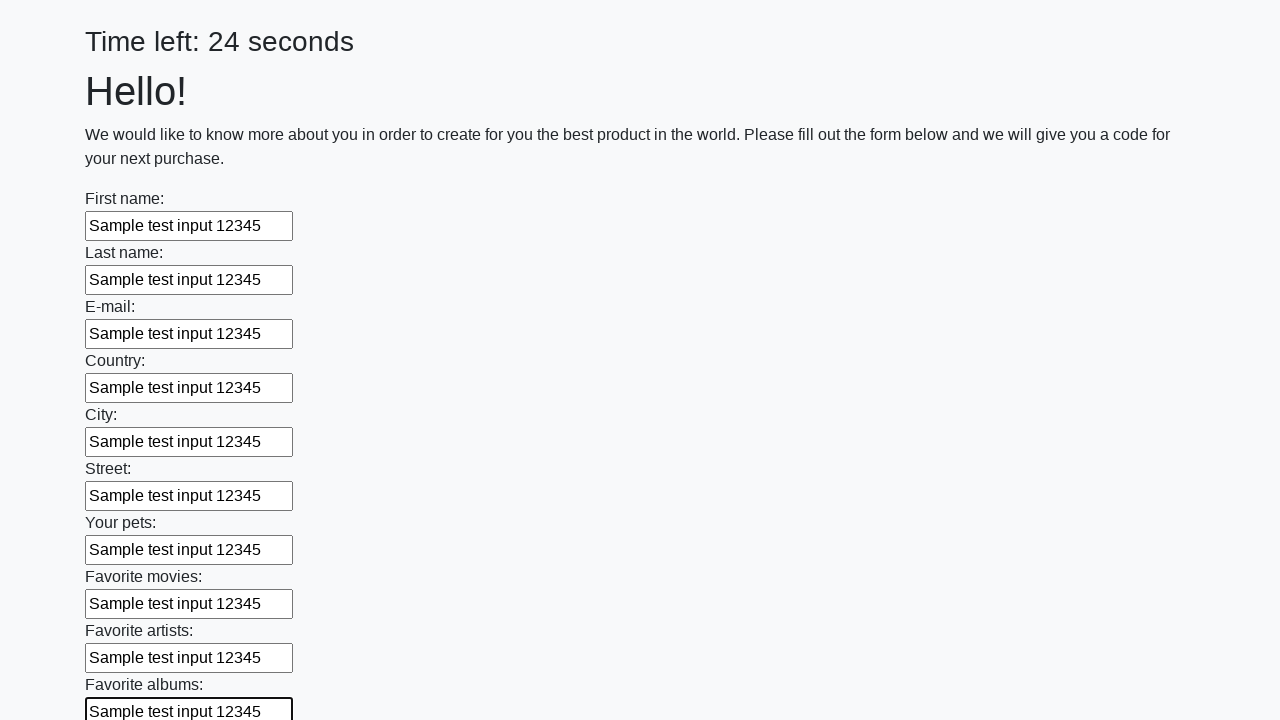

Filled text input field 11 of 100 with sample text on [type="text"] >> nth=10
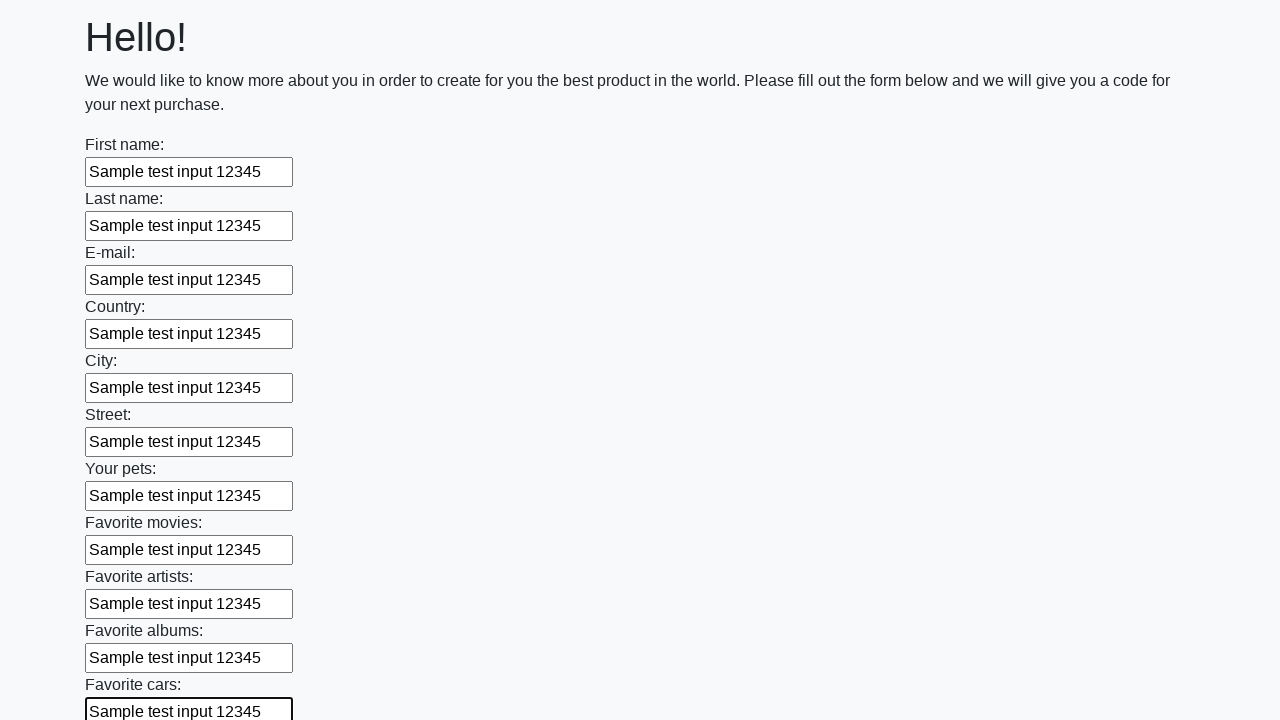

Filled text input field 12 of 100 with sample text on [type="text"] >> nth=11
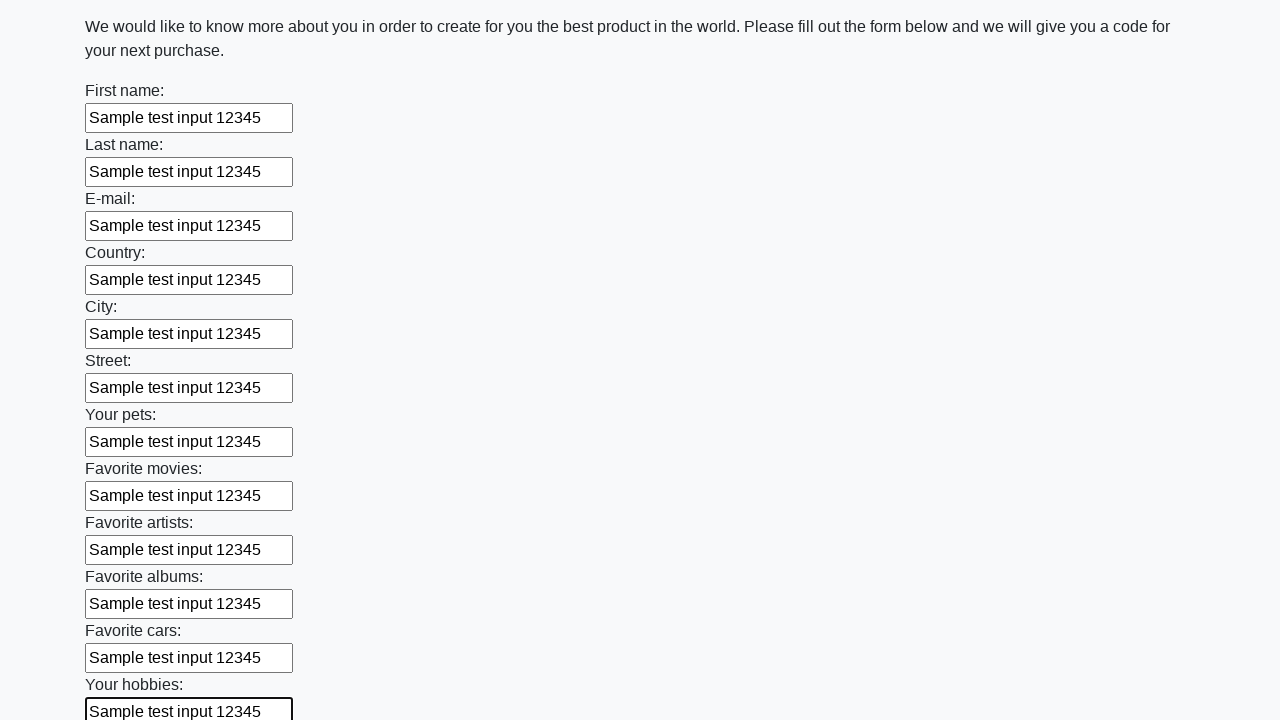

Filled text input field 13 of 100 with sample text on [type="text"] >> nth=12
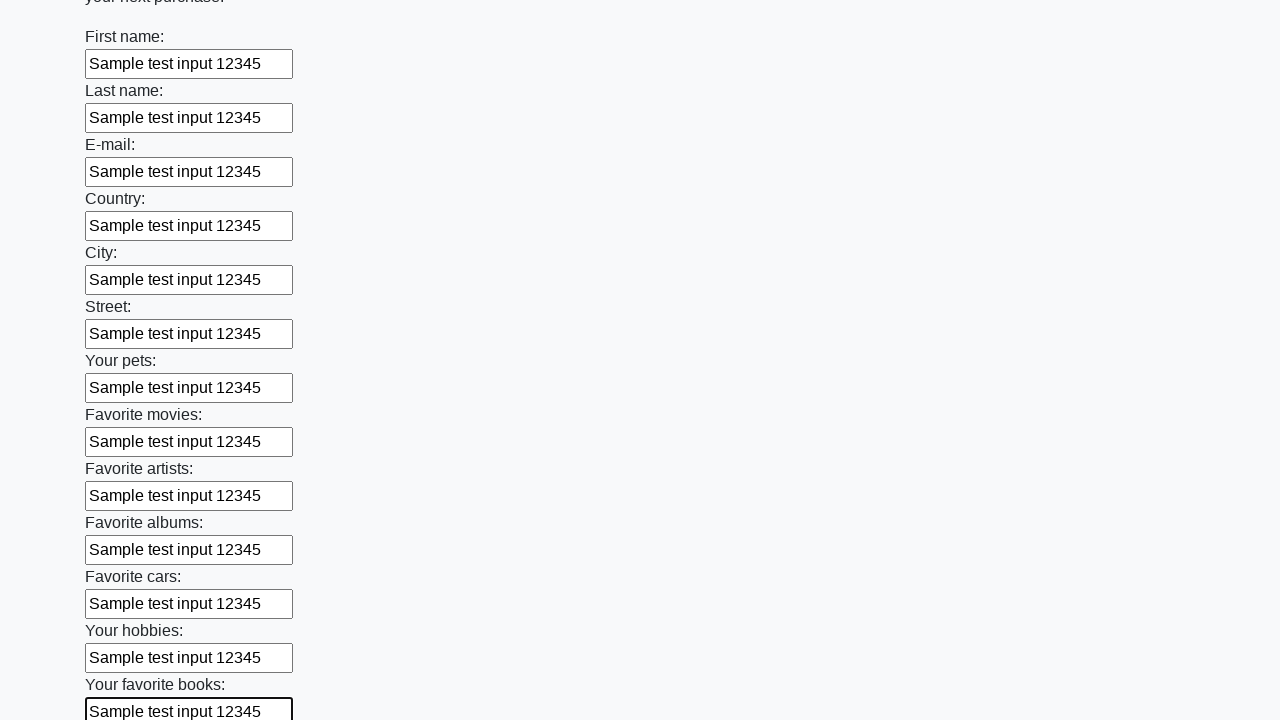

Filled text input field 14 of 100 with sample text on [type="text"] >> nth=13
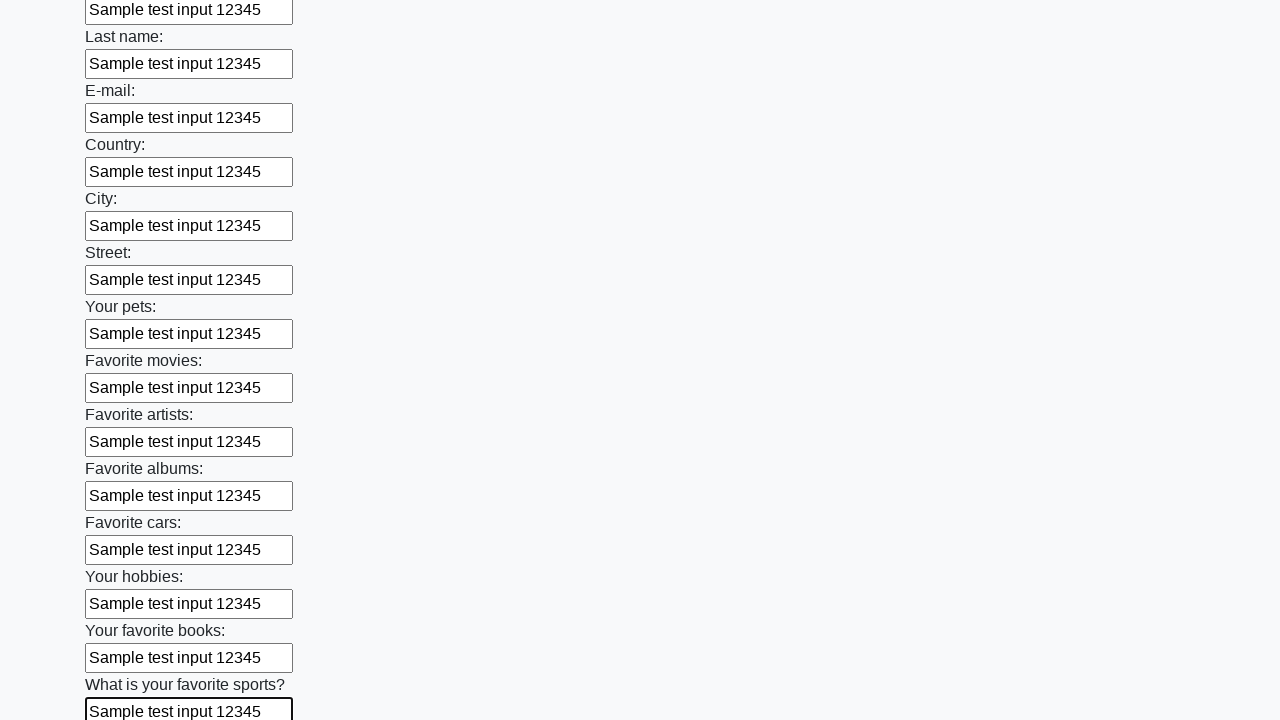

Filled text input field 15 of 100 with sample text on [type="text"] >> nth=14
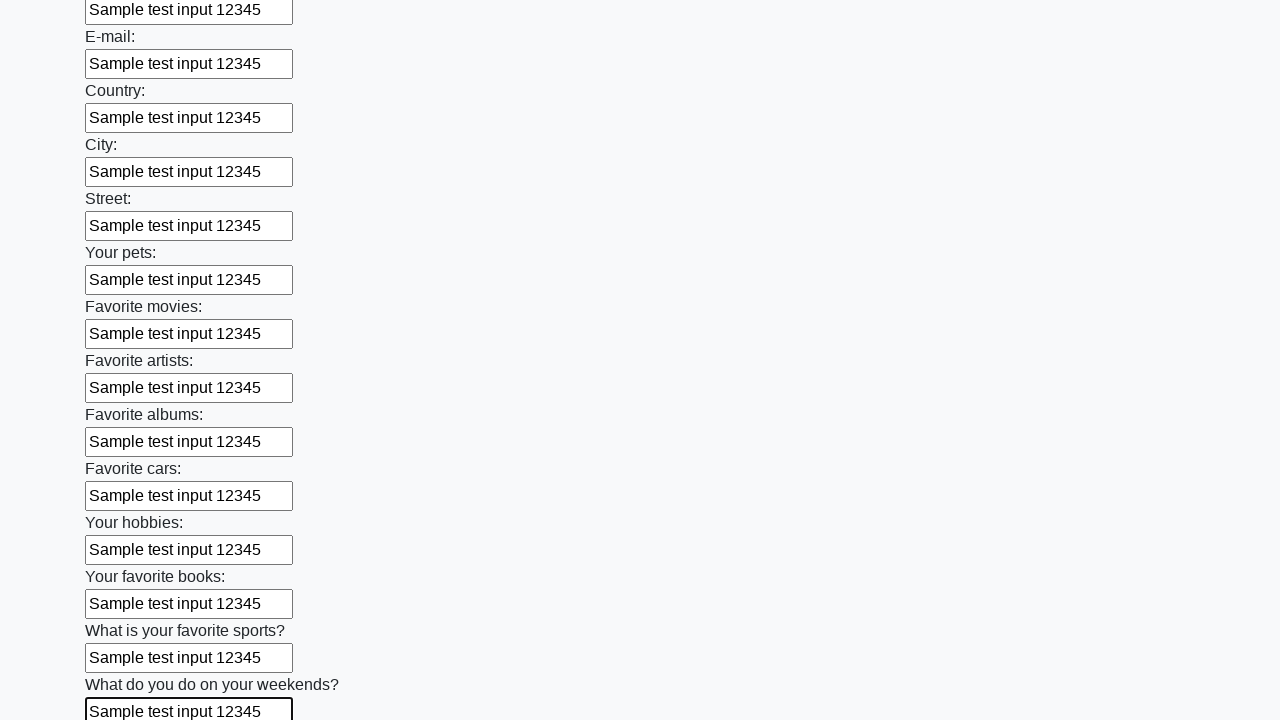

Filled text input field 16 of 100 with sample text on [type="text"] >> nth=15
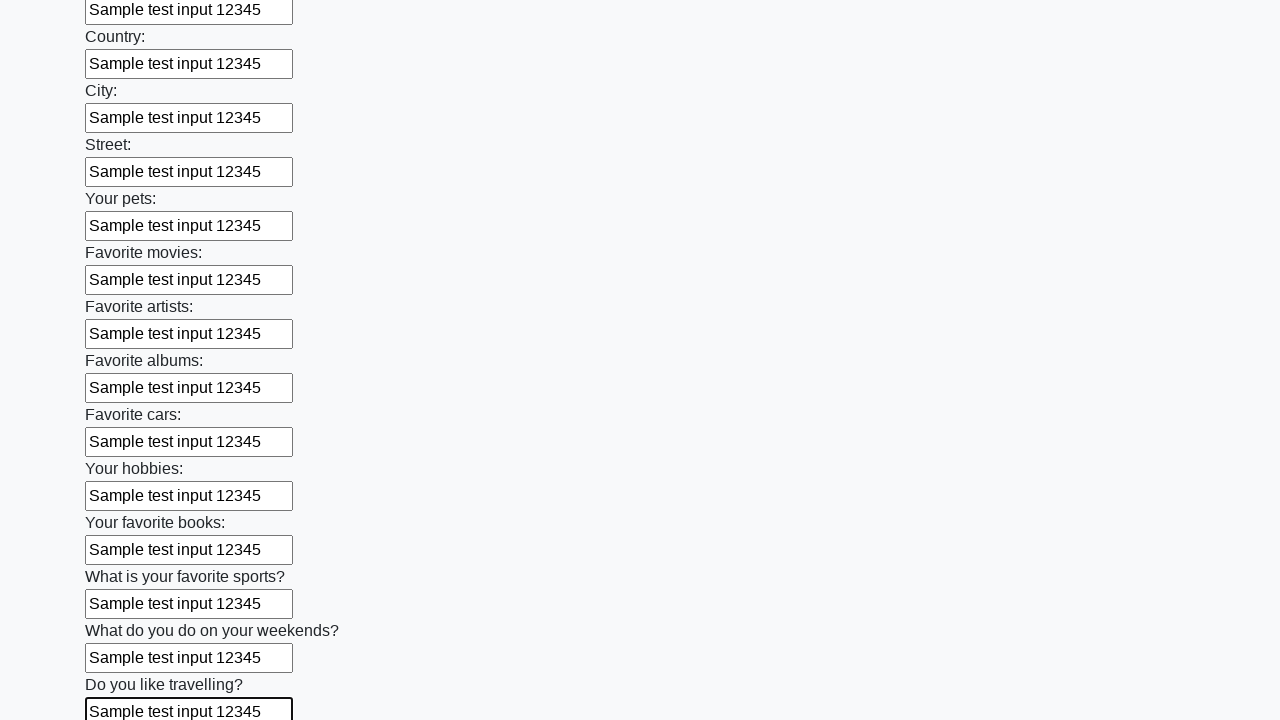

Filled text input field 17 of 100 with sample text on [type="text"] >> nth=16
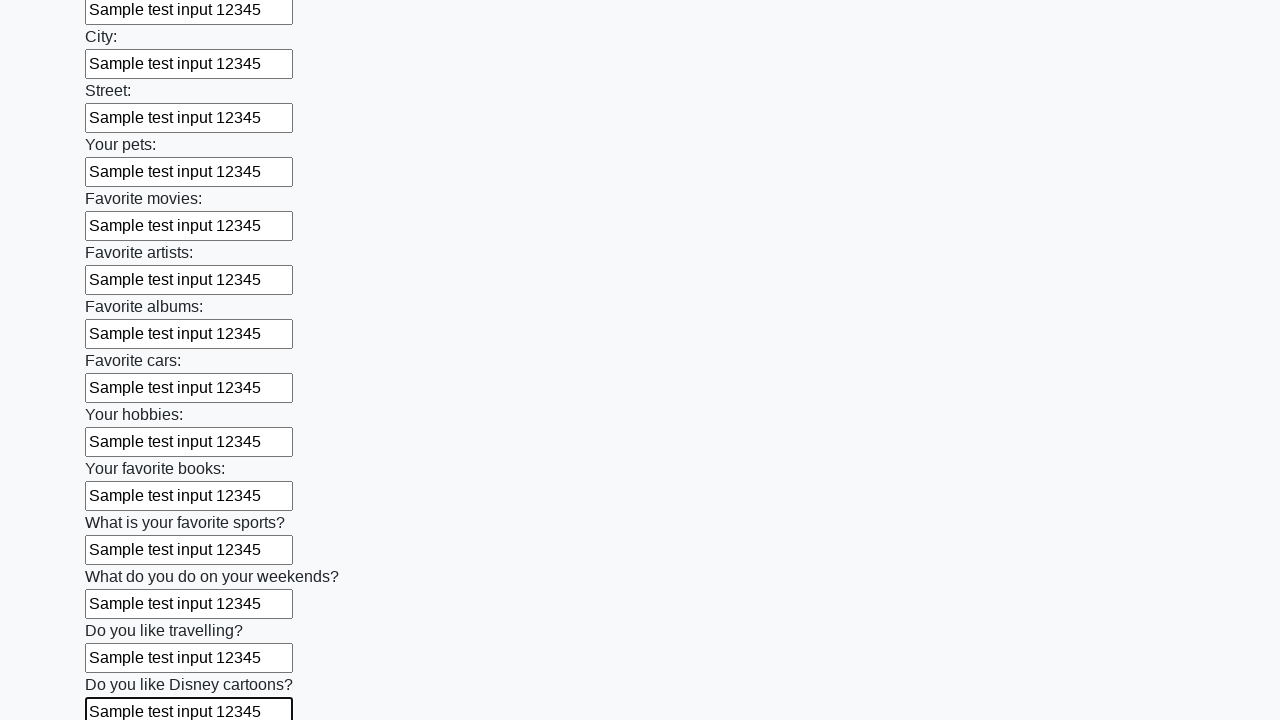

Filled text input field 18 of 100 with sample text on [type="text"] >> nth=17
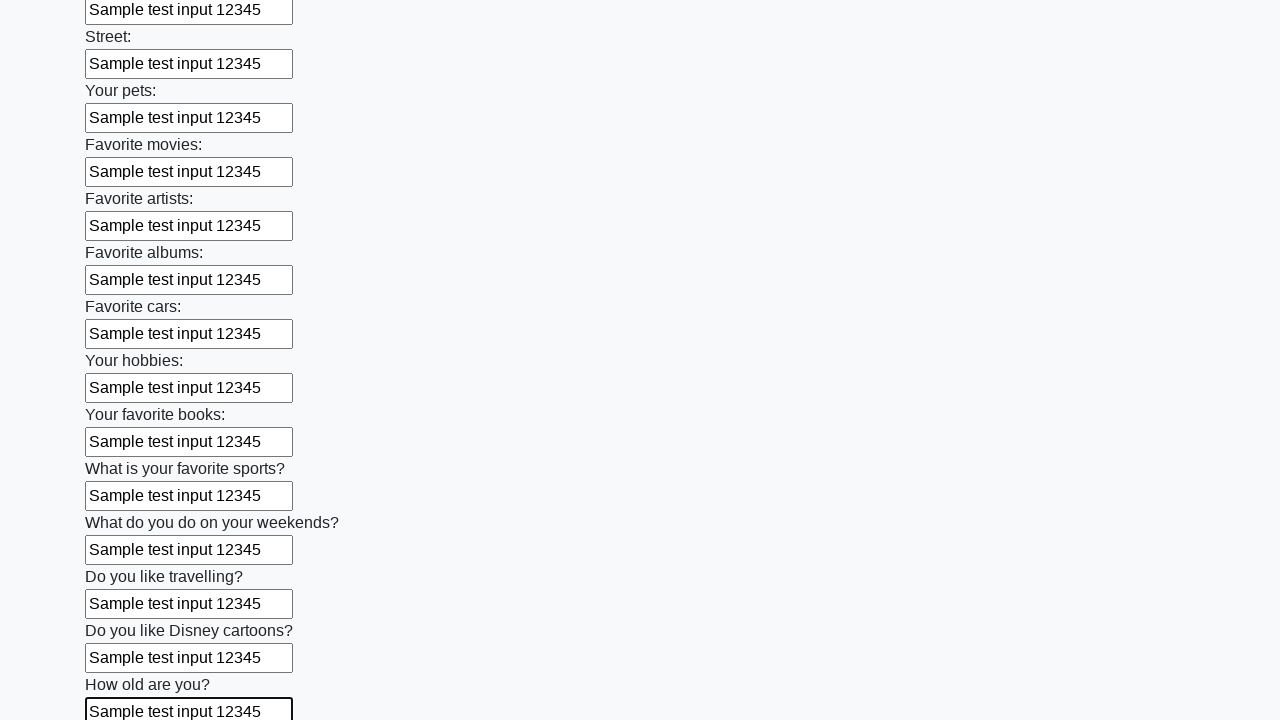

Filled text input field 19 of 100 with sample text on [type="text"] >> nth=18
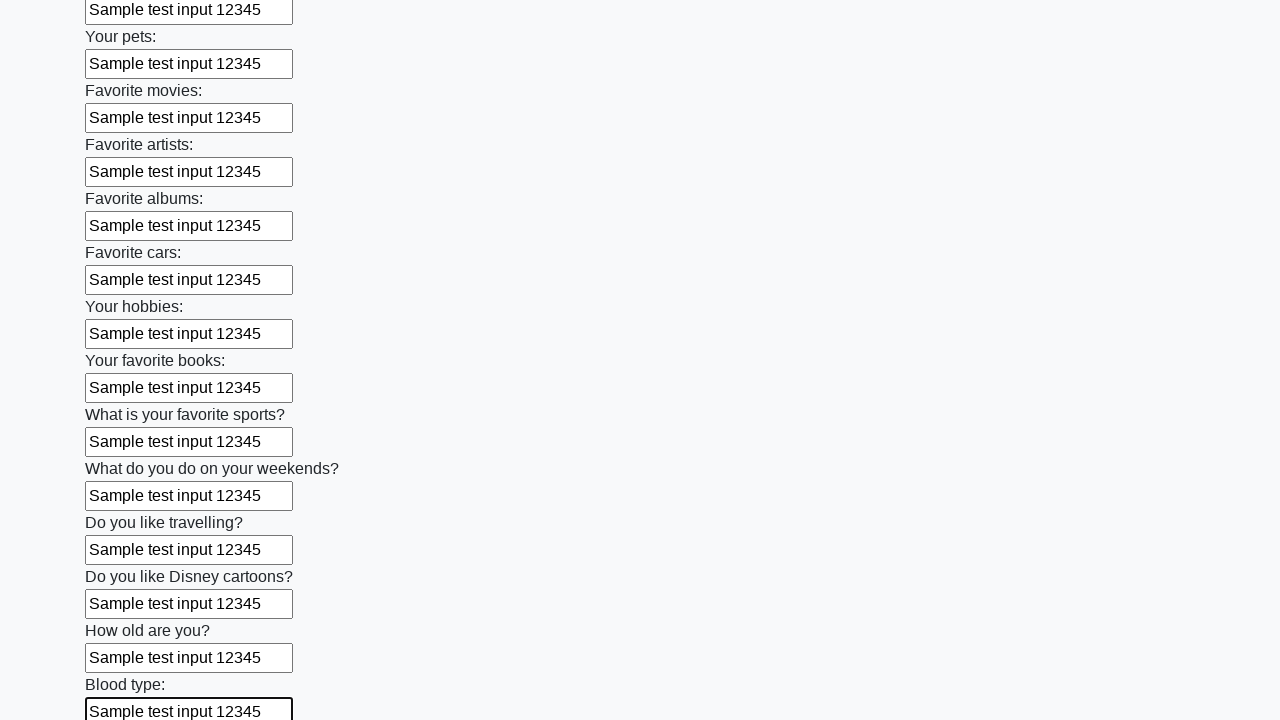

Filled text input field 20 of 100 with sample text on [type="text"] >> nth=19
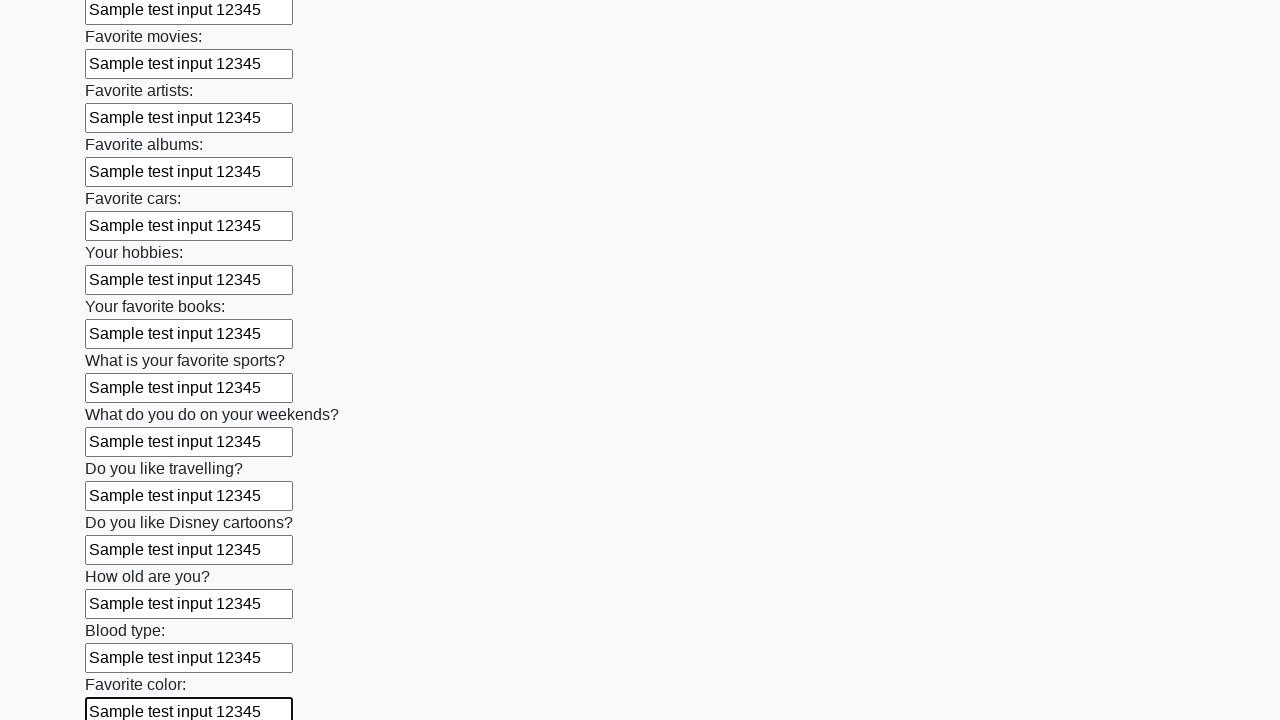

Filled text input field 21 of 100 with sample text on [type="text"] >> nth=20
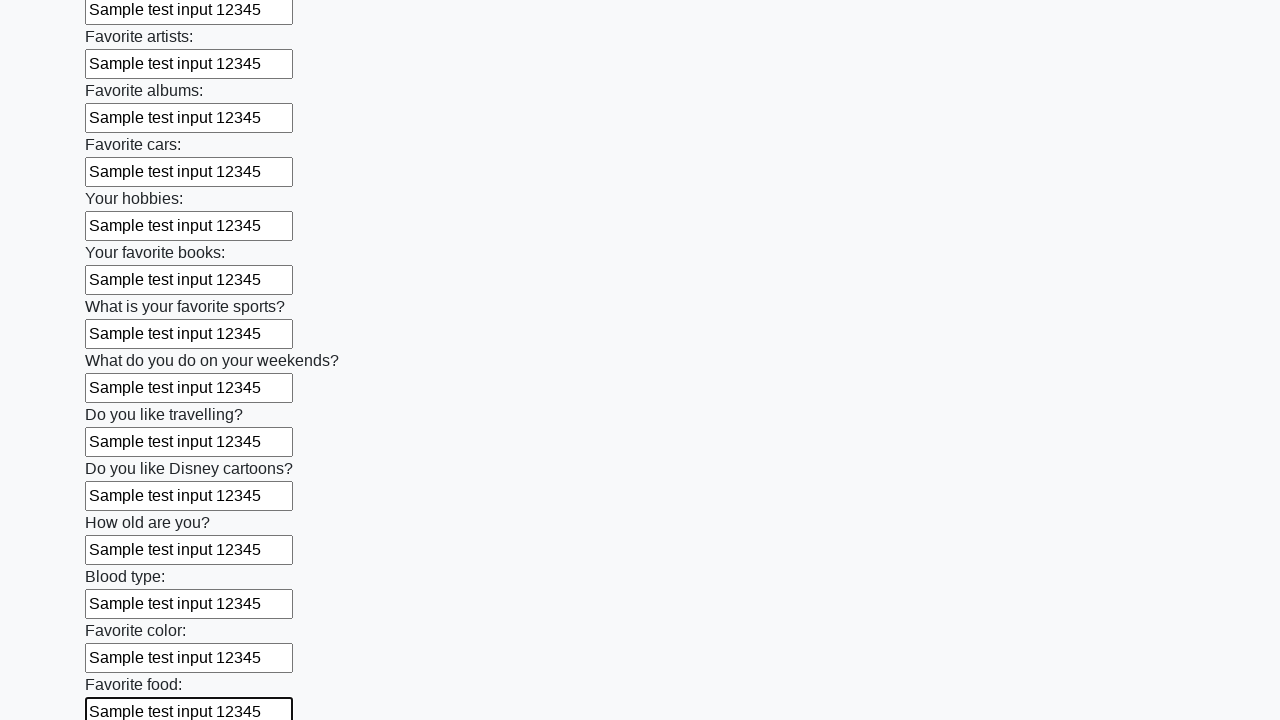

Filled text input field 22 of 100 with sample text on [type="text"] >> nth=21
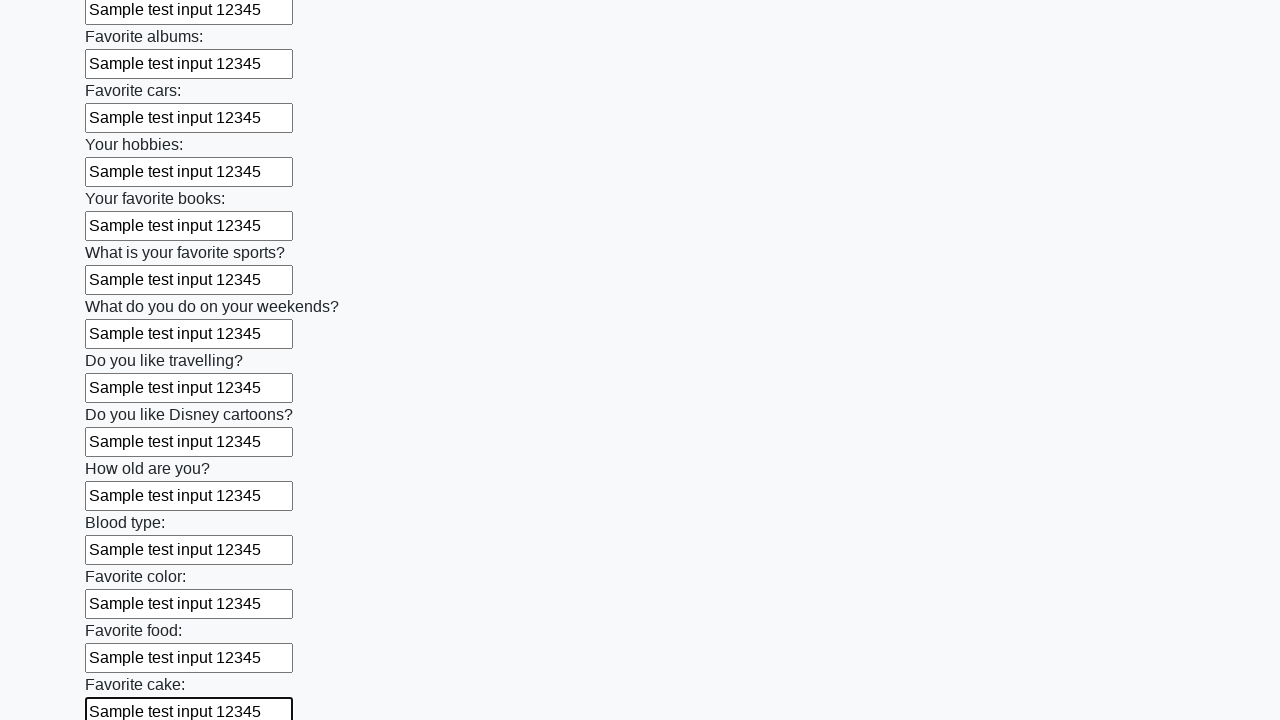

Filled text input field 23 of 100 with sample text on [type="text"] >> nth=22
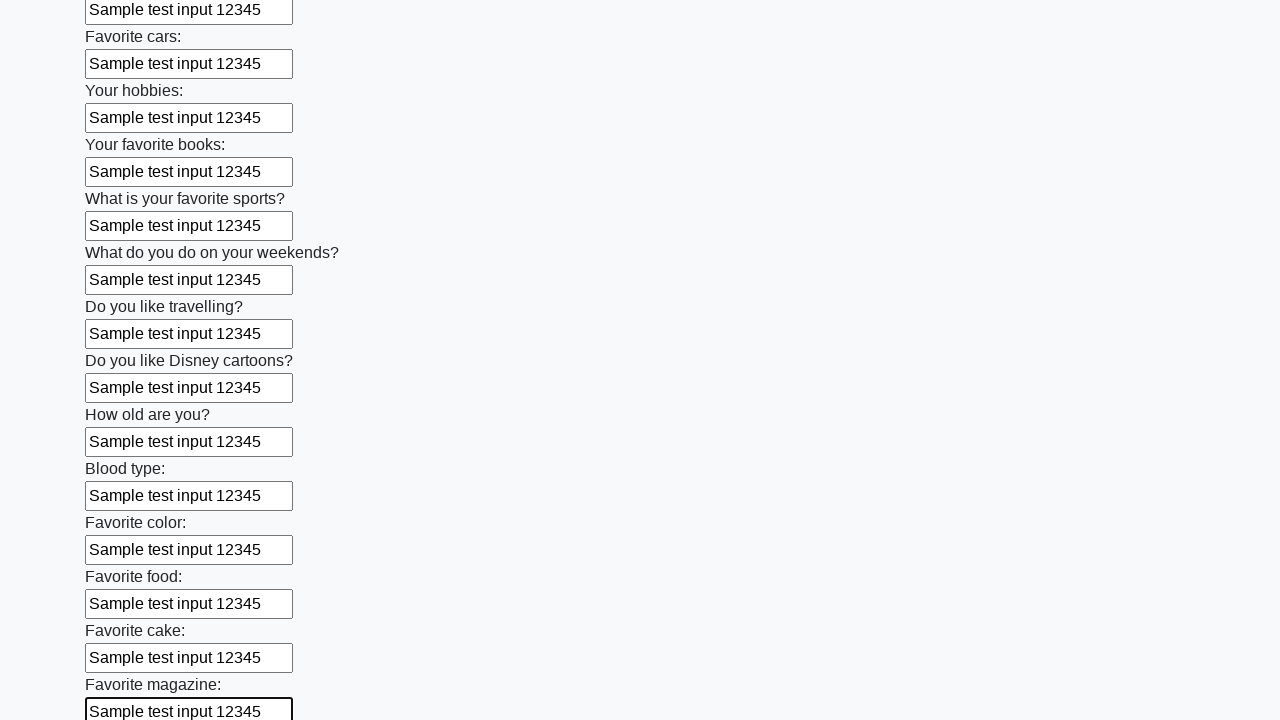

Filled text input field 24 of 100 with sample text on [type="text"] >> nth=23
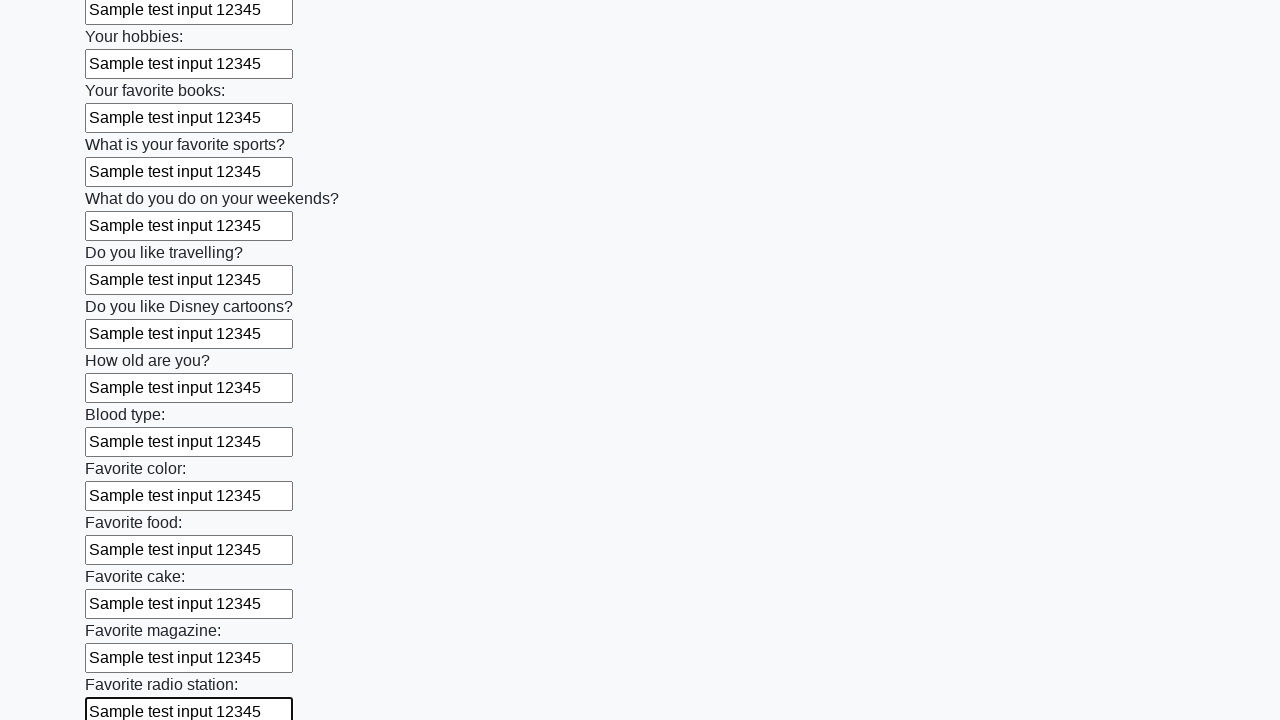

Filled text input field 25 of 100 with sample text on [type="text"] >> nth=24
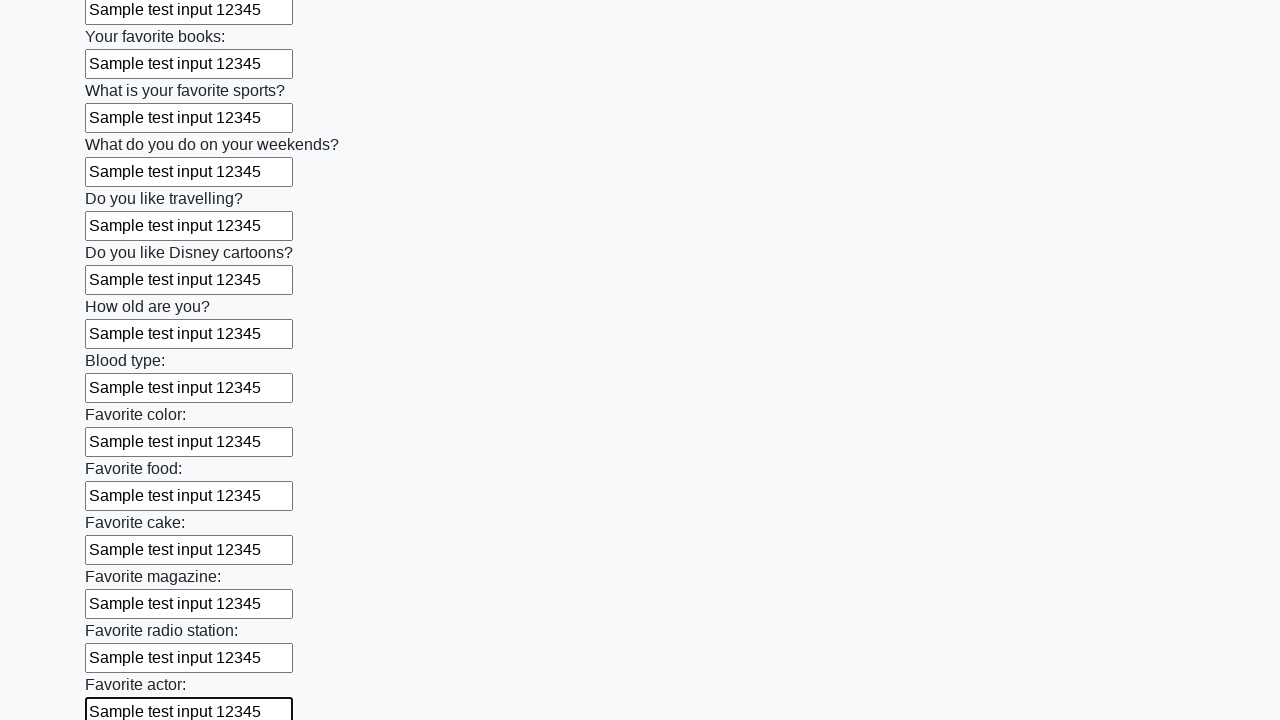

Filled text input field 26 of 100 with sample text on [type="text"] >> nth=25
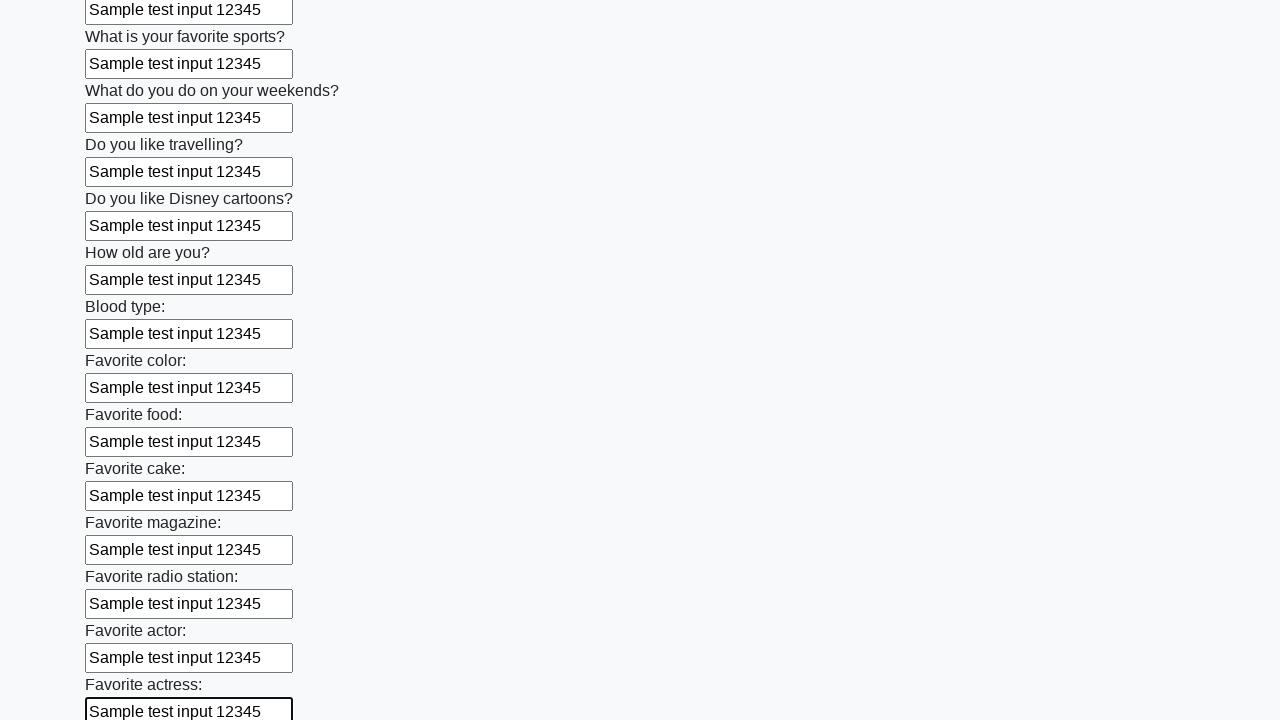

Filled text input field 27 of 100 with sample text on [type="text"] >> nth=26
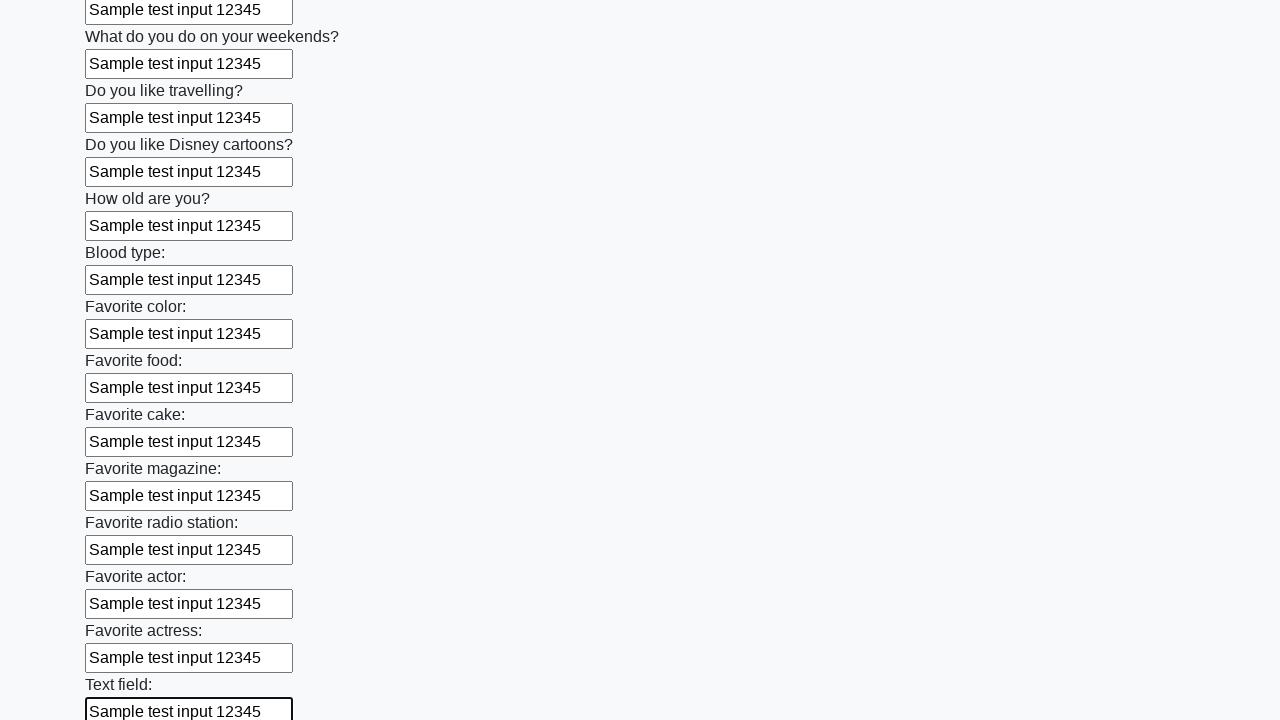

Filled text input field 28 of 100 with sample text on [type="text"] >> nth=27
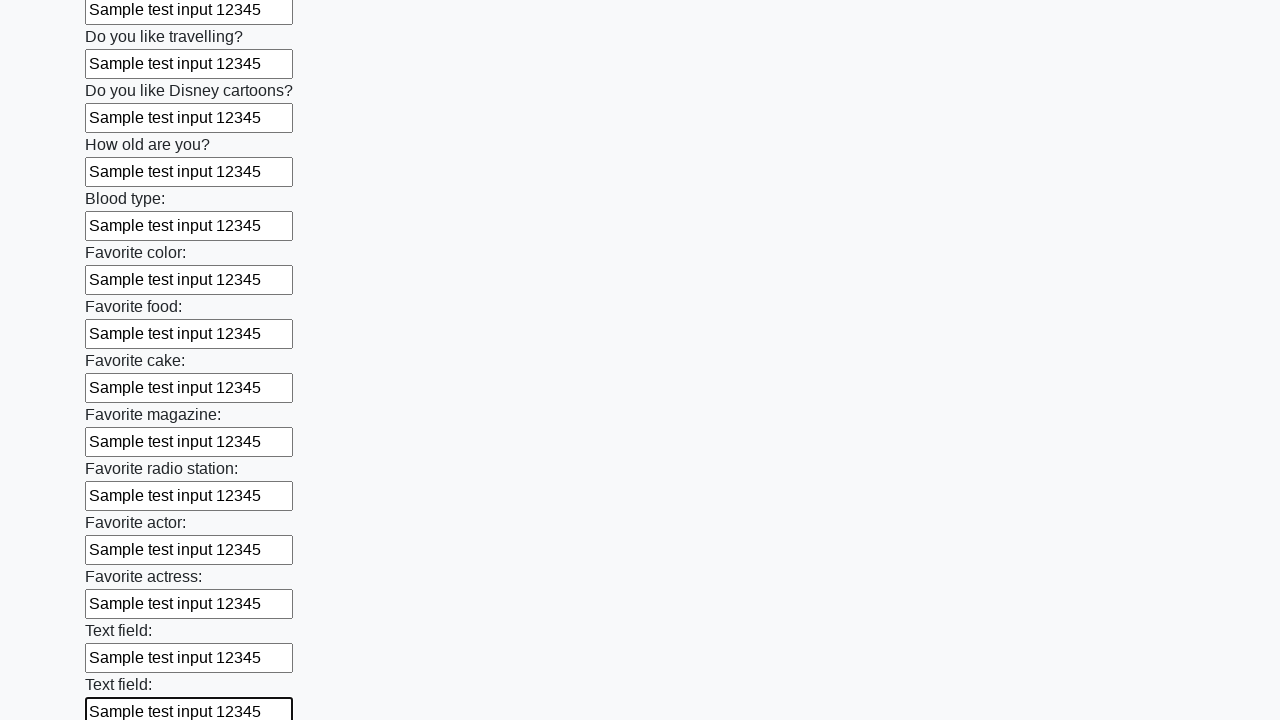

Filled text input field 29 of 100 with sample text on [type="text"] >> nth=28
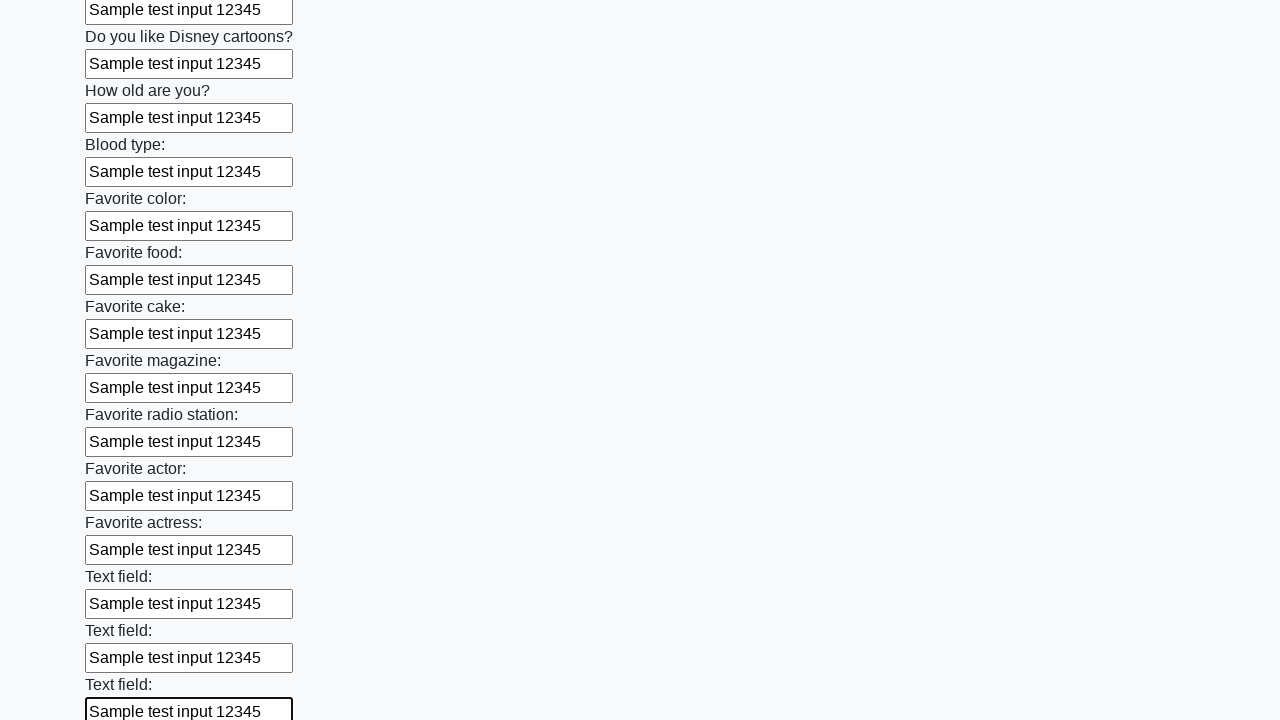

Filled text input field 30 of 100 with sample text on [type="text"] >> nth=29
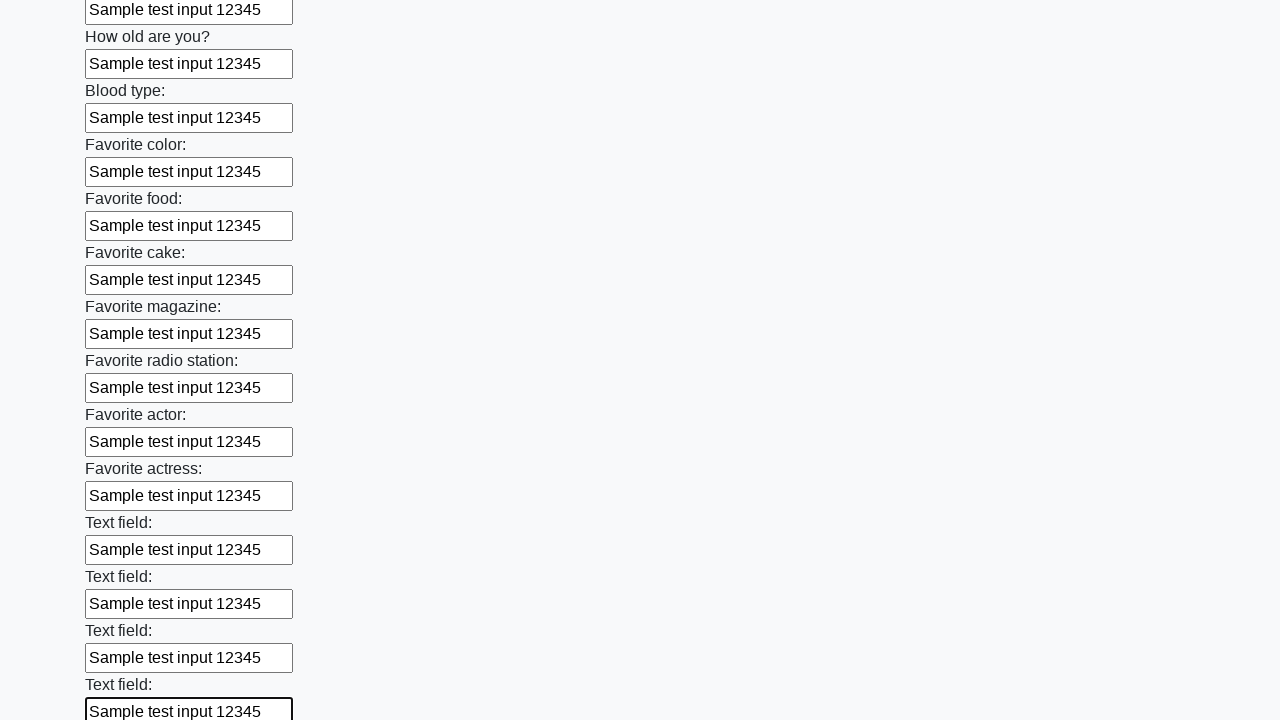

Filled text input field 31 of 100 with sample text on [type="text"] >> nth=30
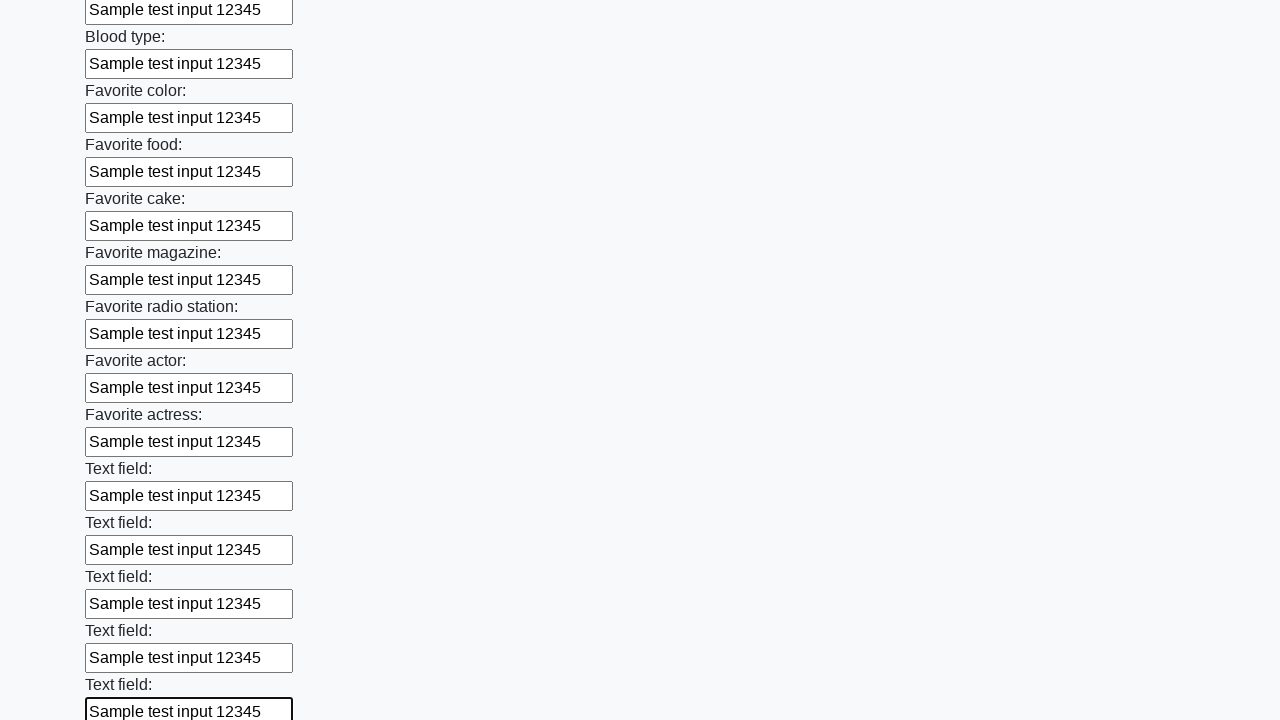

Filled text input field 32 of 100 with sample text on [type="text"] >> nth=31
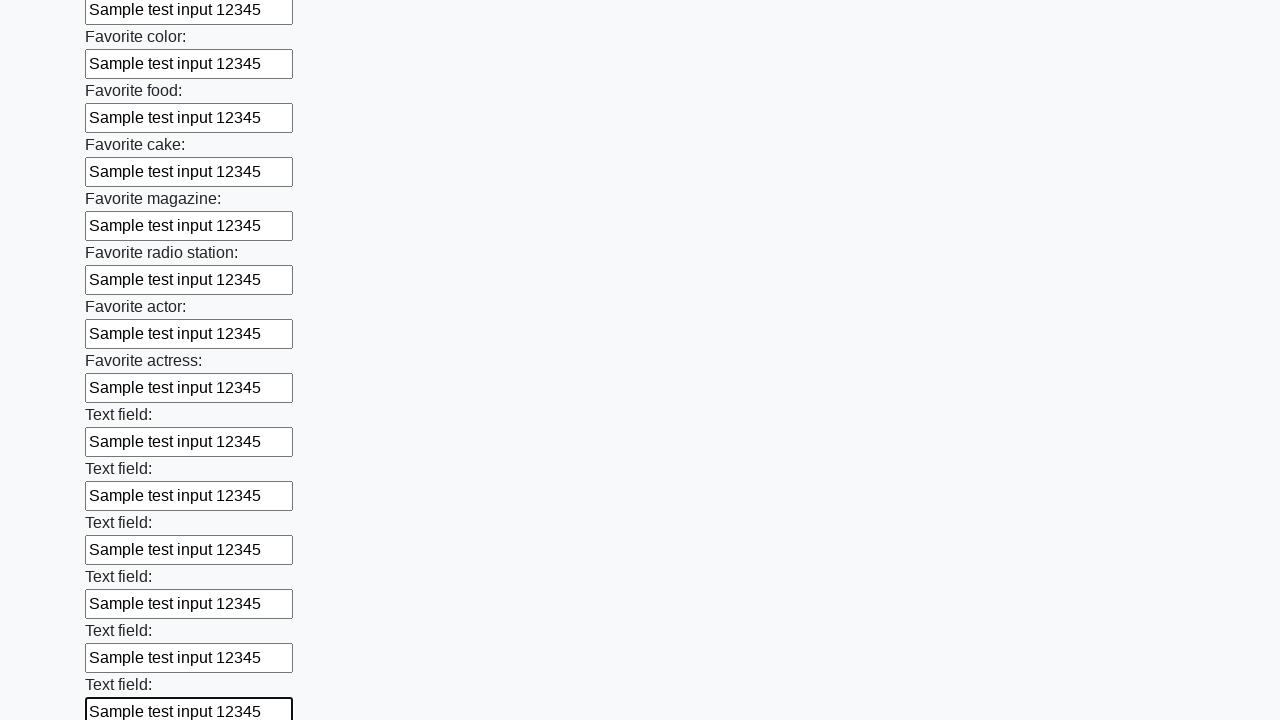

Filled text input field 33 of 100 with sample text on [type="text"] >> nth=32
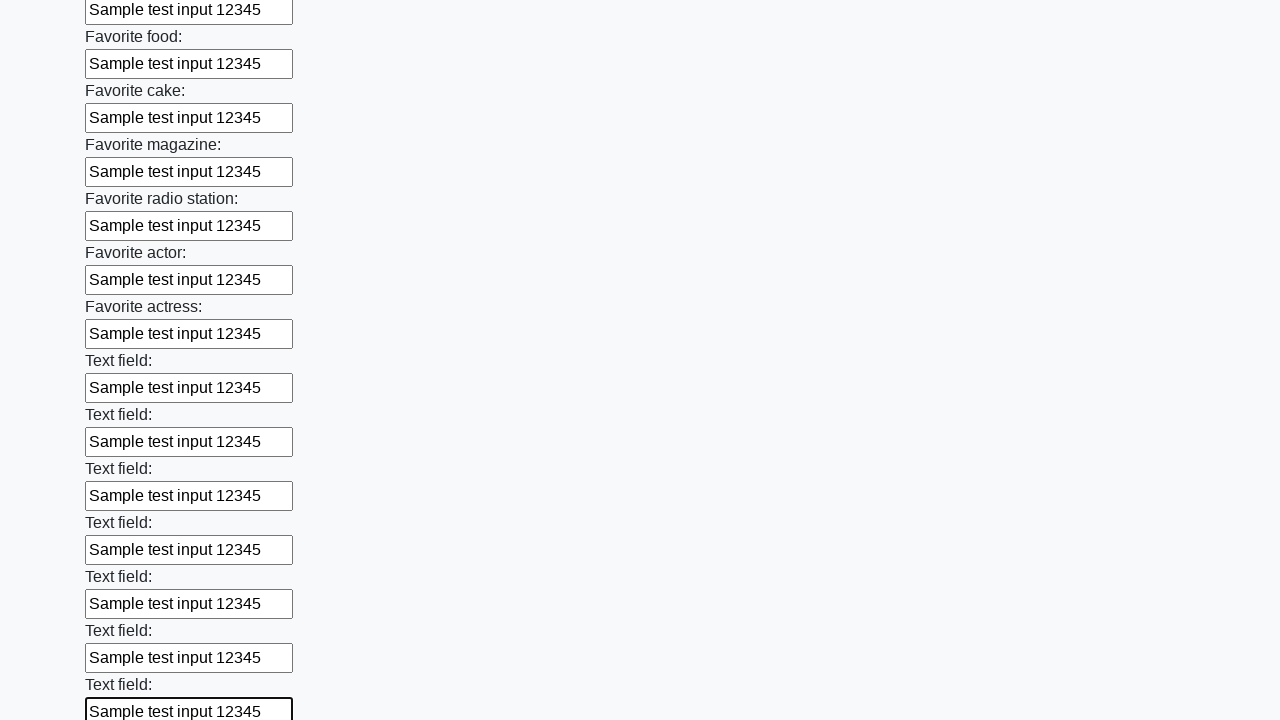

Filled text input field 34 of 100 with sample text on [type="text"] >> nth=33
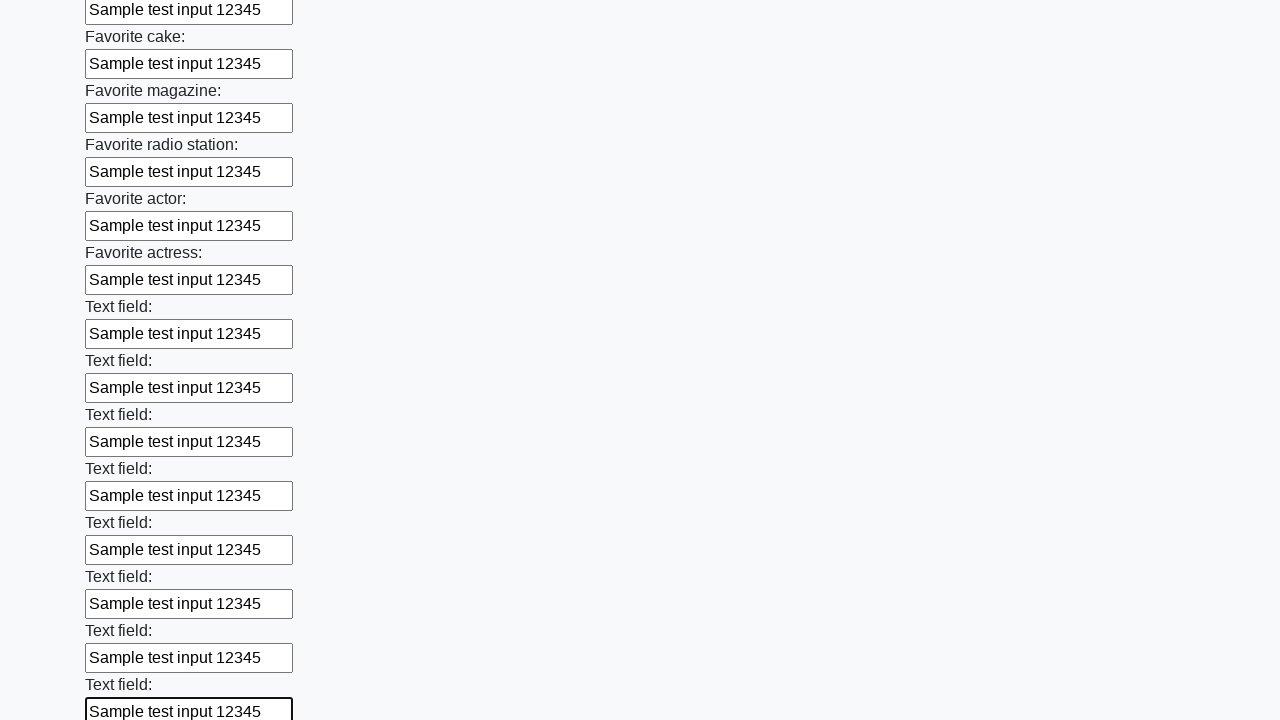

Filled text input field 35 of 100 with sample text on [type="text"] >> nth=34
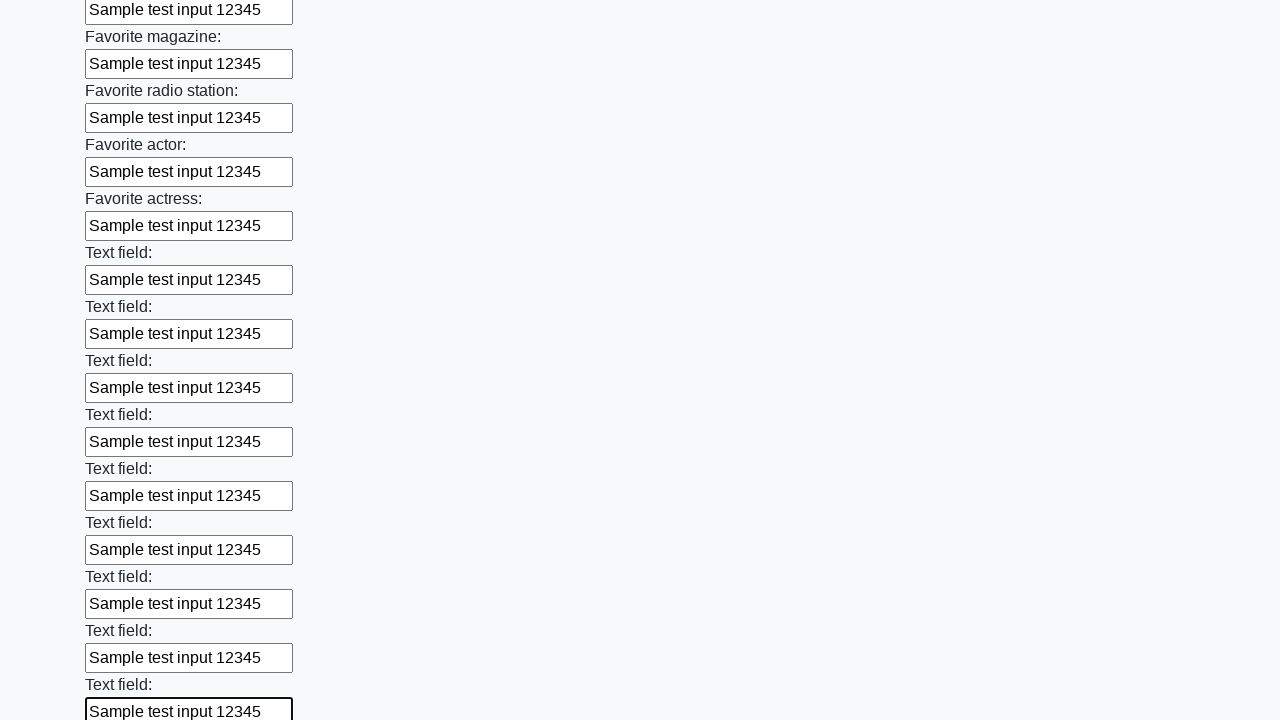

Filled text input field 36 of 100 with sample text on [type="text"] >> nth=35
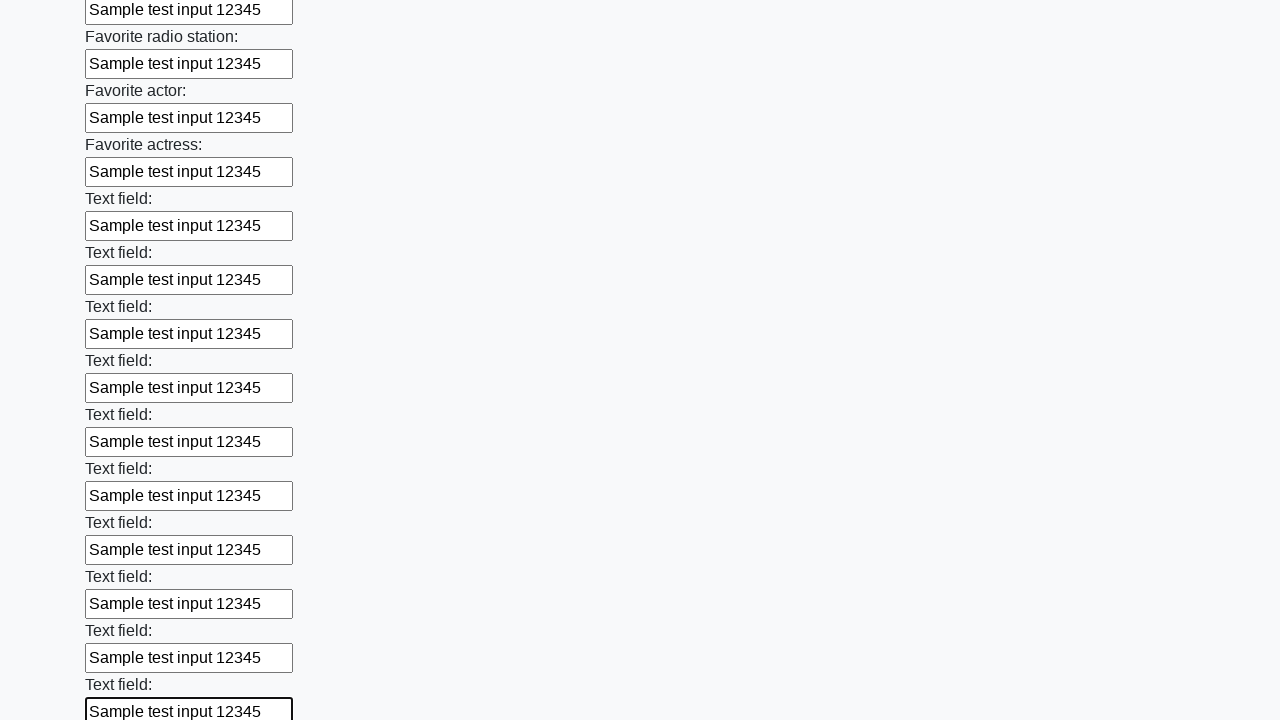

Filled text input field 37 of 100 with sample text on [type="text"] >> nth=36
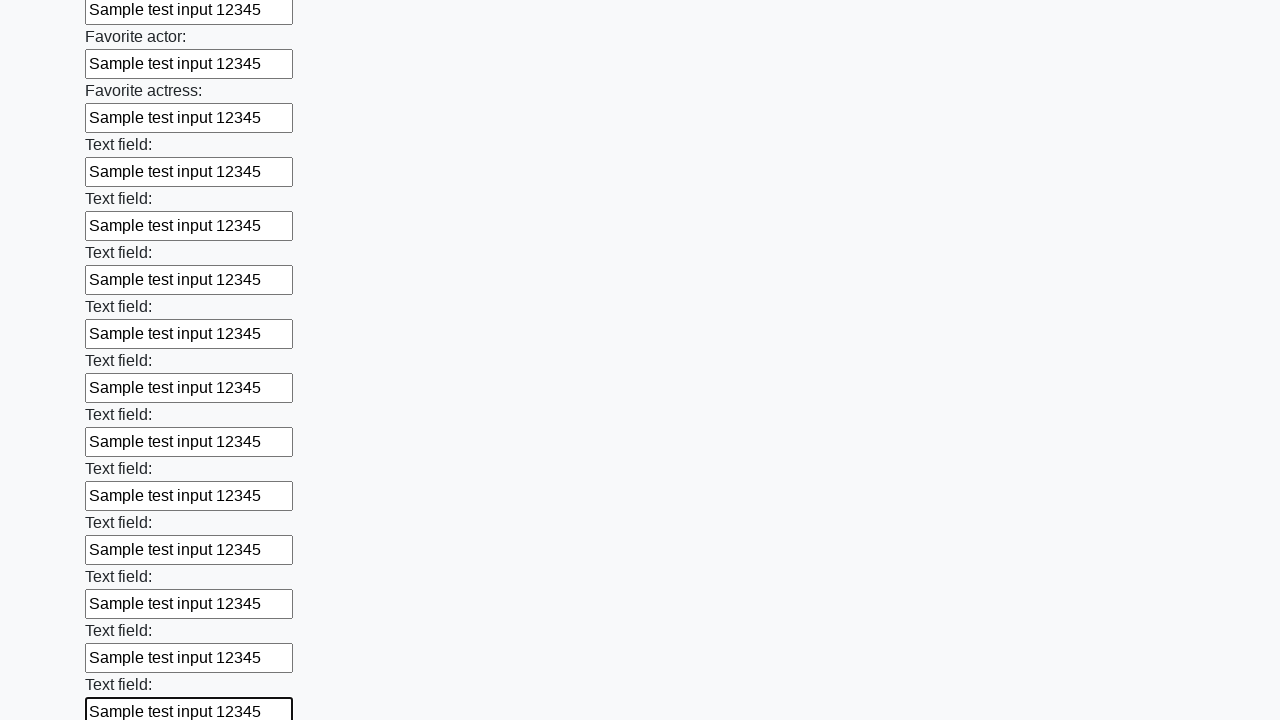

Filled text input field 38 of 100 with sample text on [type="text"] >> nth=37
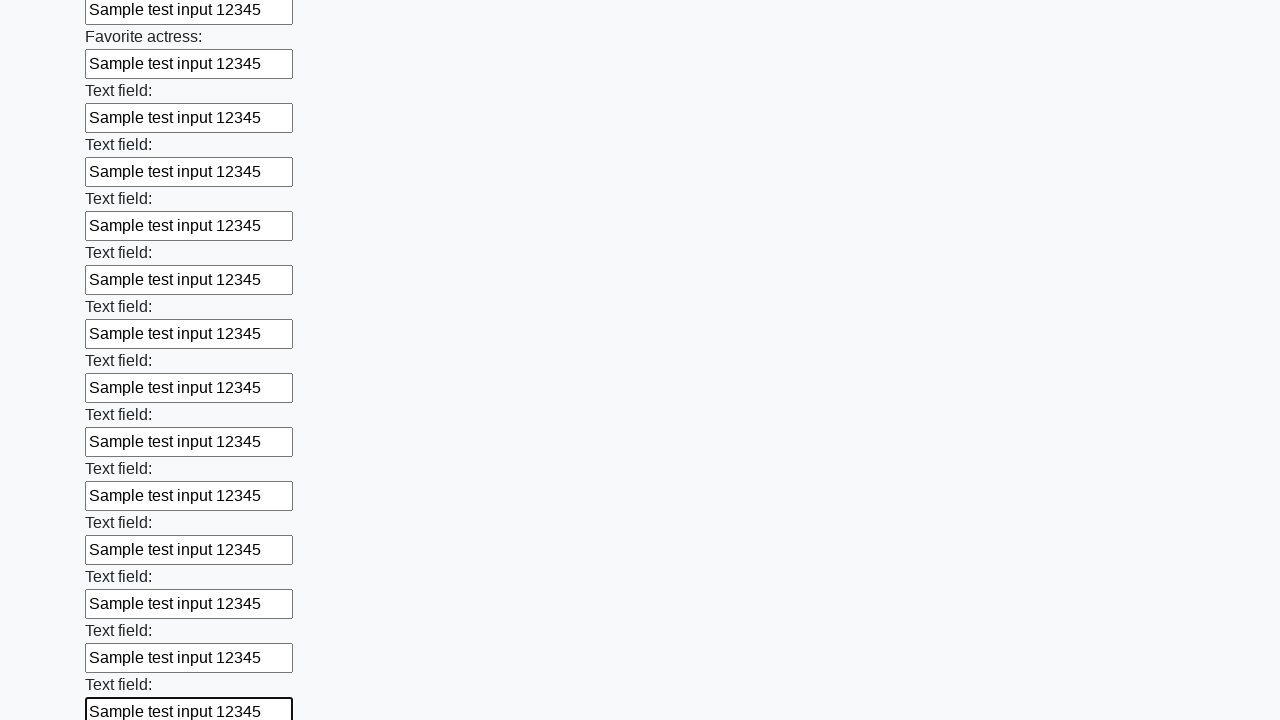

Filled text input field 39 of 100 with sample text on [type="text"] >> nth=38
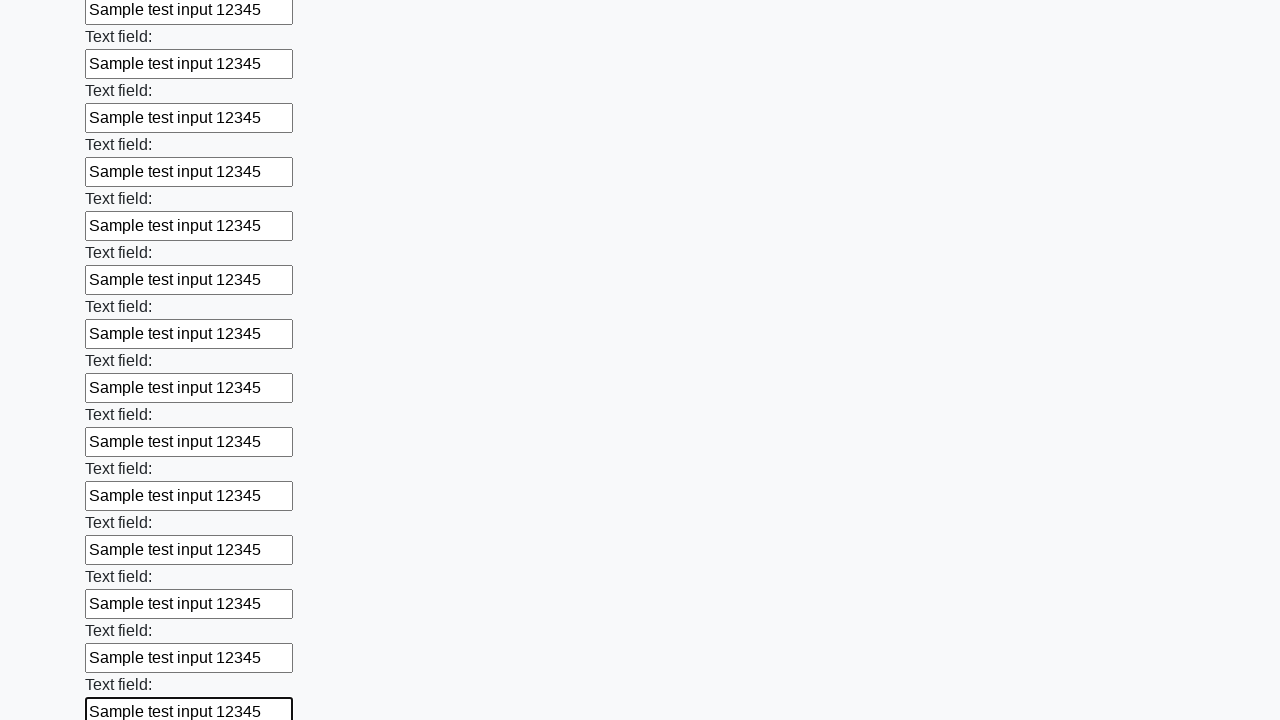

Filled text input field 40 of 100 with sample text on [type="text"] >> nth=39
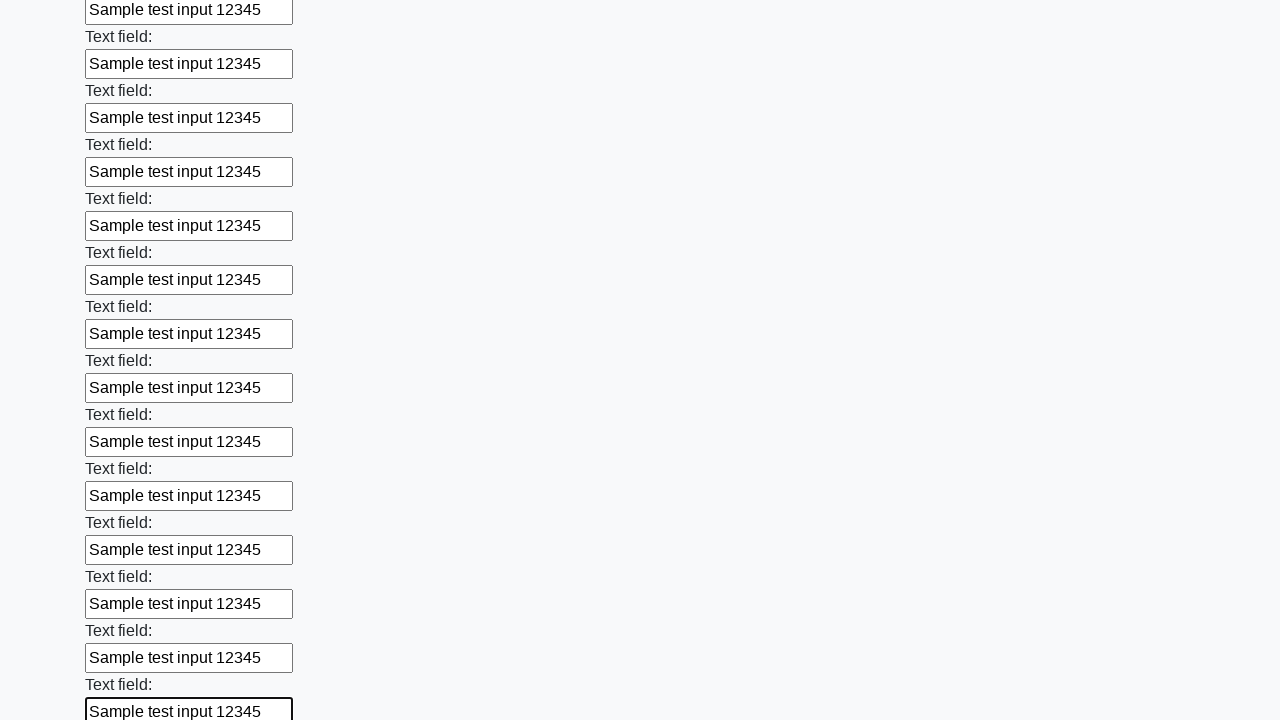

Filled text input field 41 of 100 with sample text on [type="text"] >> nth=40
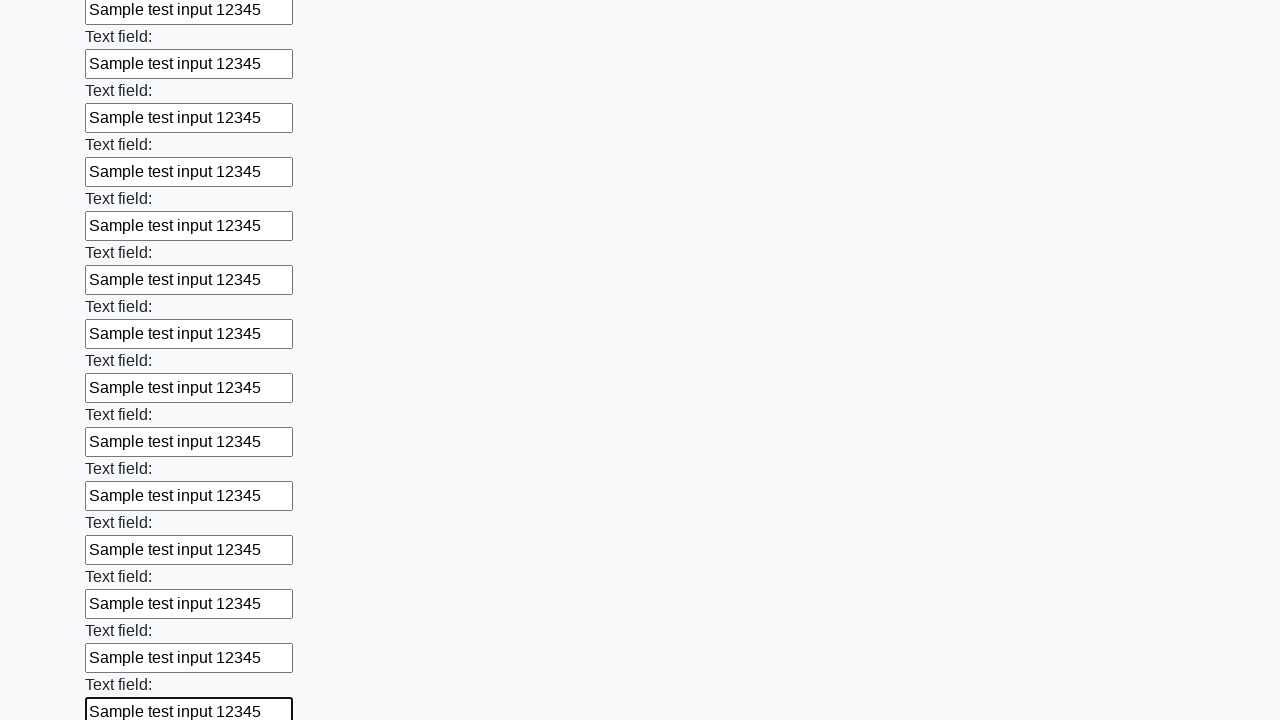

Filled text input field 42 of 100 with sample text on [type="text"] >> nth=41
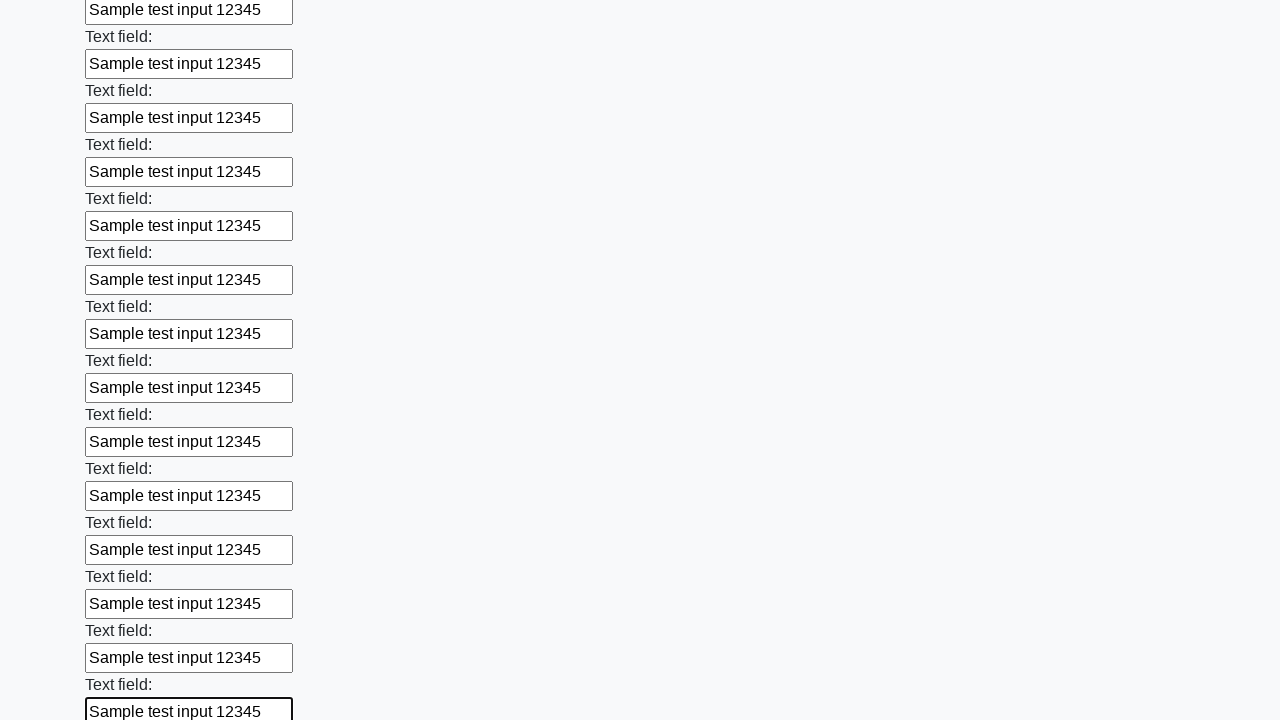

Filled text input field 43 of 100 with sample text on [type="text"] >> nth=42
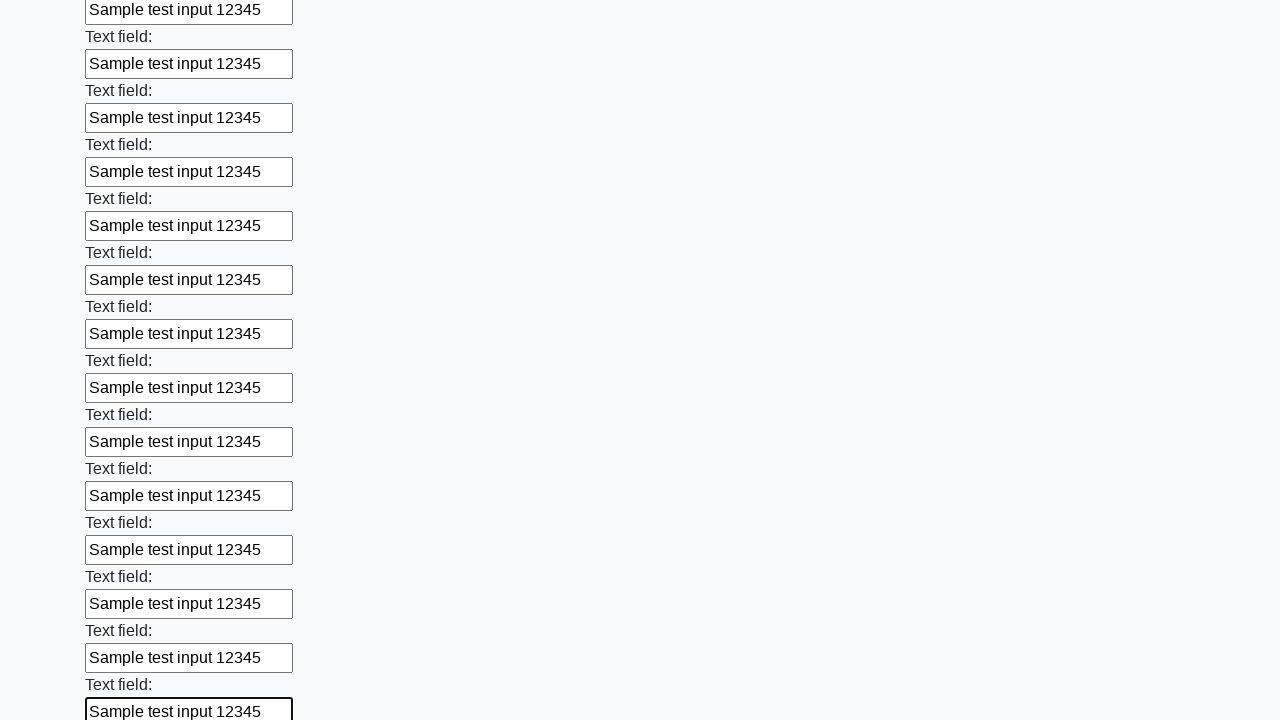

Filled text input field 44 of 100 with sample text on [type="text"] >> nth=43
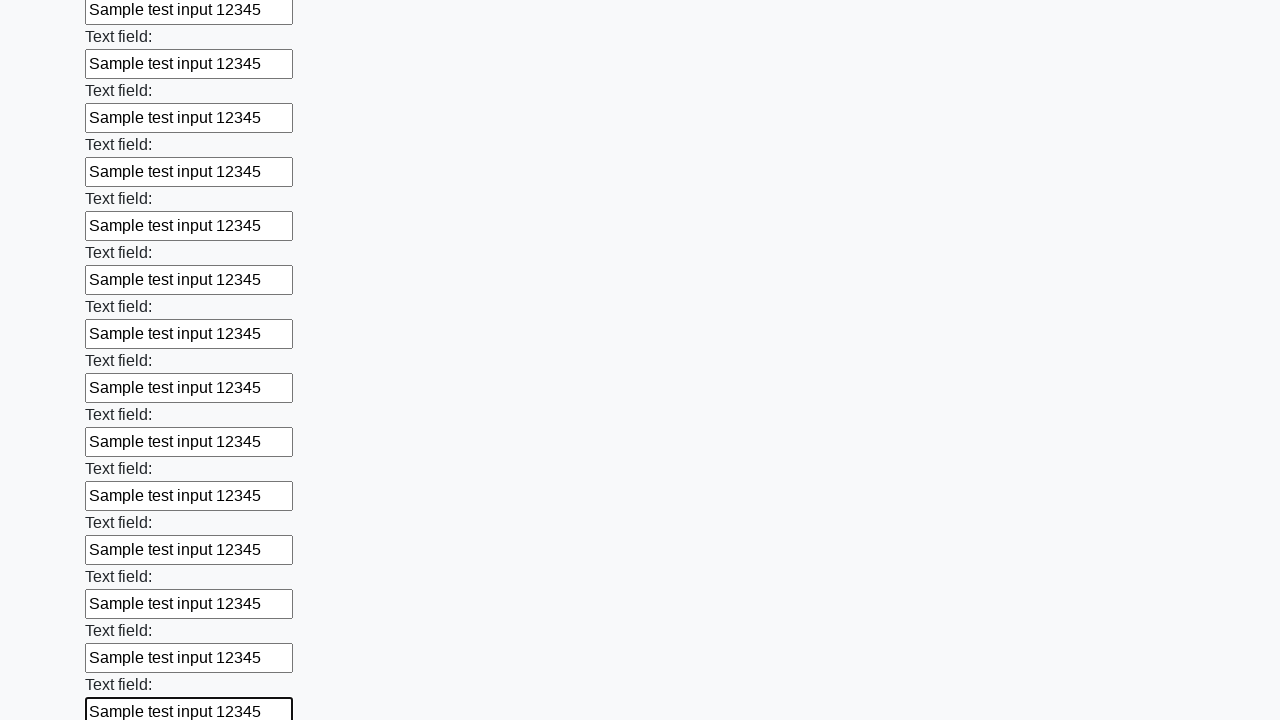

Filled text input field 45 of 100 with sample text on [type="text"] >> nth=44
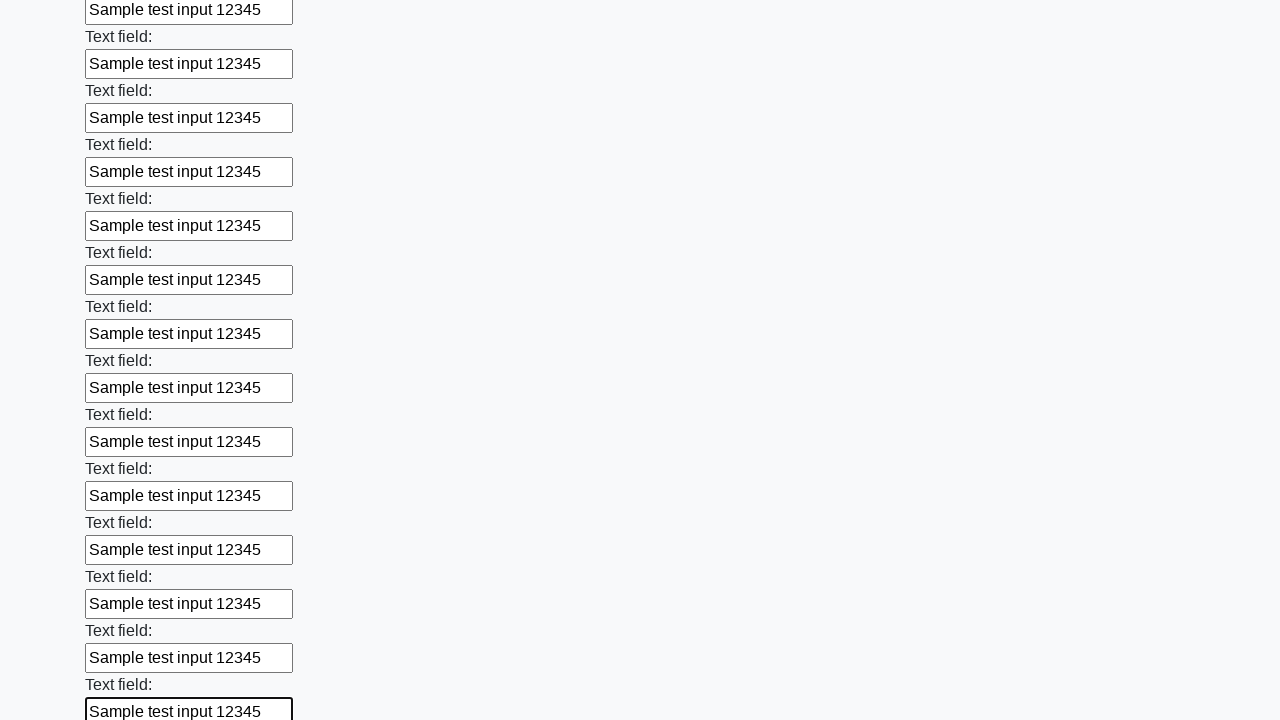

Filled text input field 46 of 100 with sample text on [type="text"] >> nth=45
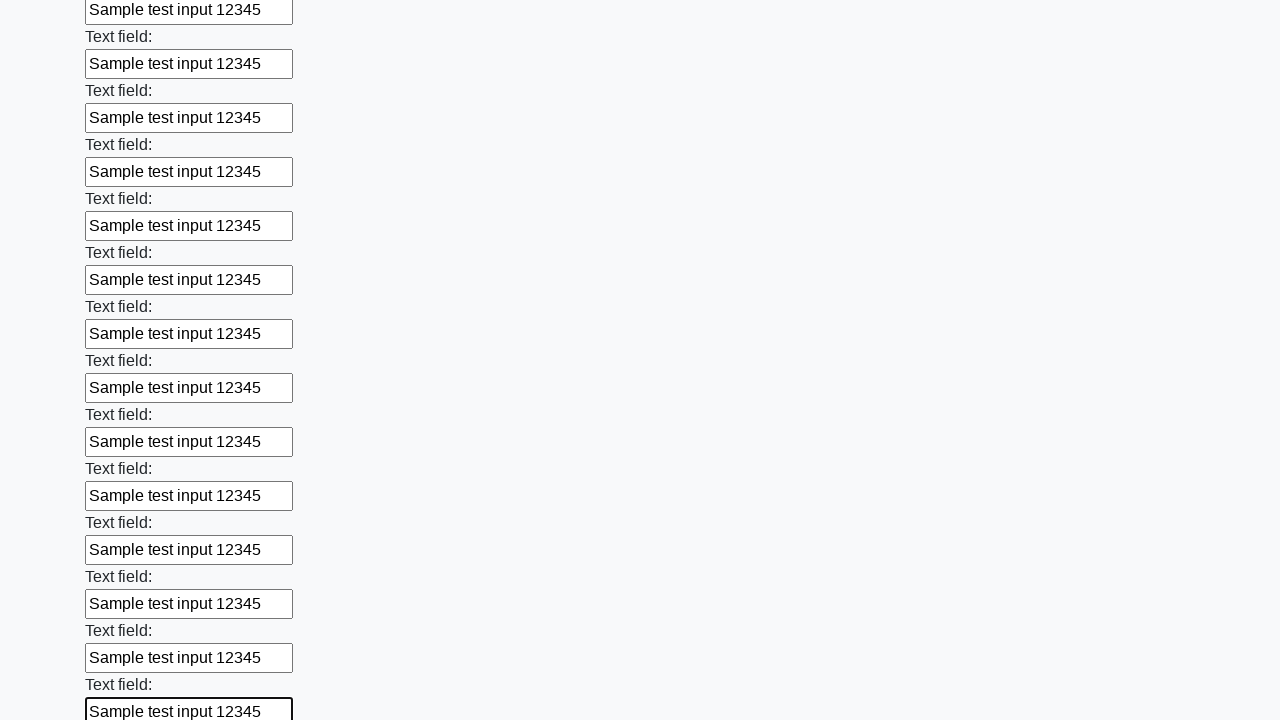

Filled text input field 47 of 100 with sample text on [type="text"] >> nth=46
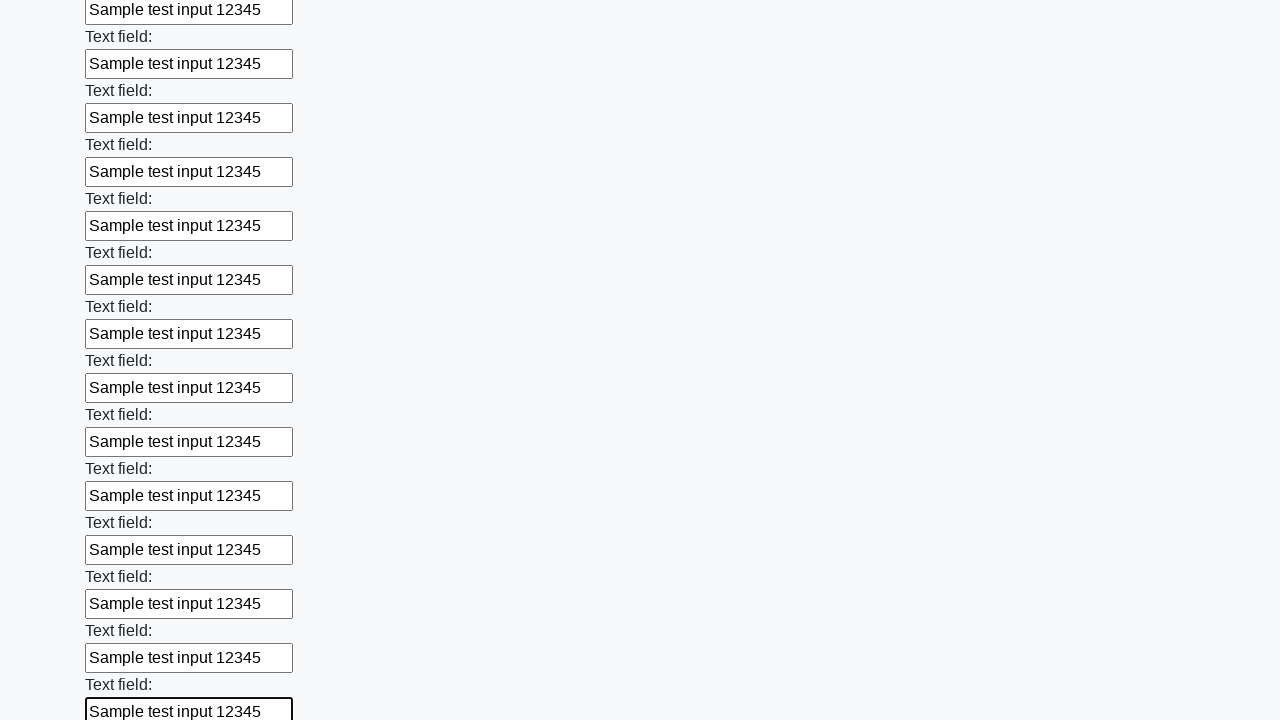

Filled text input field 48 of 100 with sample text on [type="text"] >> nth=47
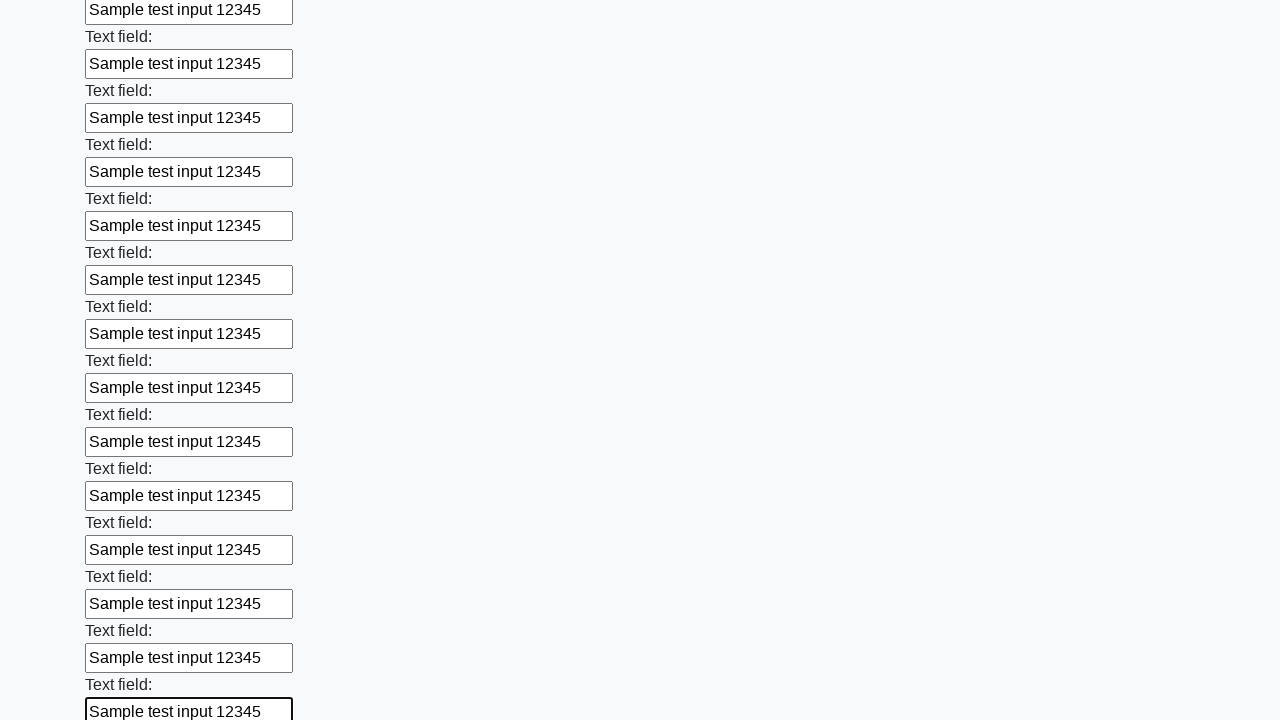

Filled text input field 49 of 100 with sample text on [type="text"] >> nth=48
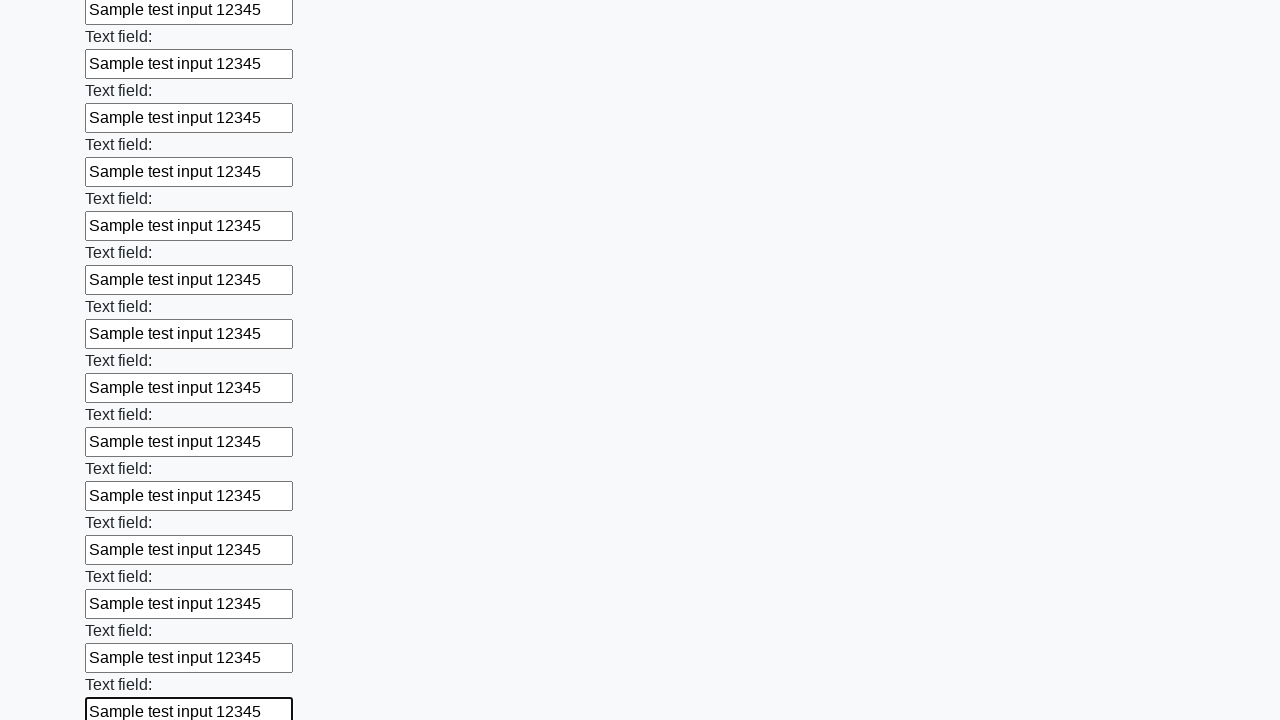

Filled text input field 50 of 100 with sample text on [type="text"] >> nth=49
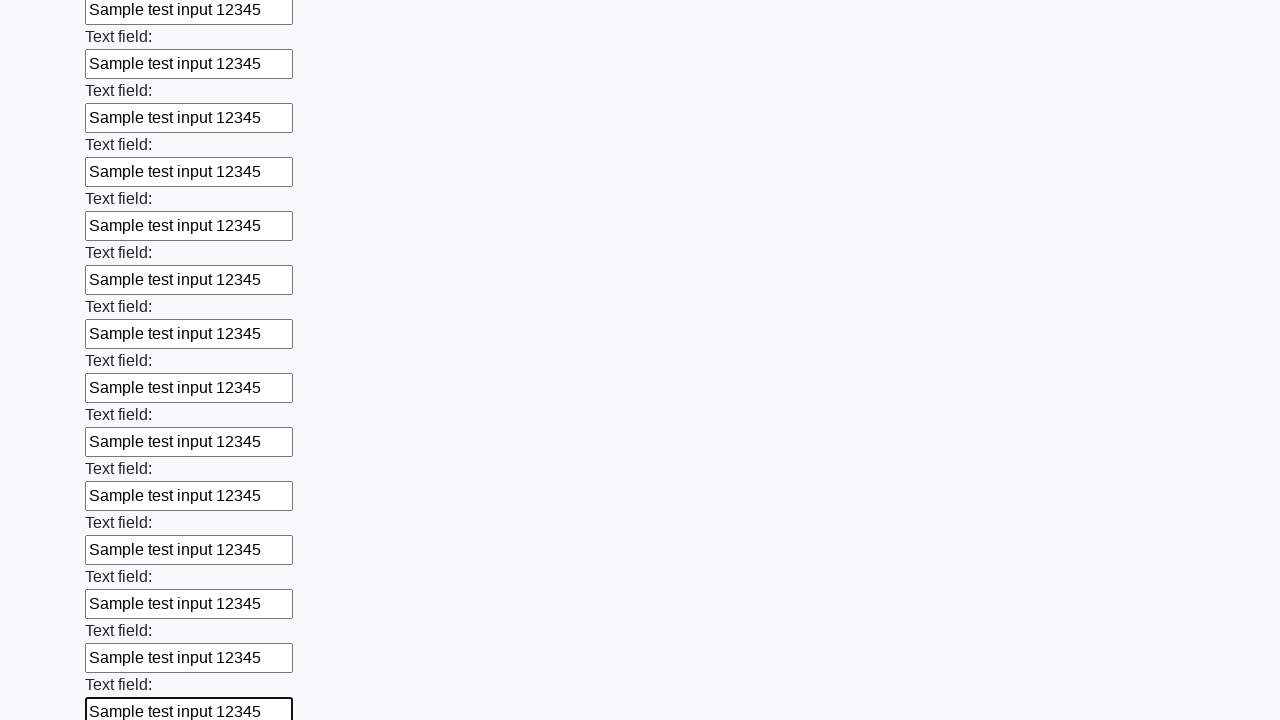

Filled text input field 51 of 100 with sample text on [type="text"] >> nth=50
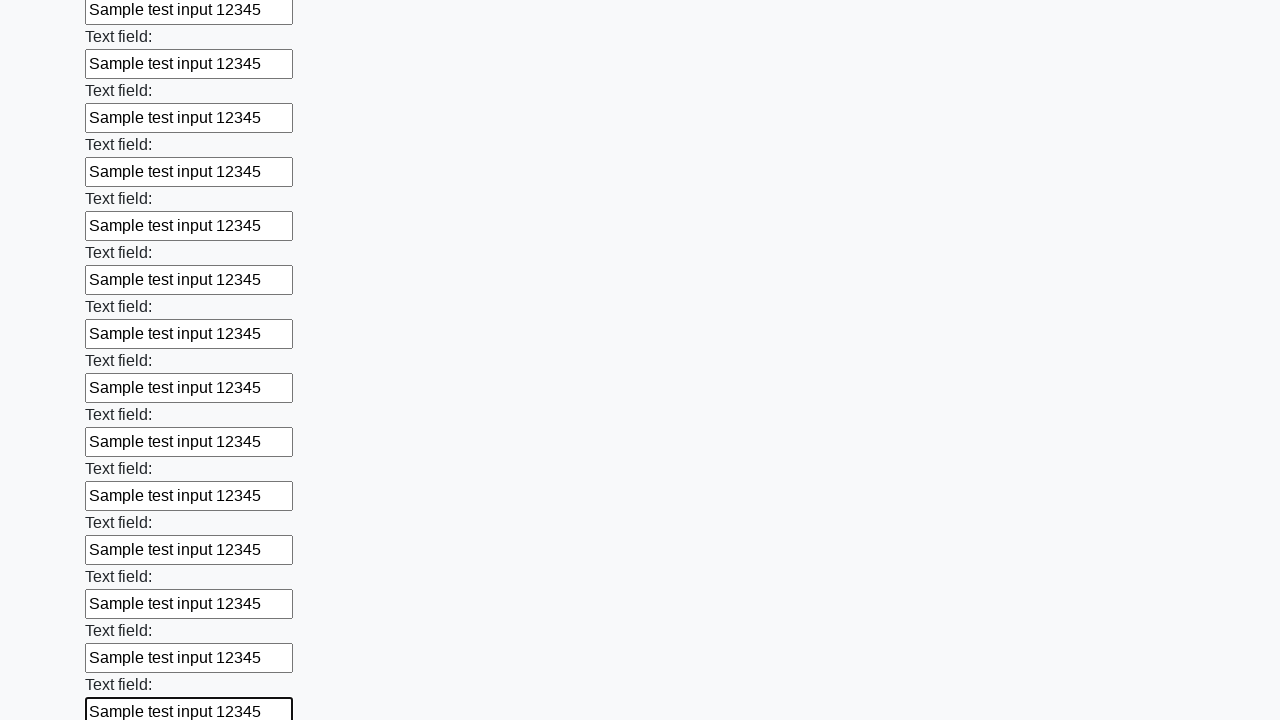

Filled text input field 52 of 100 with sample text on [type="text"] >> nth=51
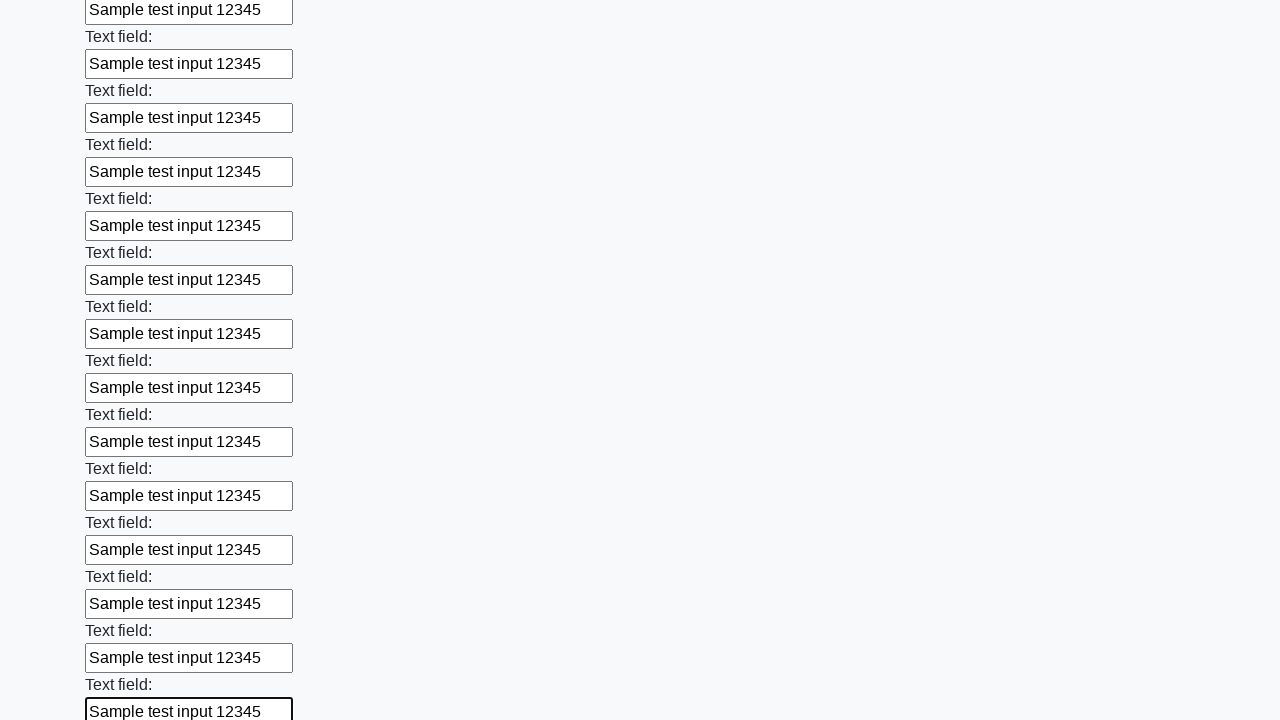

Filled text input field 53 of 100 with sample text on [type="text"] >> nth=52
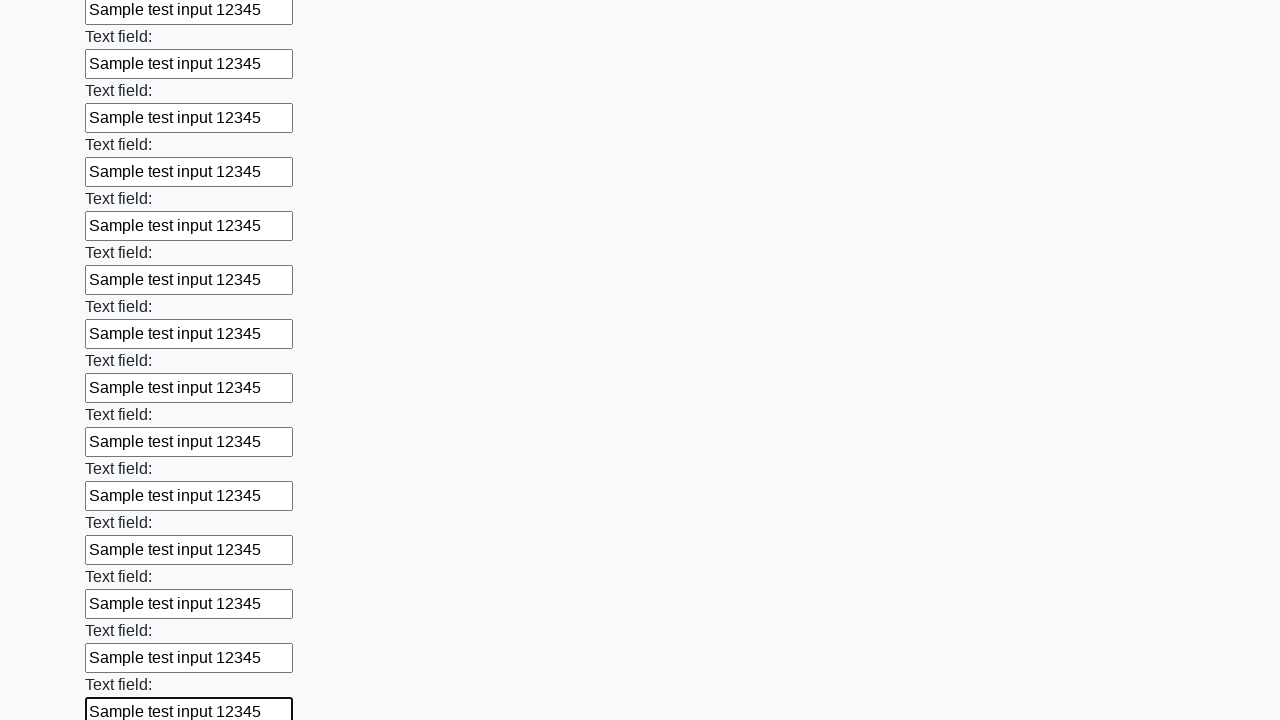

Filled text input field 54 of 100 with sample text on [type="text"] >> nth=53
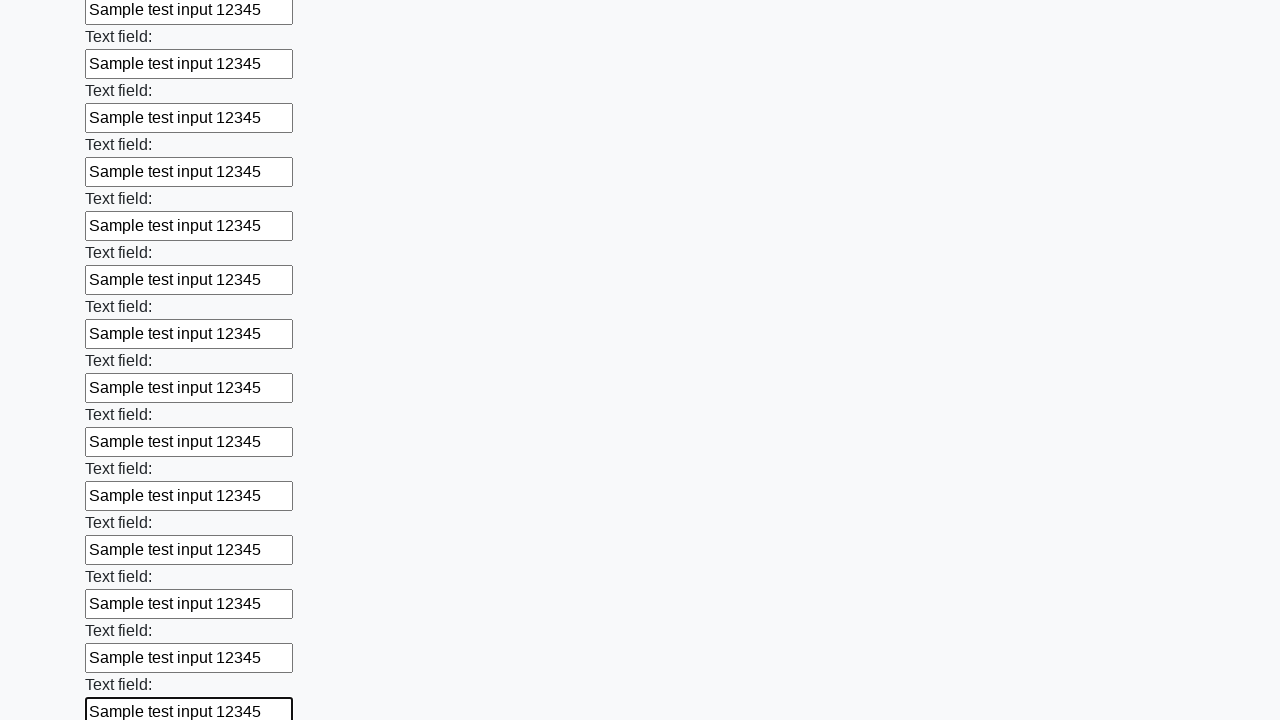

Filled text input field 55 of 100 with sample text on [type="text"] >> nth=54
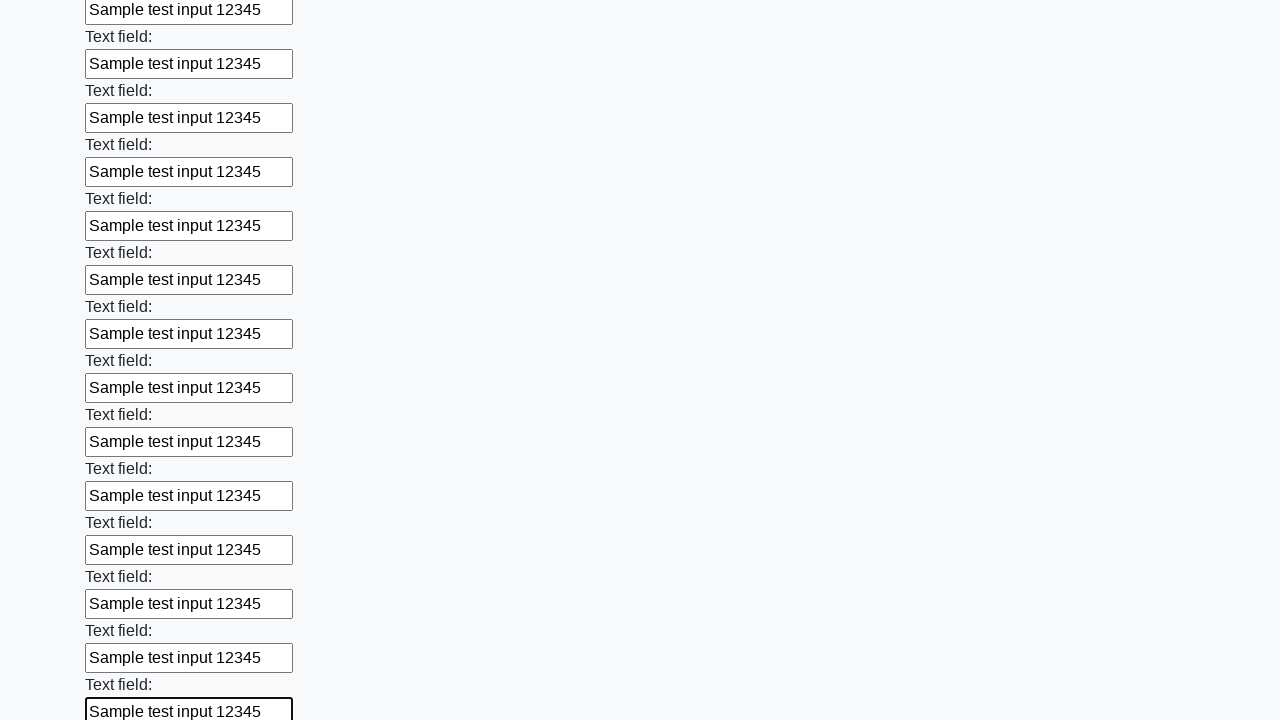

Filled text input field 56 of 100 with sample text on [type="text"] >> nth=55
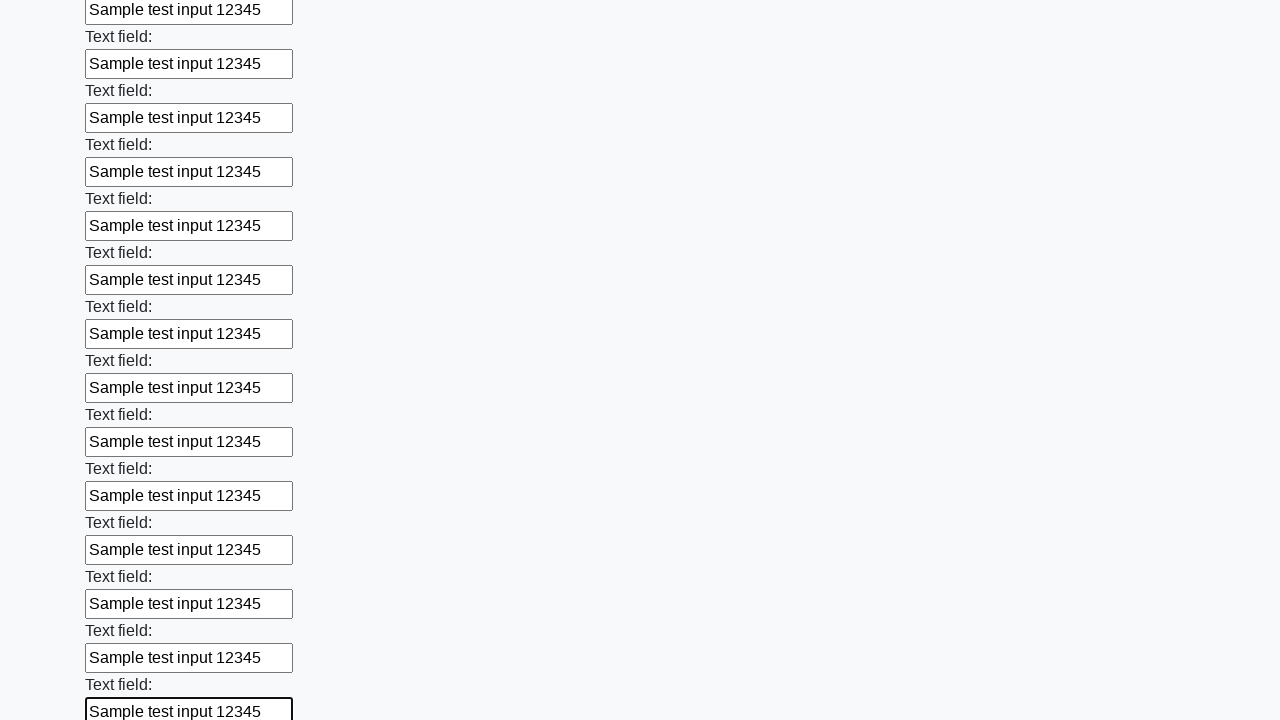

Filled text input field 57 of 100 with sample text on [type="text"] >> nth=56
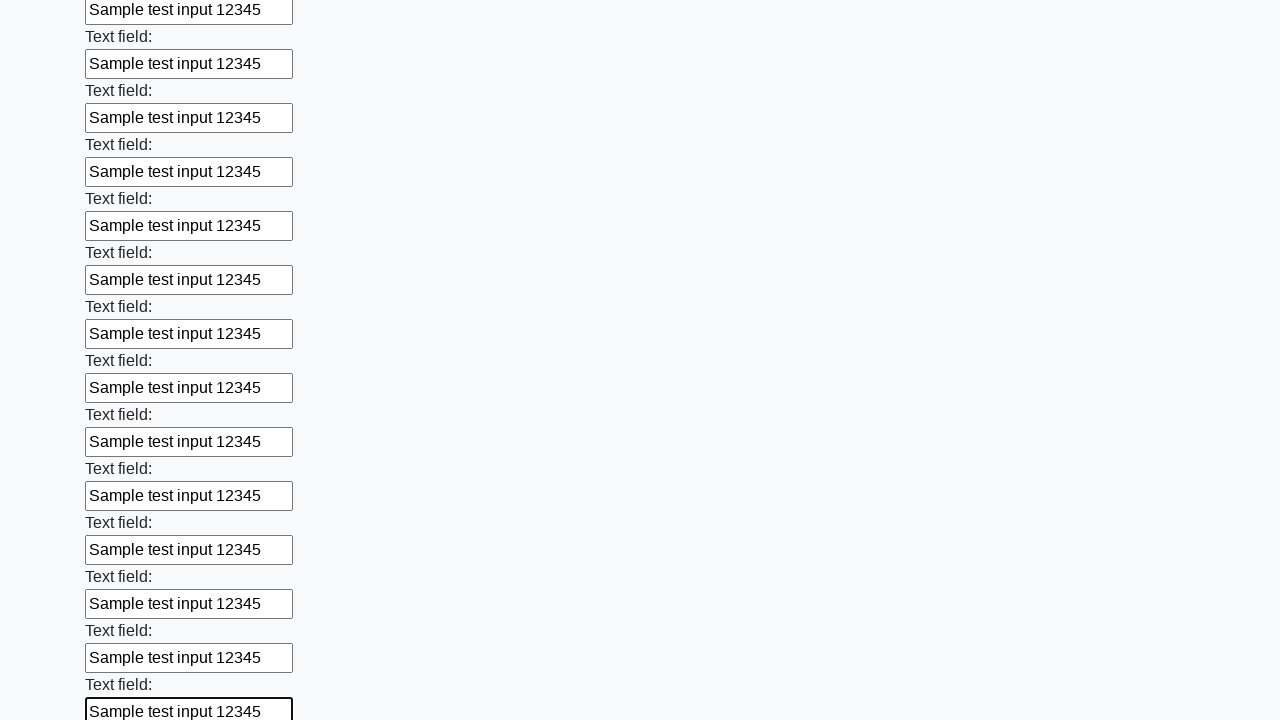

Filled text input field 58 of 100 with sample text on [type="text"] >> nth=57
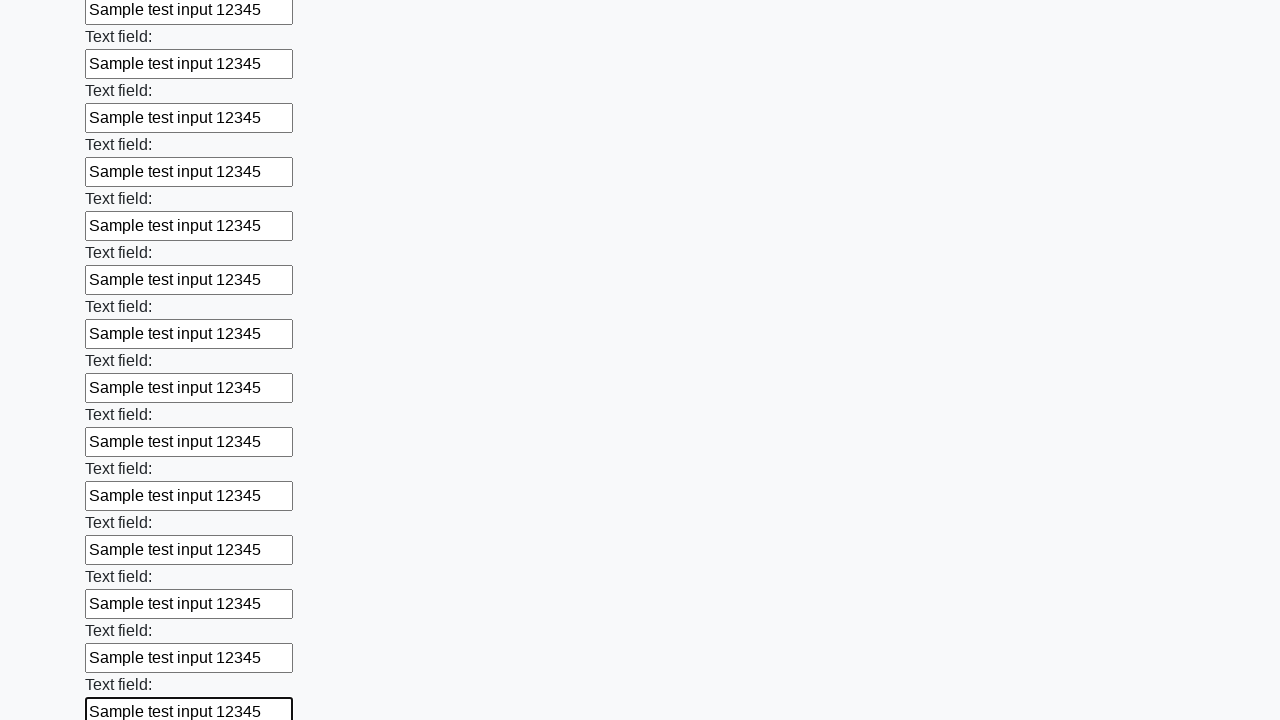

Filled text input field 59 of 100 with sample text on [type="text"] >> nth=58
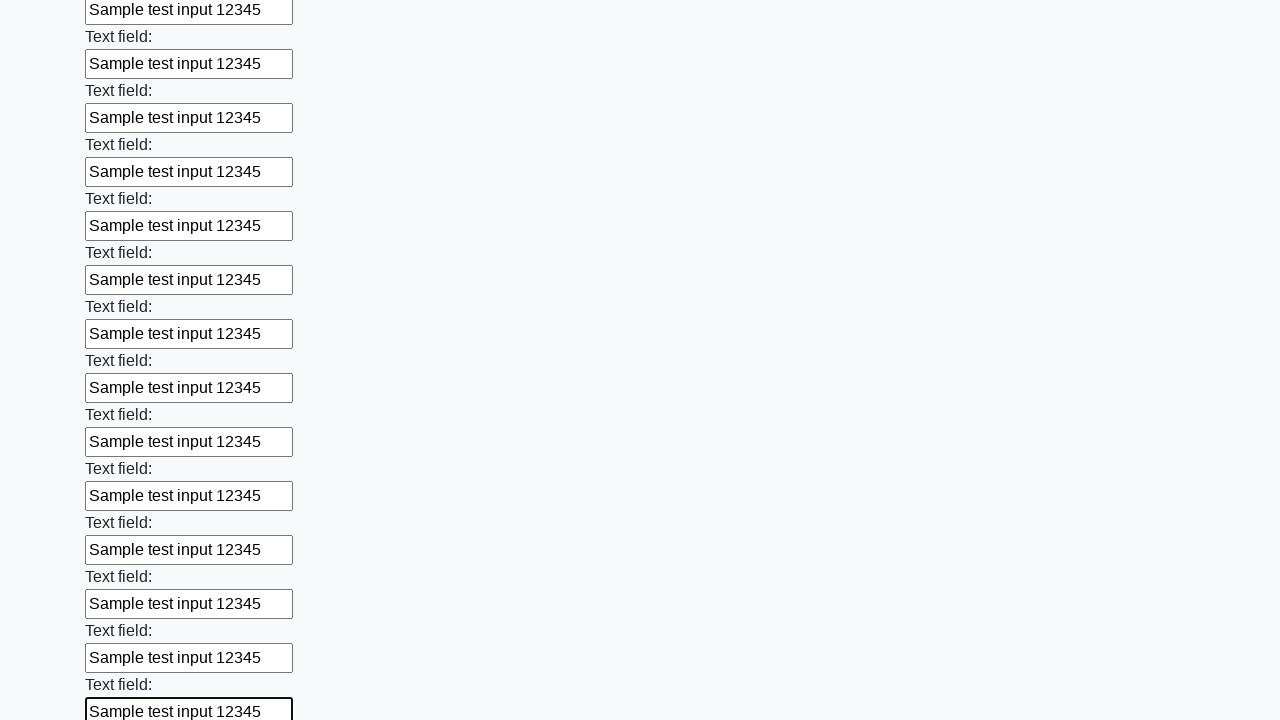

Filled text input field 60 of 100 with sample text on [type="text"] >> nth=59
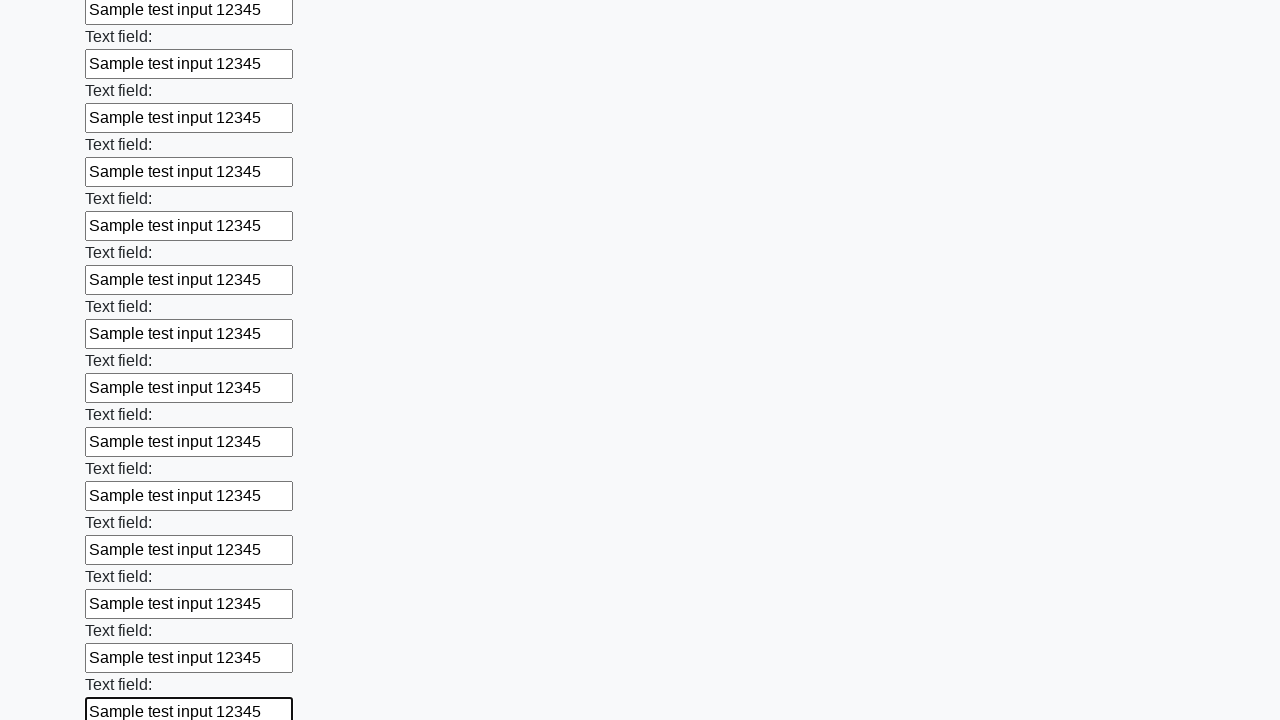

Filled text input field 61 of 100 with sample text on [type="text"] >> nth=60
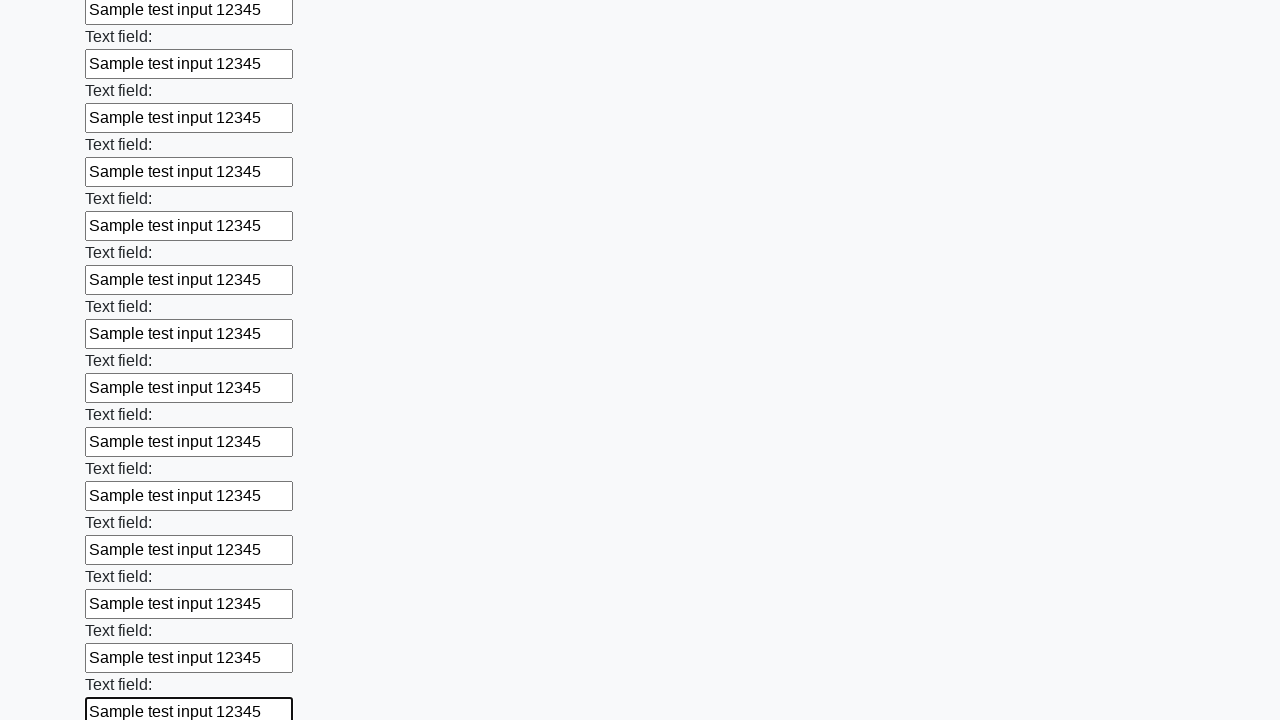

Filled text input field 62 of 100 with sample text on [type="text"] >> nth=61
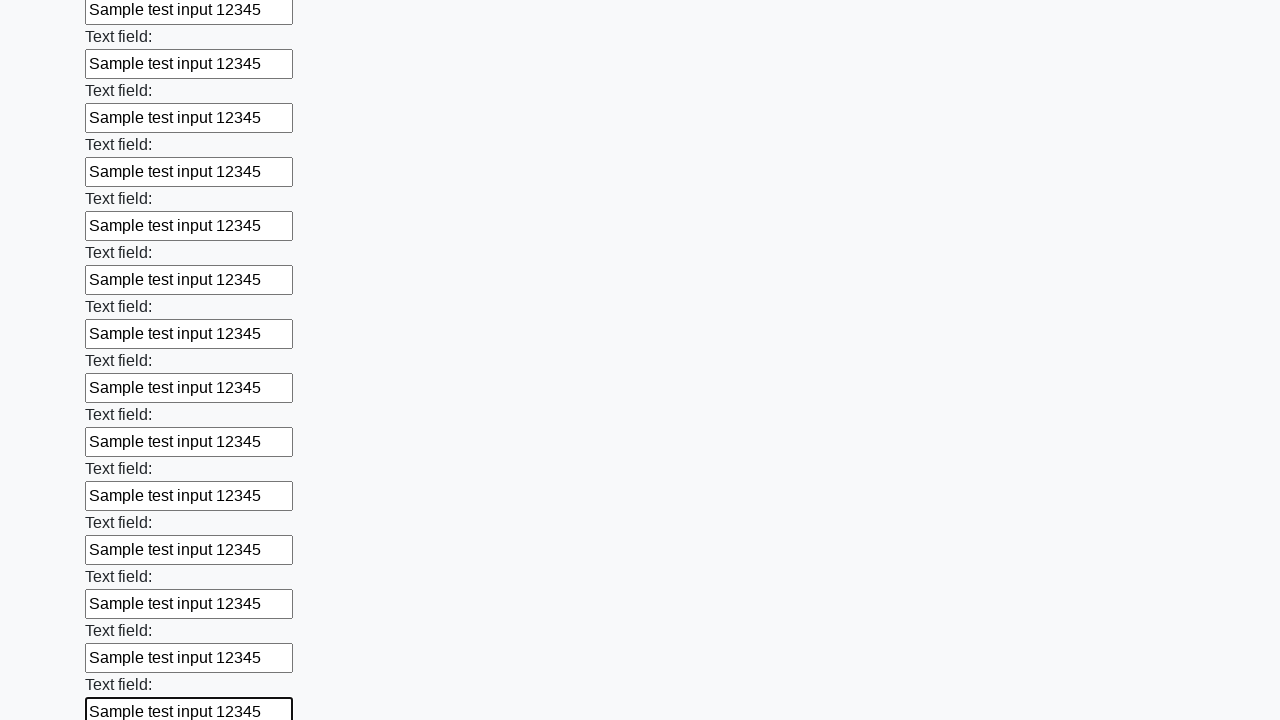

Filled text input field 63 of 100 with sample text on [type="text"] >> nth=62
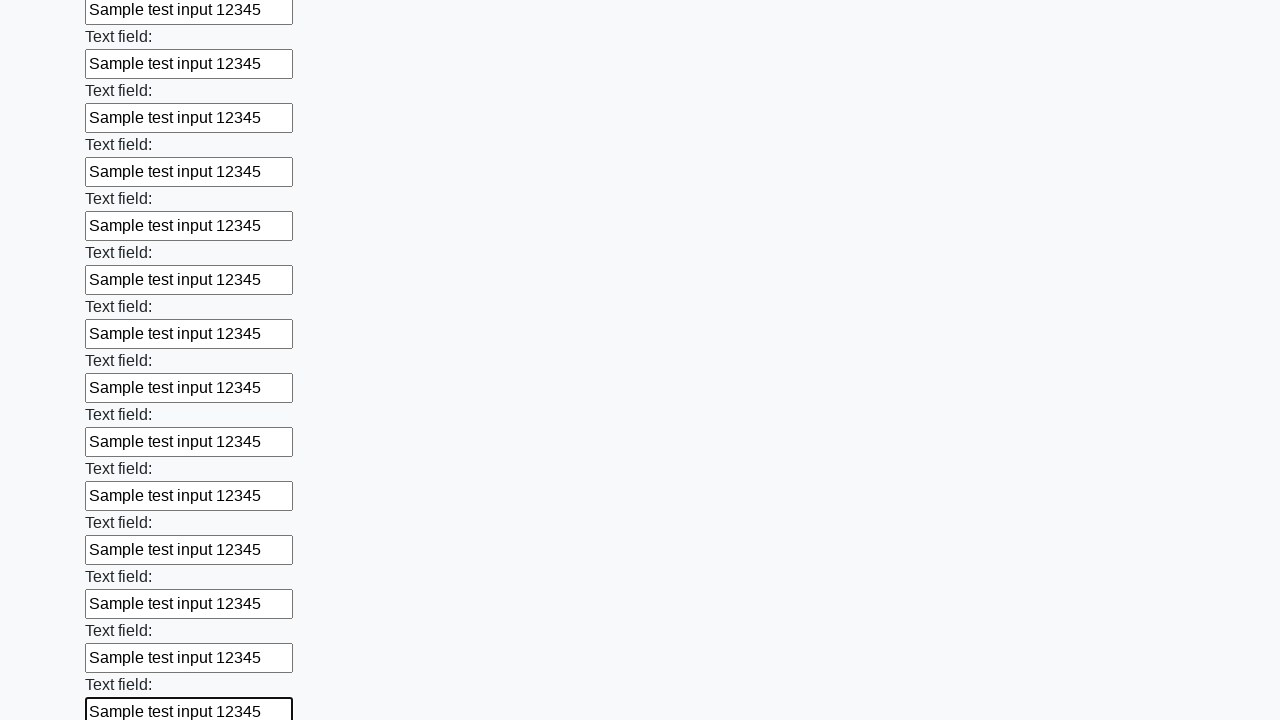

Filled text input field 64 of 100 with sample text on [type="text"] >> nth=63
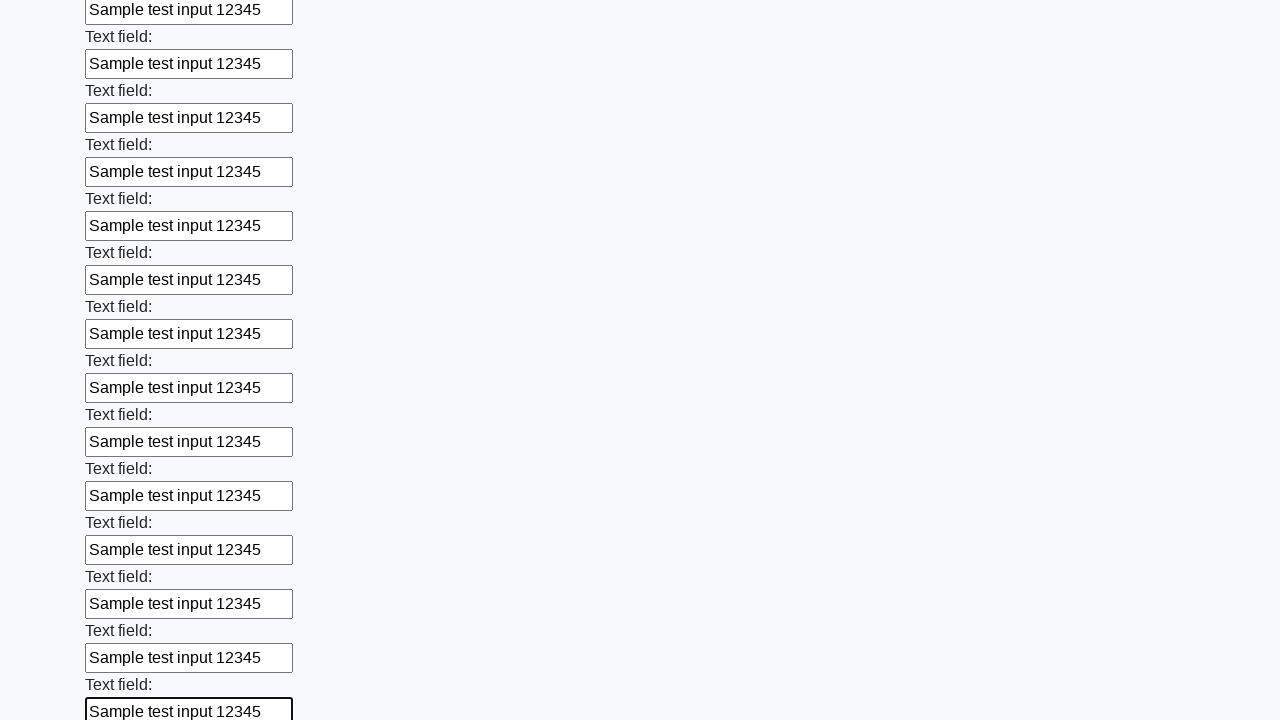

Filled text input field 65 of 100 with sample text on [type="text"] >> nth=64
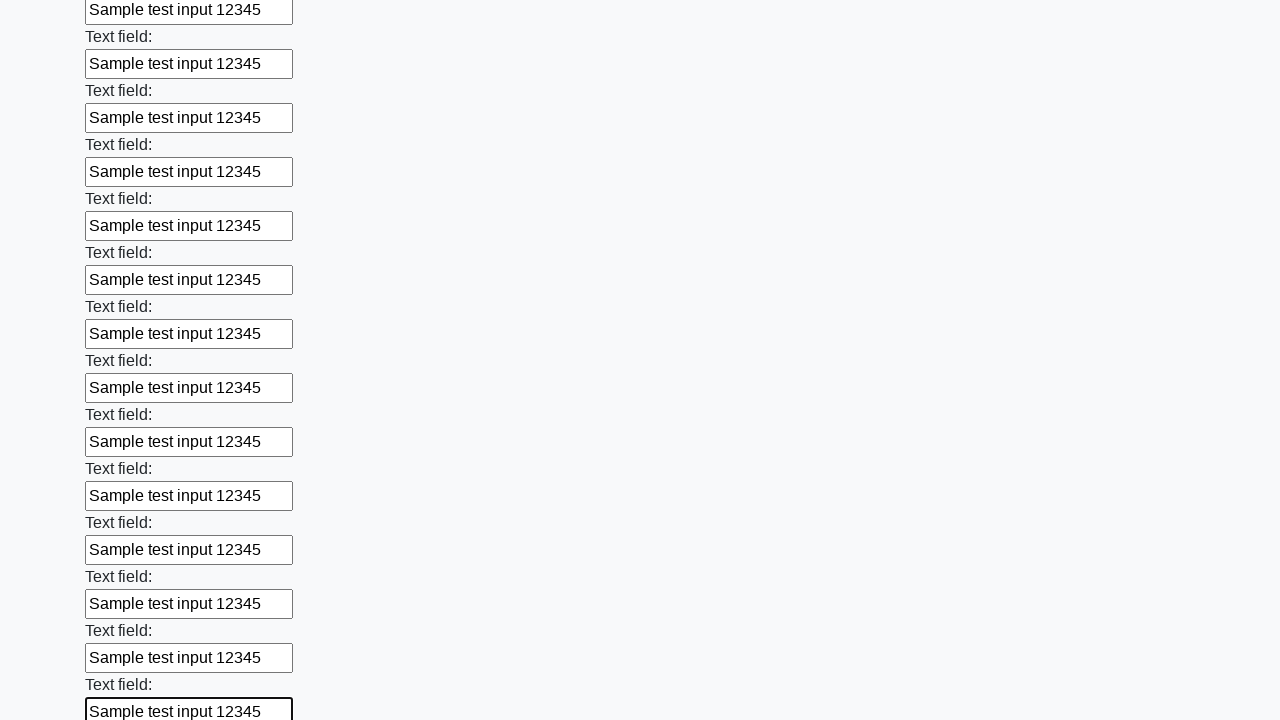

Filled text input field 66 of 100 with sample text on [type="text"] >> nth=65
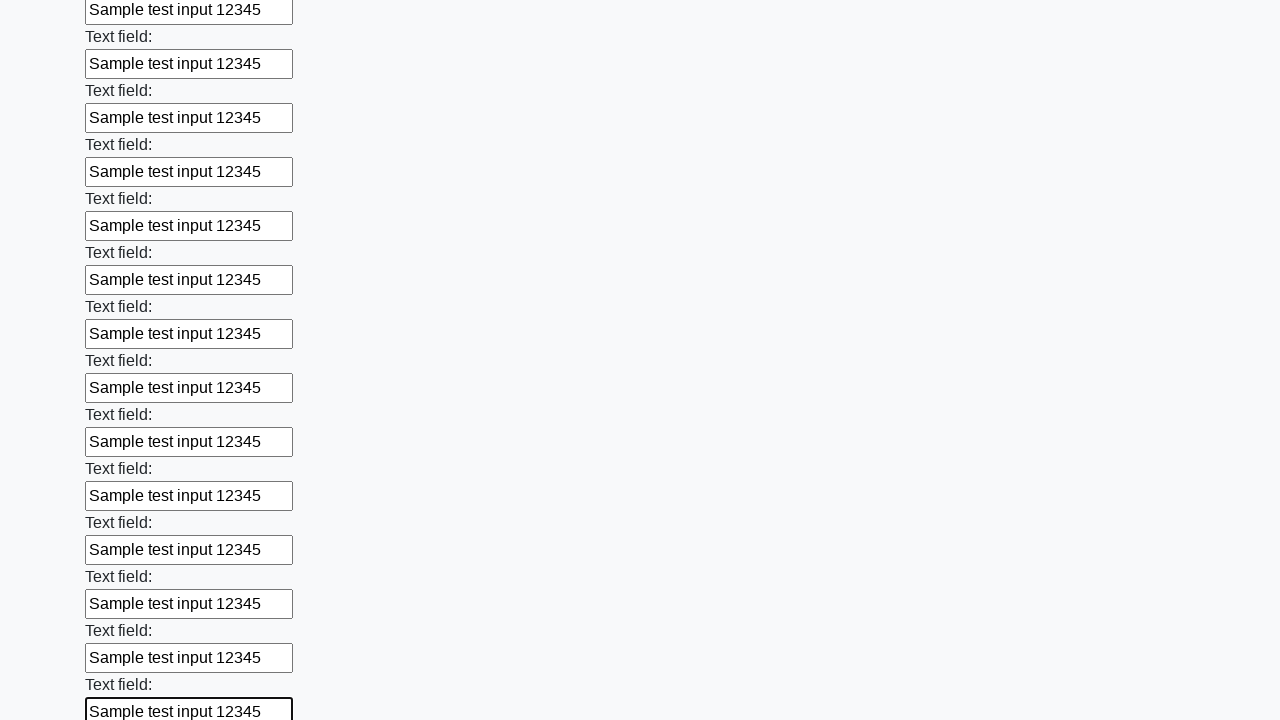

Filled text input field 67 of 100 with sample text on [type="text"] >> nth=66
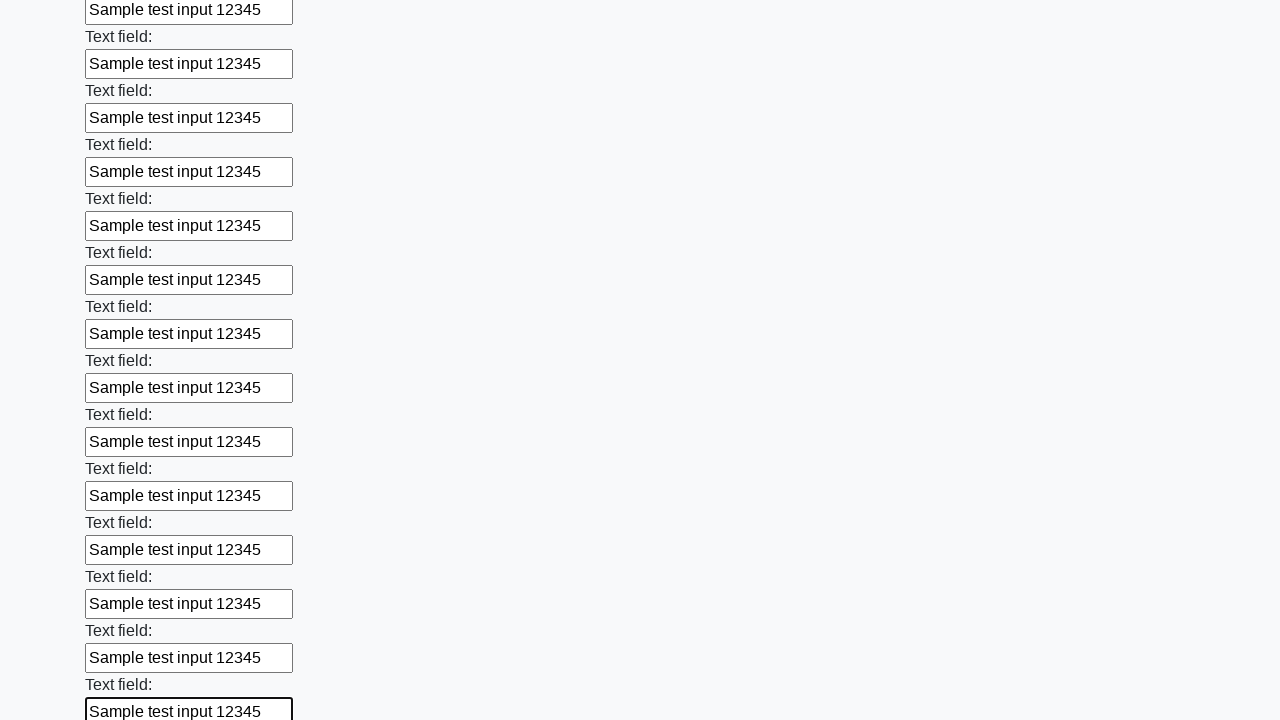

Filled text input field 68 of 100 with sample text on [type="text"] >> nth=67
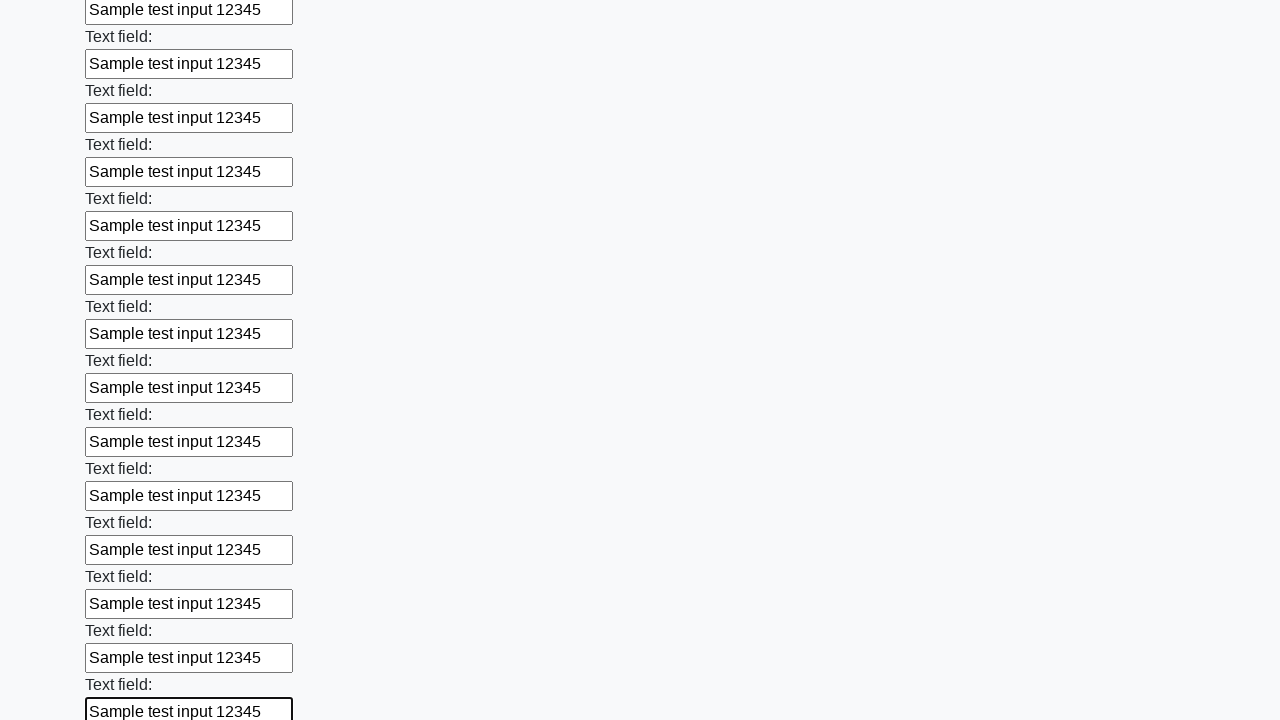

Filled text input field 69 of 100 with sample text on [type="text"] >> nth=68
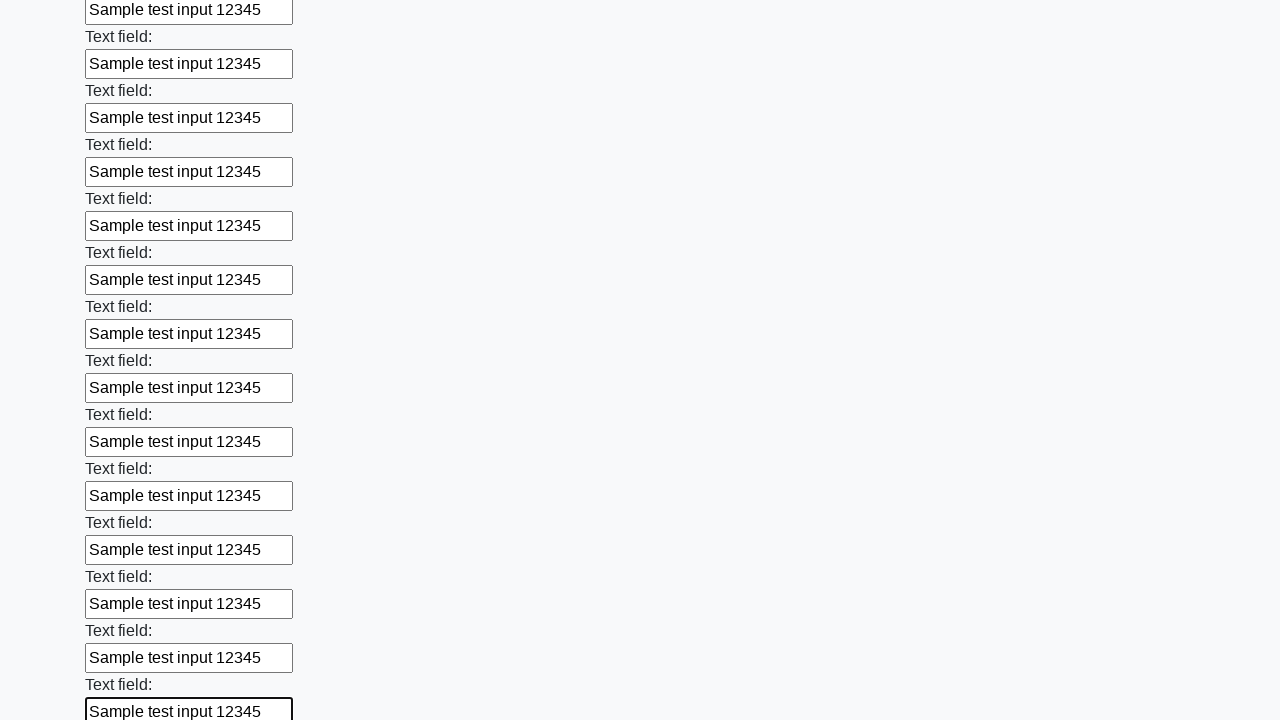

Filled text input field 70 of 100 with sample text on [type="text"] >> nth=69
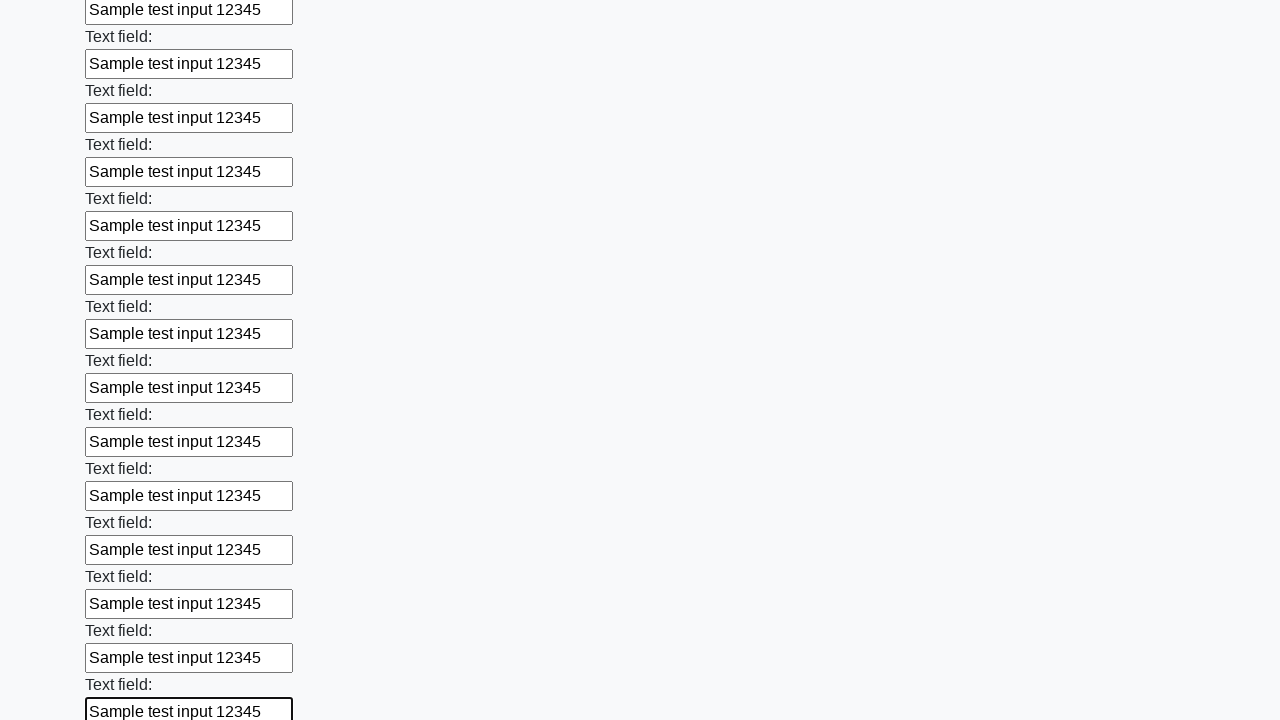

Filled text input field 71 of 100 with sample text on [type="text"] >> nth=70
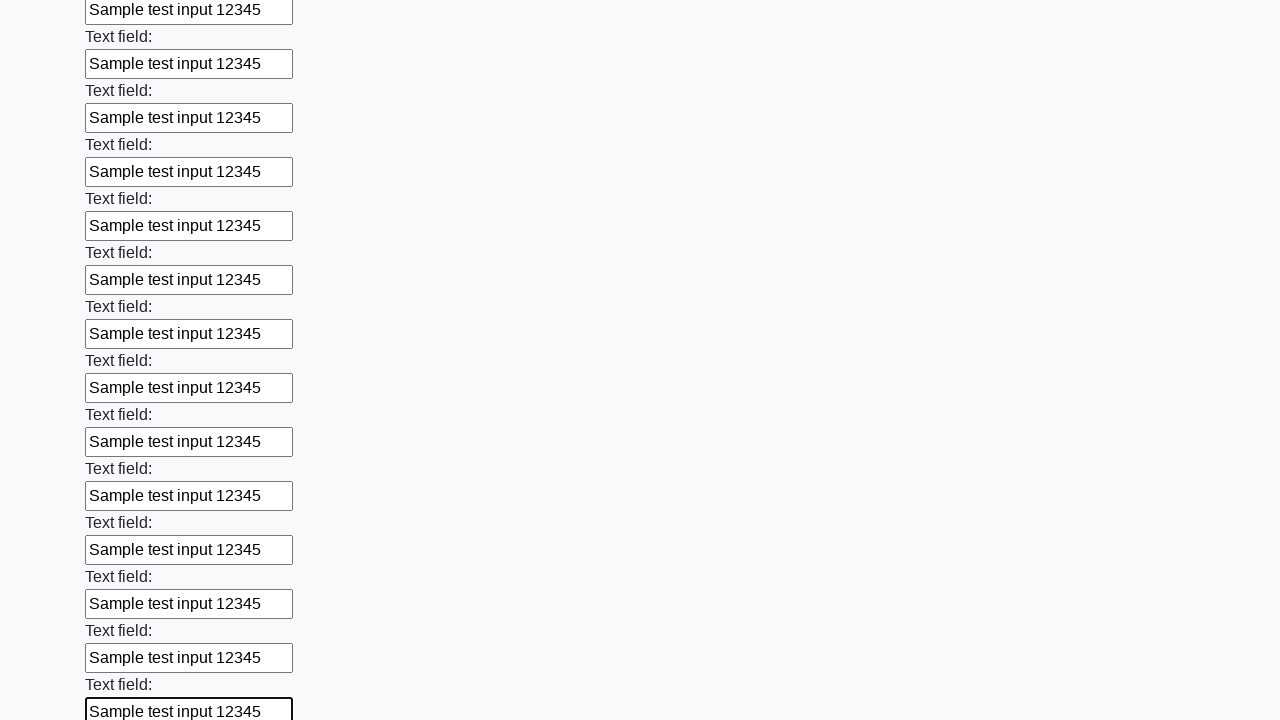

Filled text input field 72 of 100 with sample text on [type="text"] >> nth=71
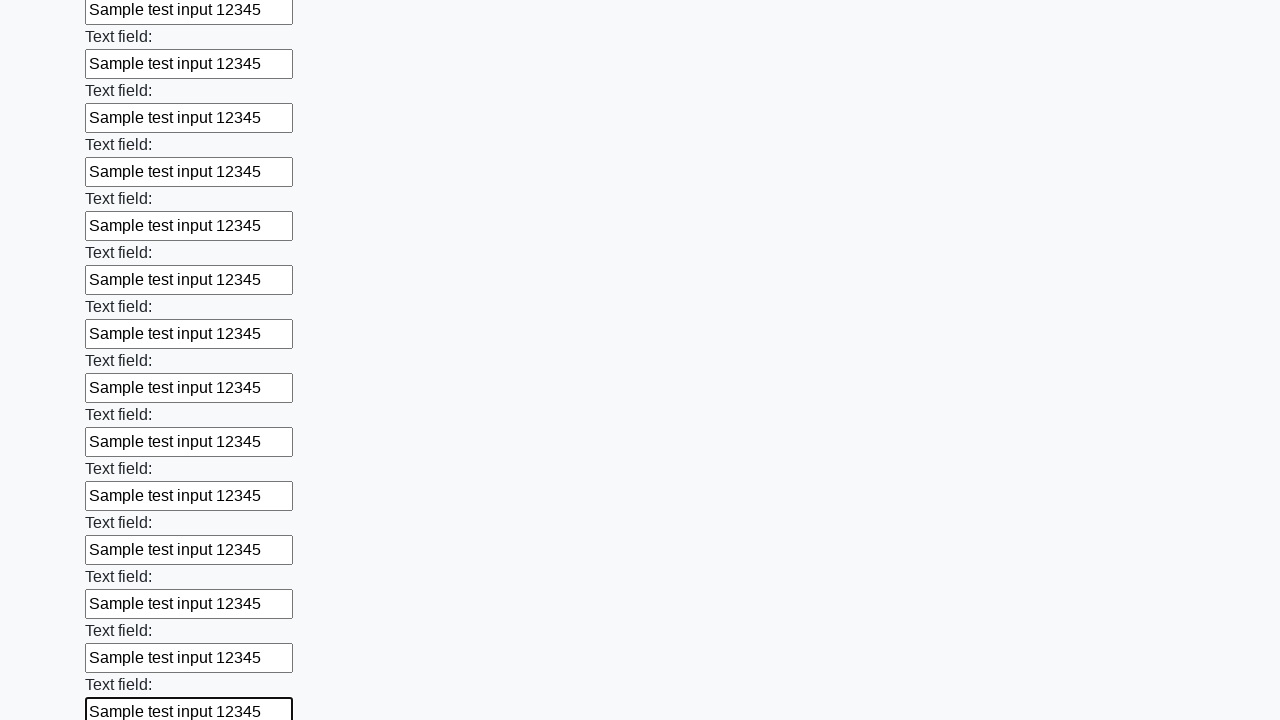

Filled text input field 73 of 100 with sample text on [type="text"] >> nth=72
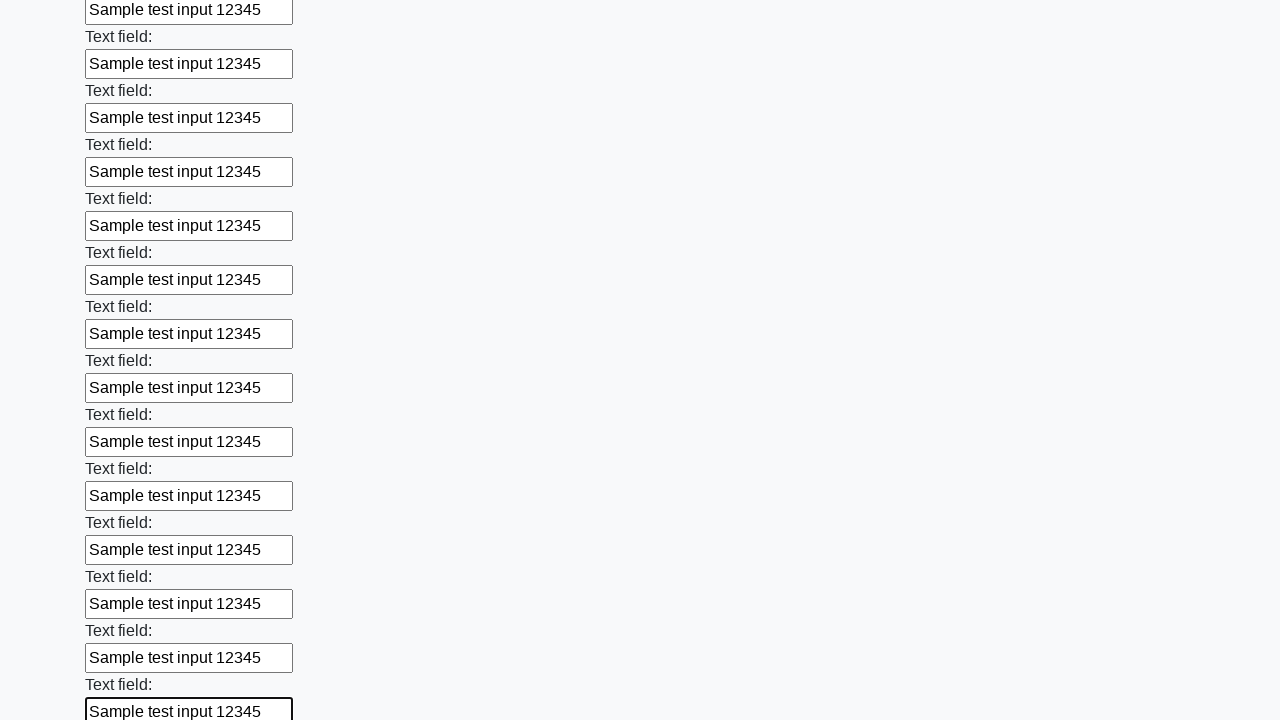

Filled text input field 74 of 100 with sample text on [type="text"] >> nth=73
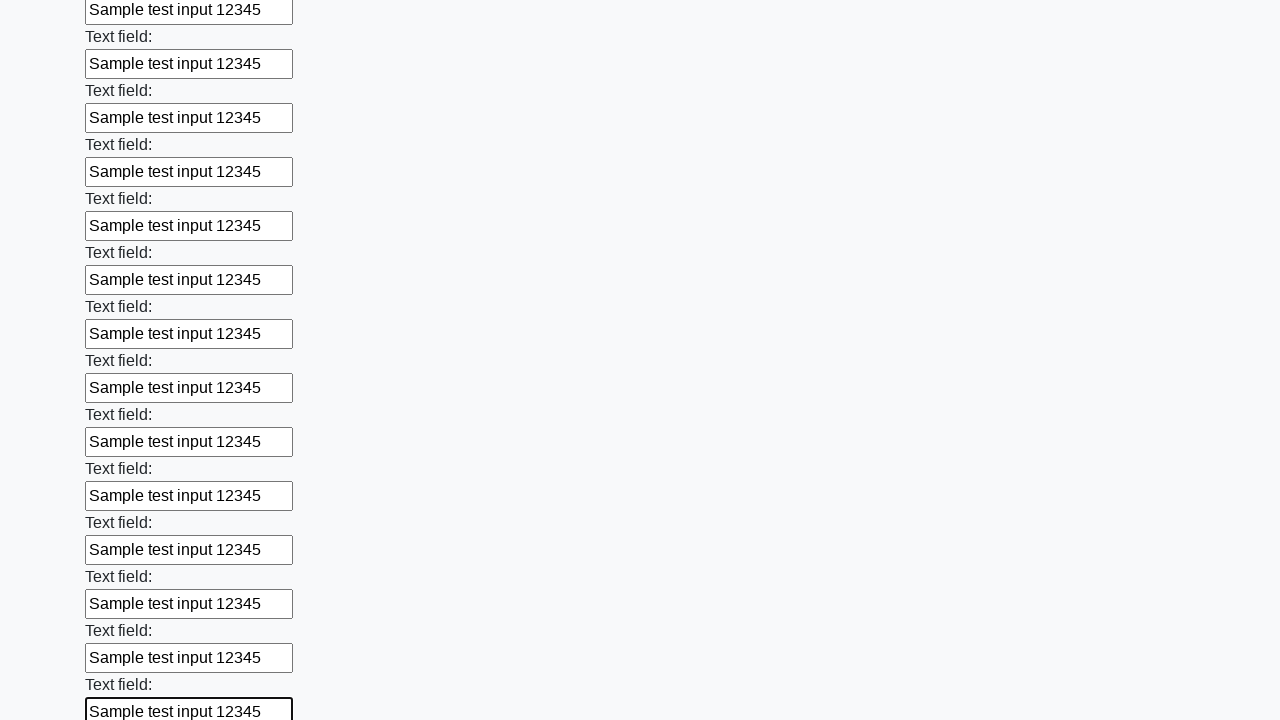

Filled text input field 75 of 100 with sample text on [type="text"] >> nth=74
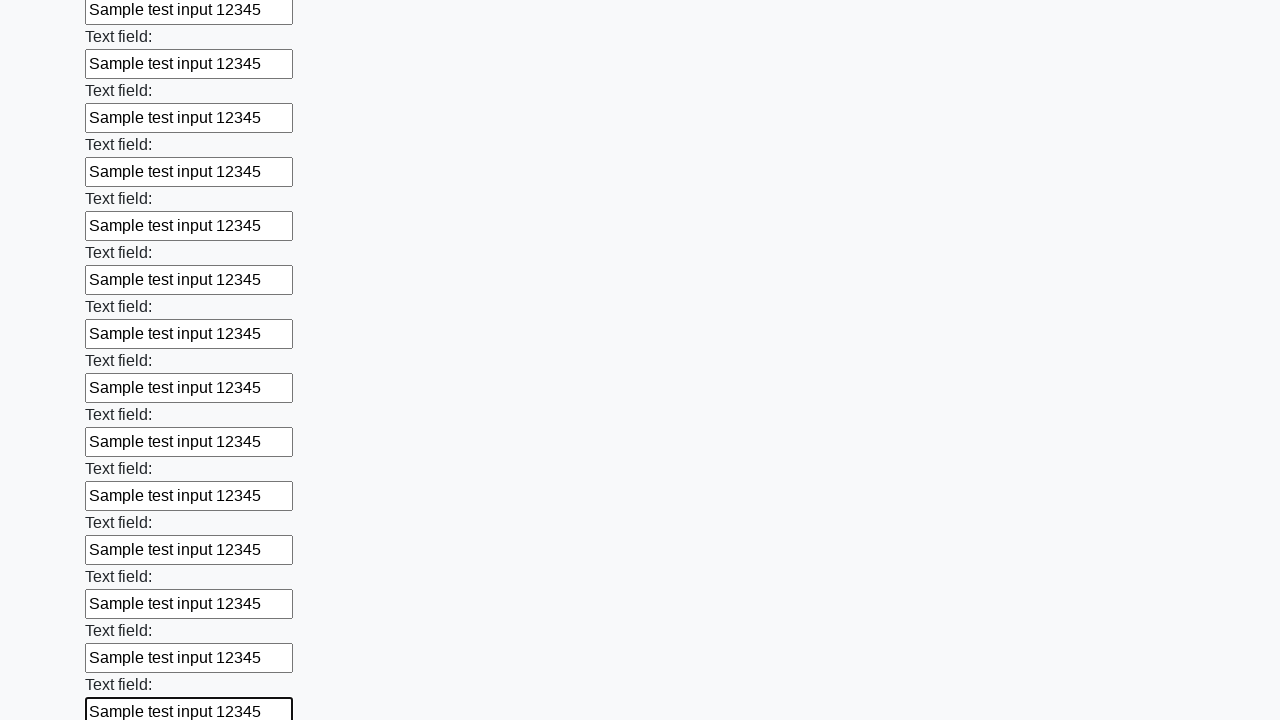

Filled text input field 76 of 100 with sample text on [type="text"] >> nth=75
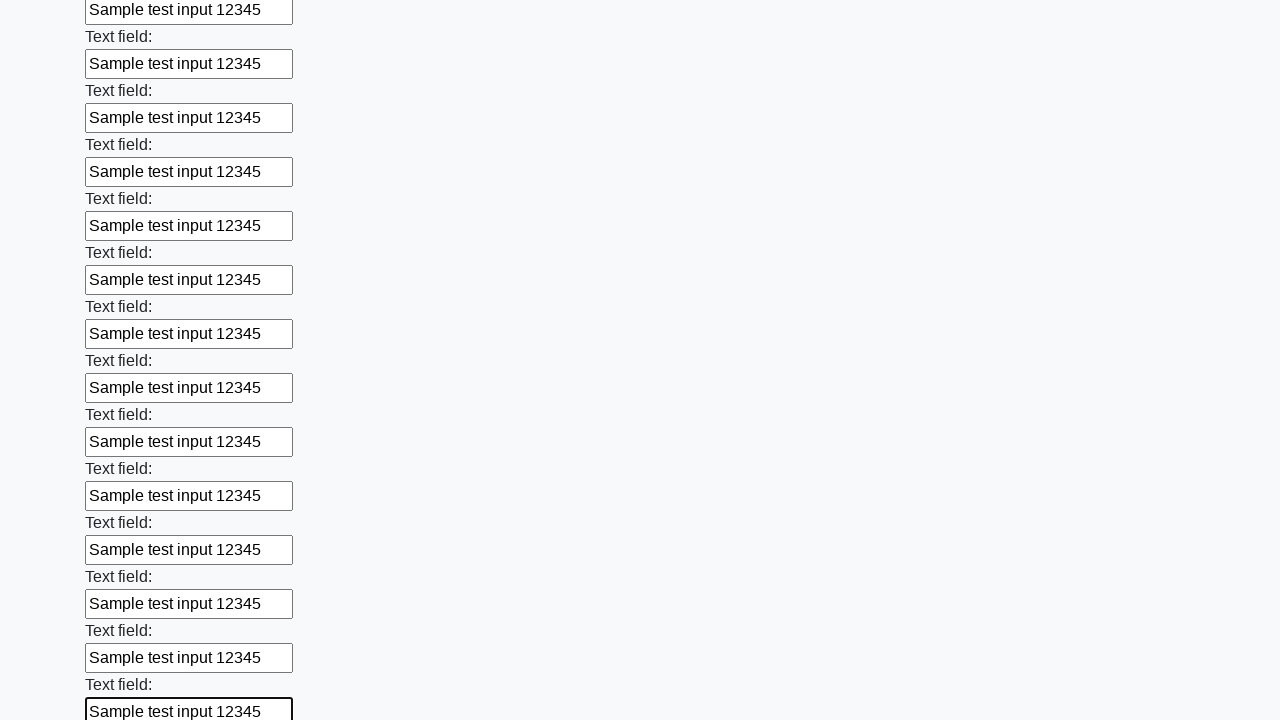

Filled text input field 77 of 100 with sample text on [type="text"] >> nth=76
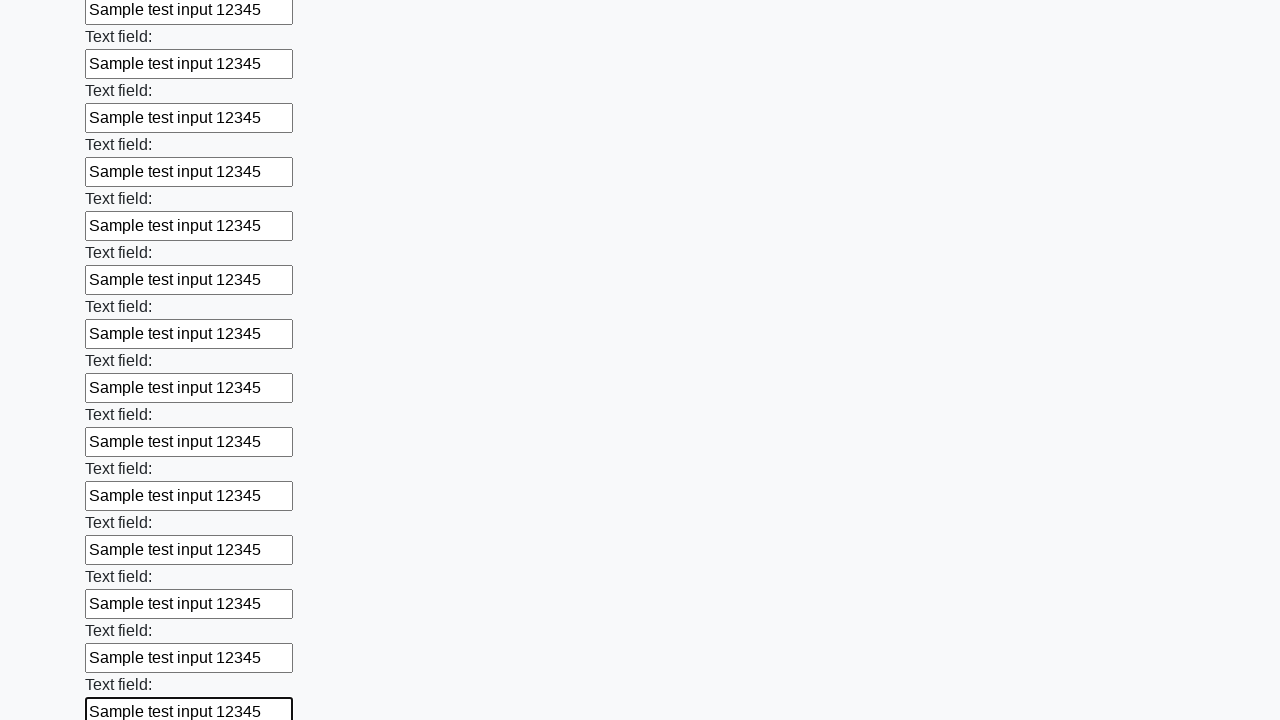

Filled text input field 78 of 100 with sample text on [type="text"] >> nth=77
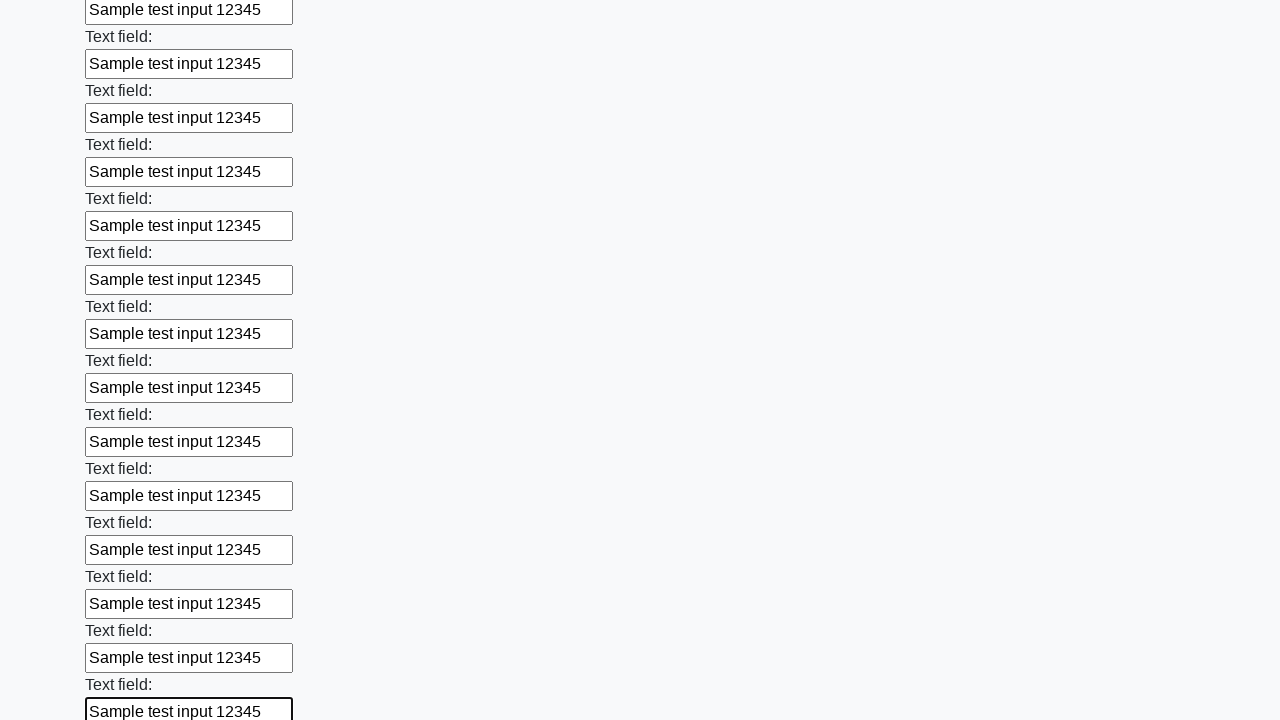

Filled text input field 79 of 100 with sample text on [type="text"] >> nth=78
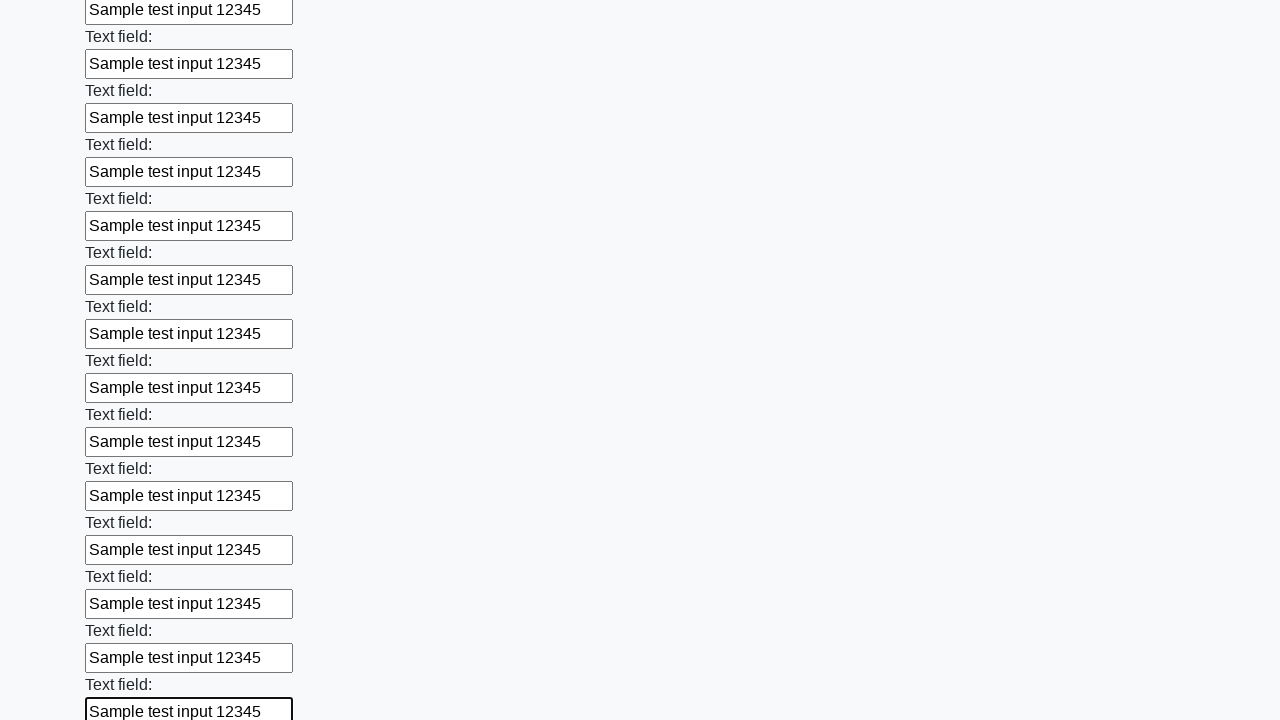

Filled text input field 80 of 100 with sample text on [type="text"] >> nth=79
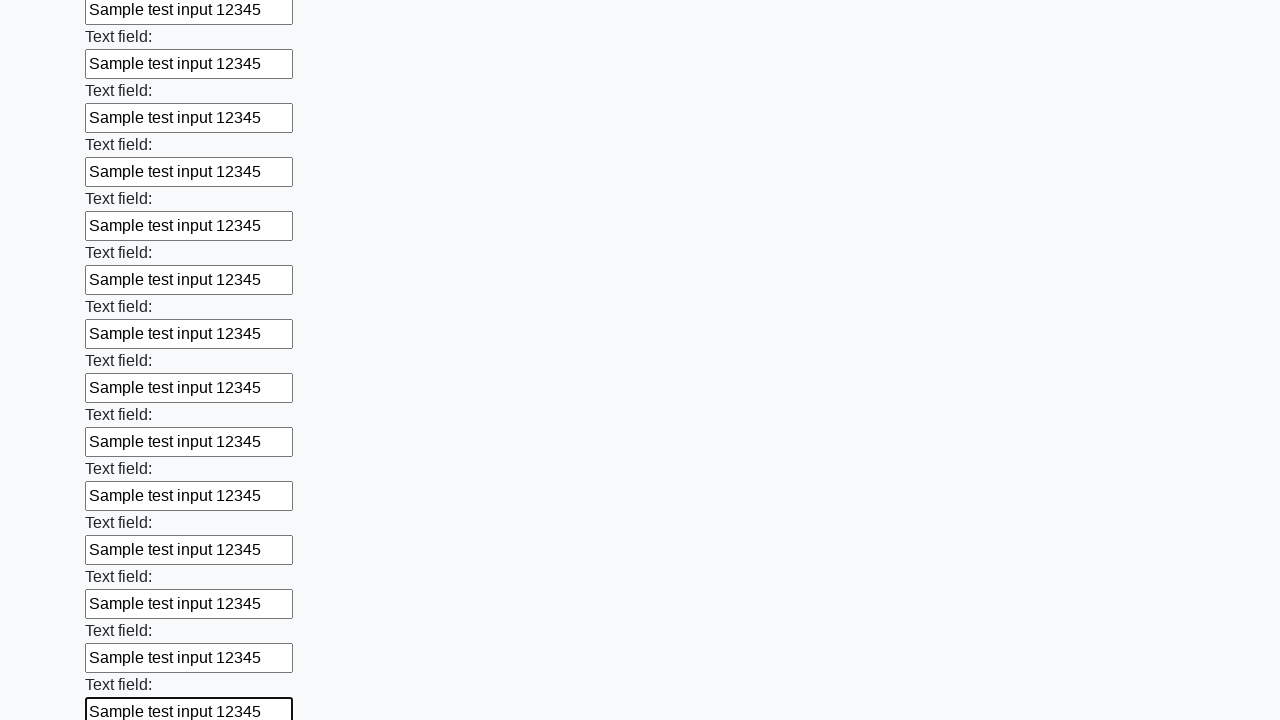

Filled text input field 81 of 100 with sample text on [type="text"] >> nth=80
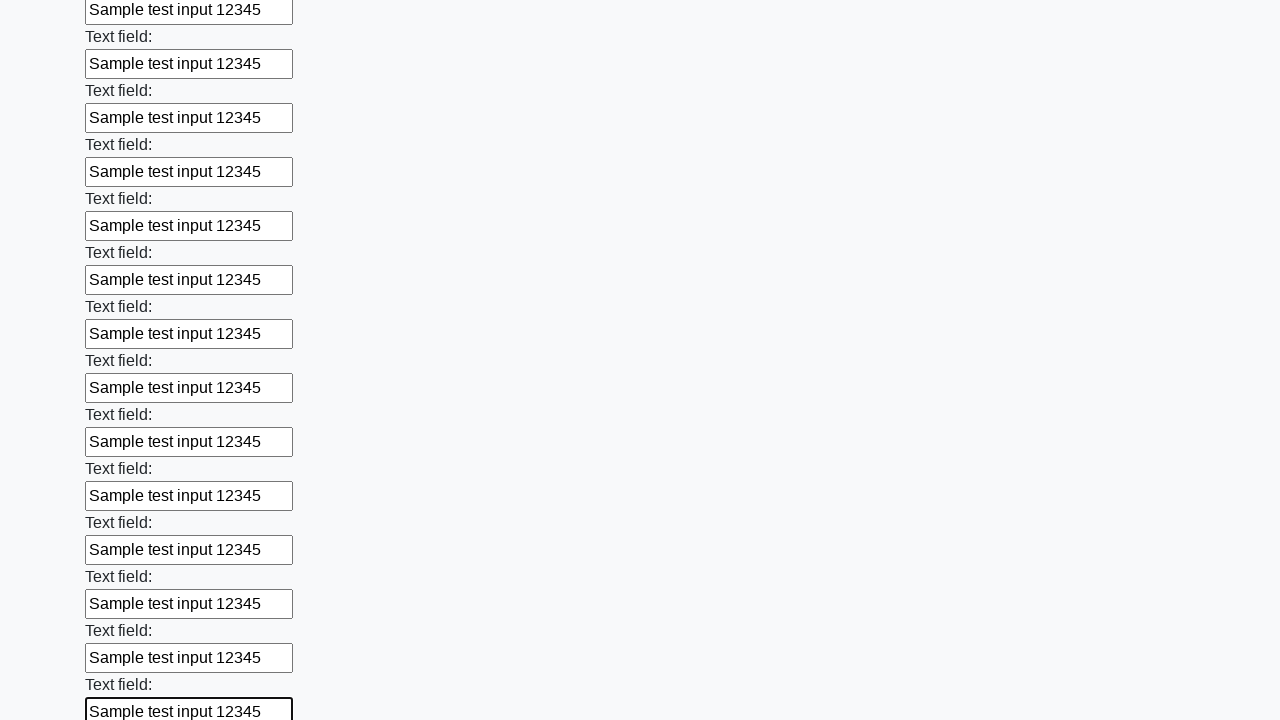

Filled text input field 82 of 100 with sample text on [type="text"] >> nth=81
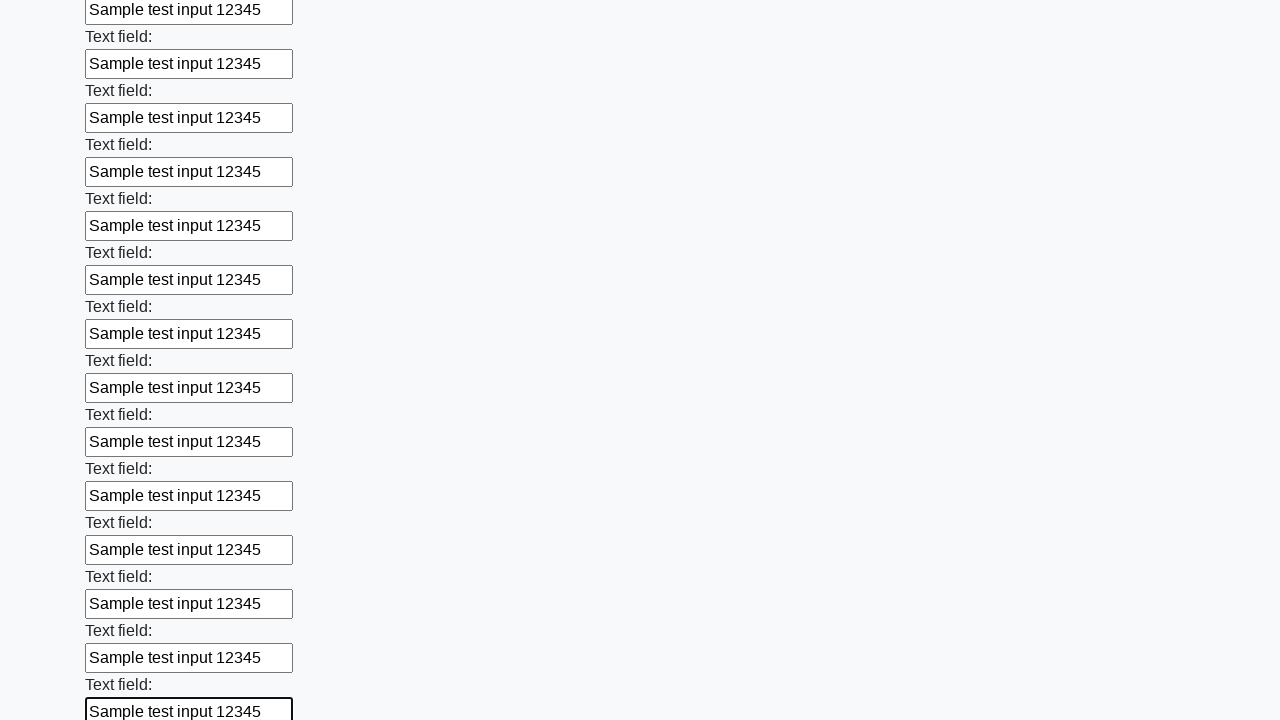

Filled text input field 83 of 100 with sample text on [type="text"] >> nth=82
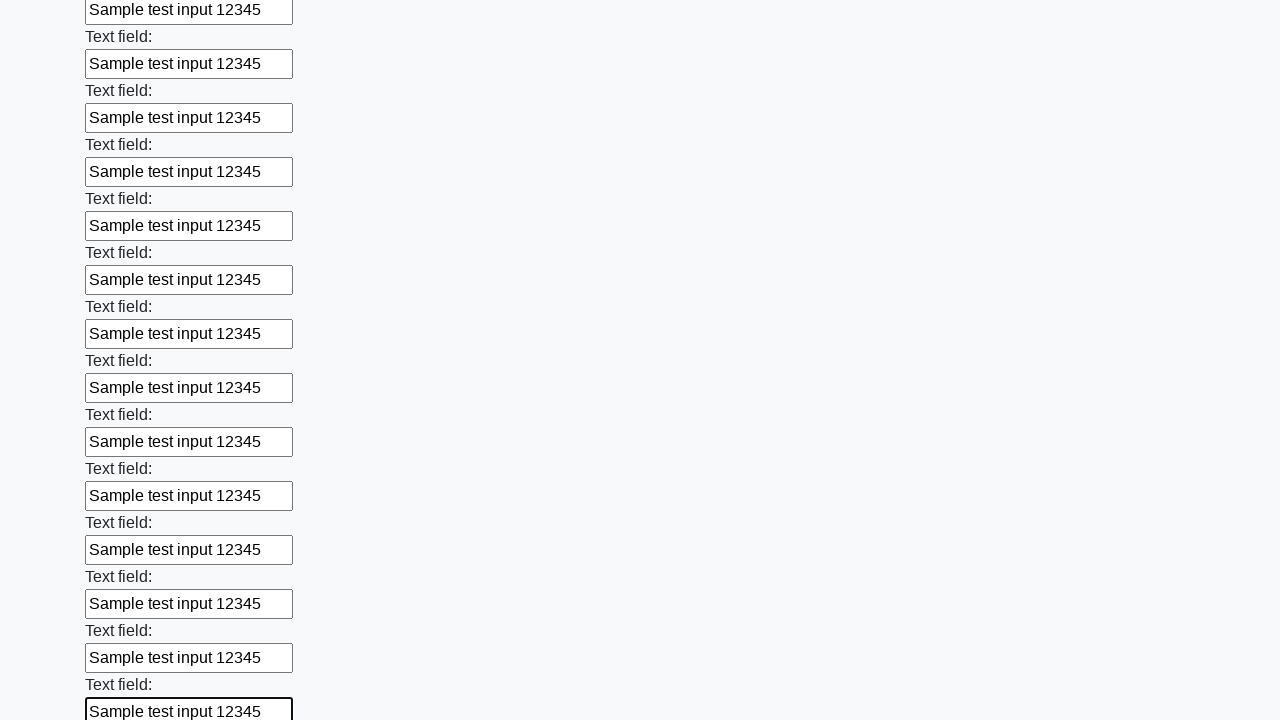

Filled text input field 84 of 100 with sample text on [type="text"] >> nth=83
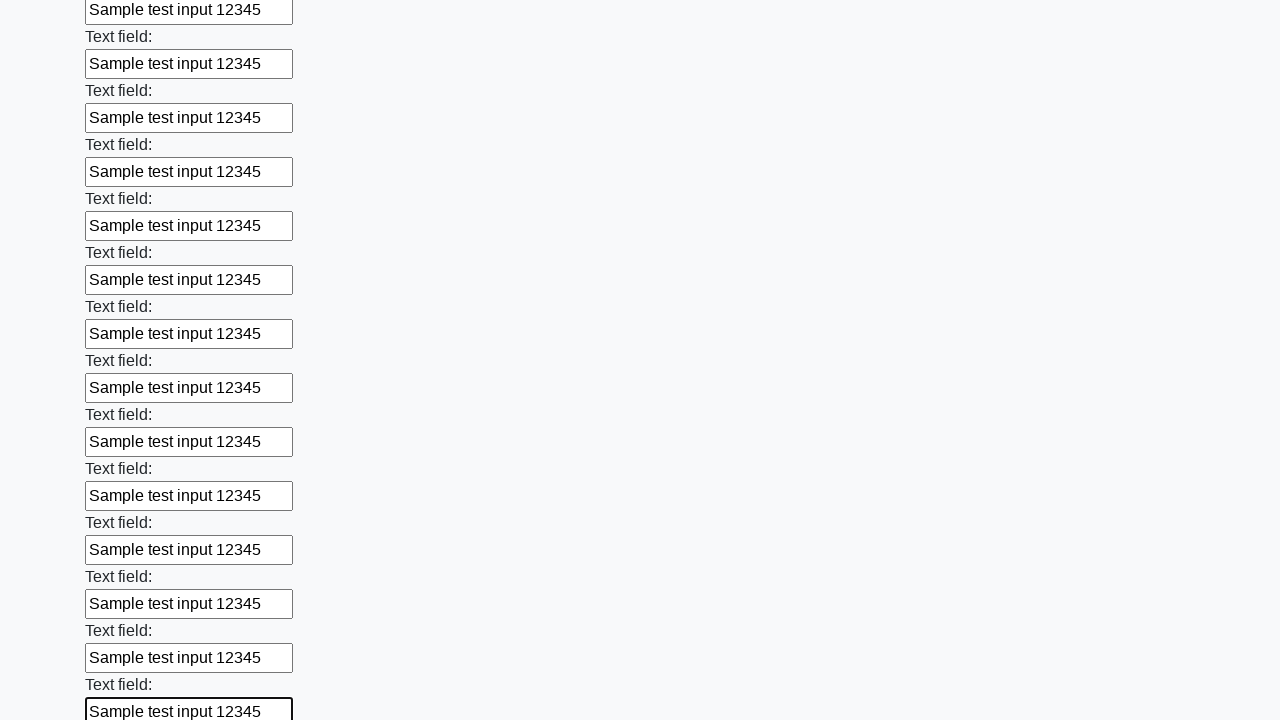

Filled text input field 85 of 100 with sample text on [type="text"] >> nth=84
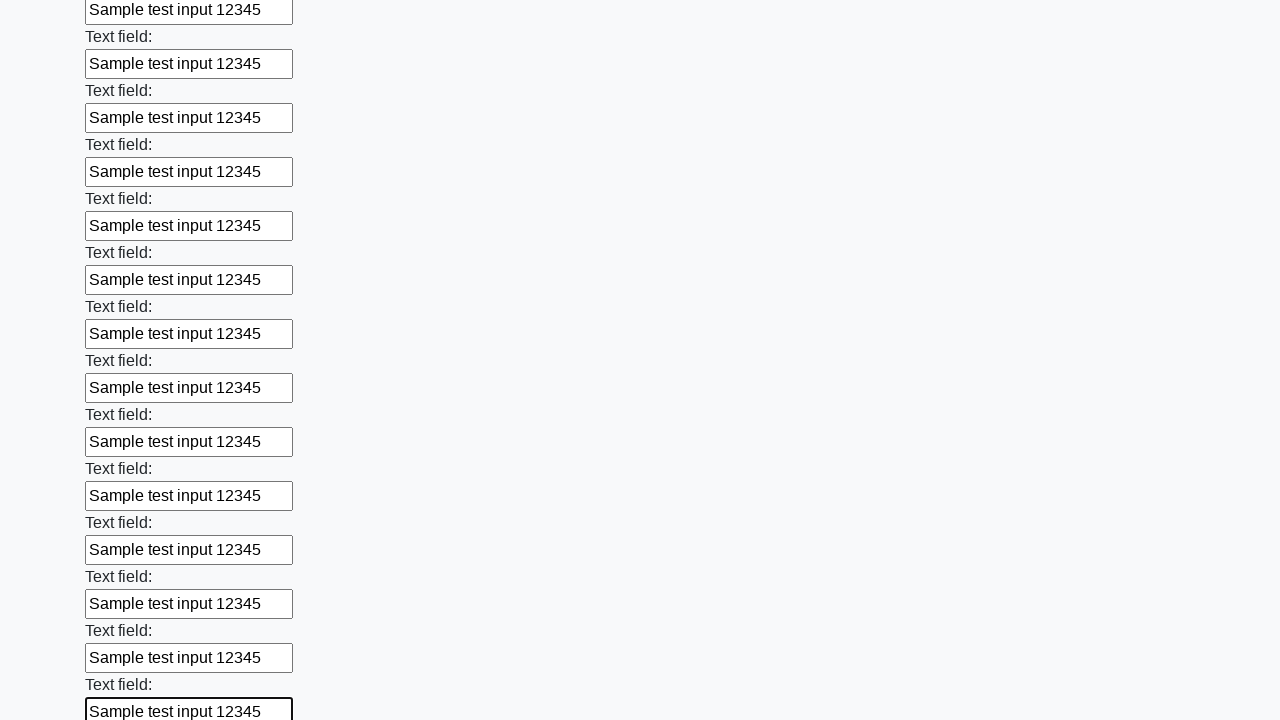

Filled text input field 86 of 100 with sample text on [type="text"] >> nth=85
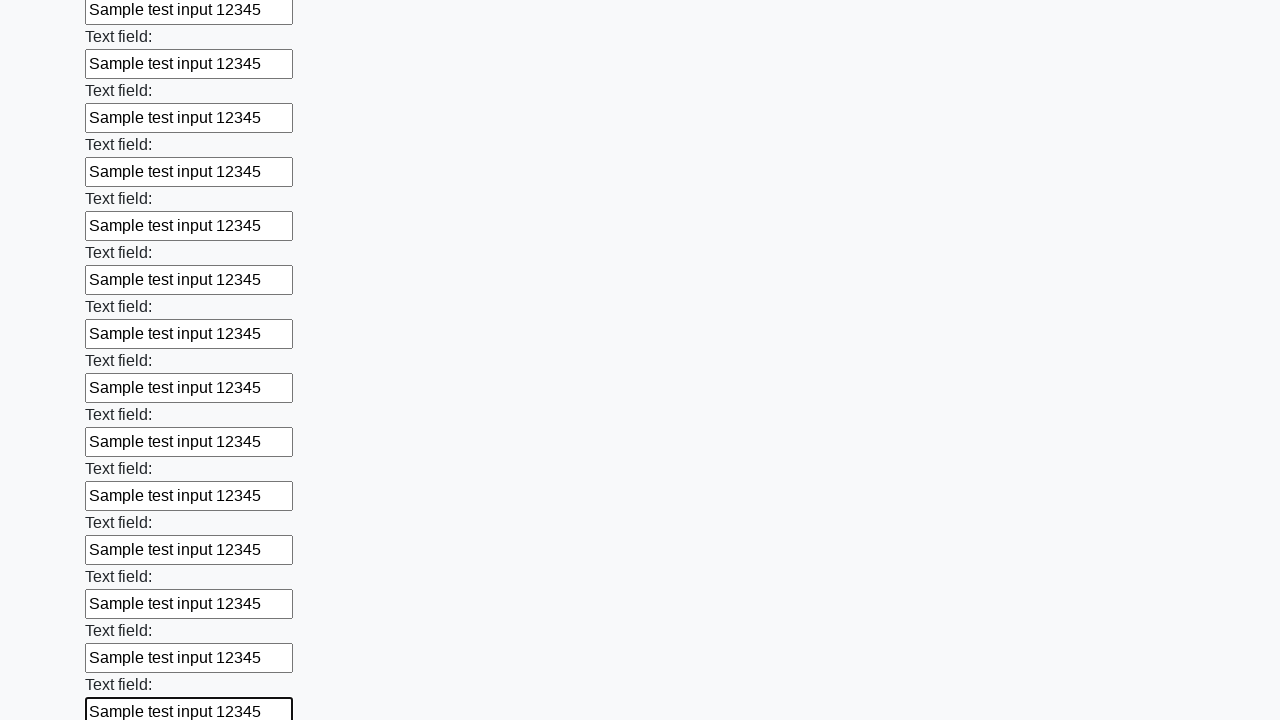

Filled text input field 87 of 100 with sample text on [type="text"] >> nth=86
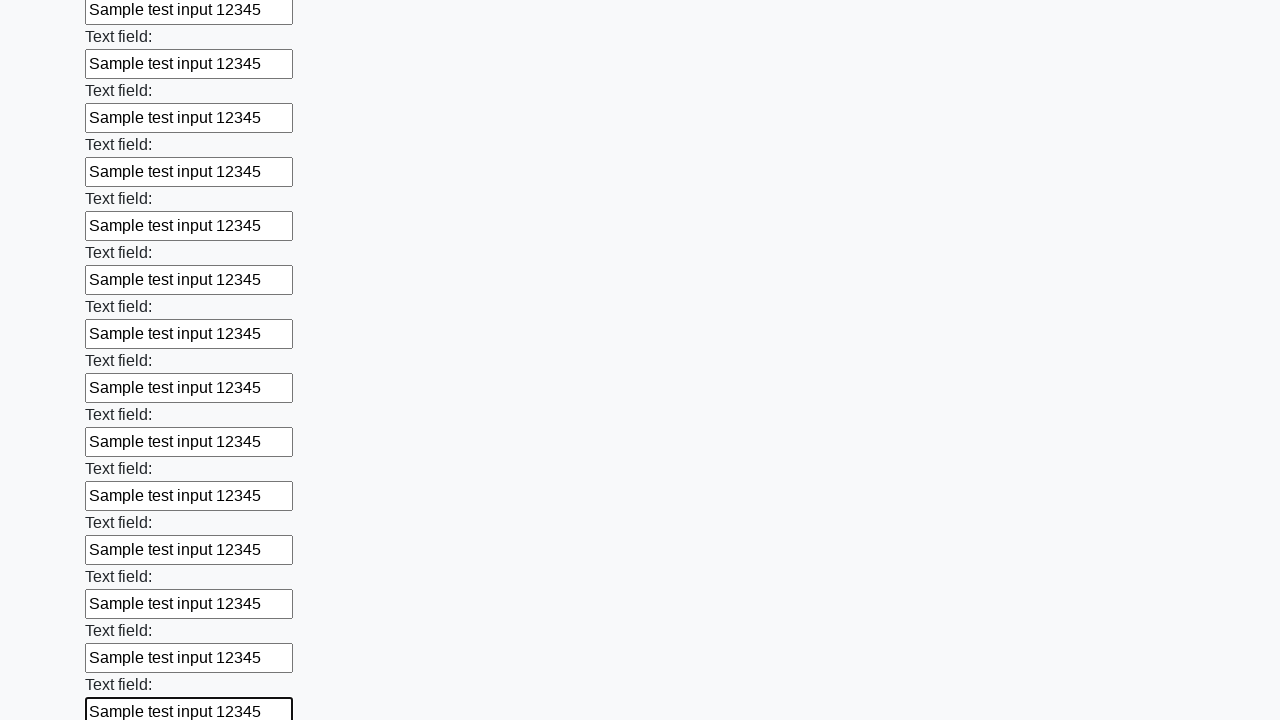

Filled text input field 88 of 100 with sample text on [type="text"] >> nth=87
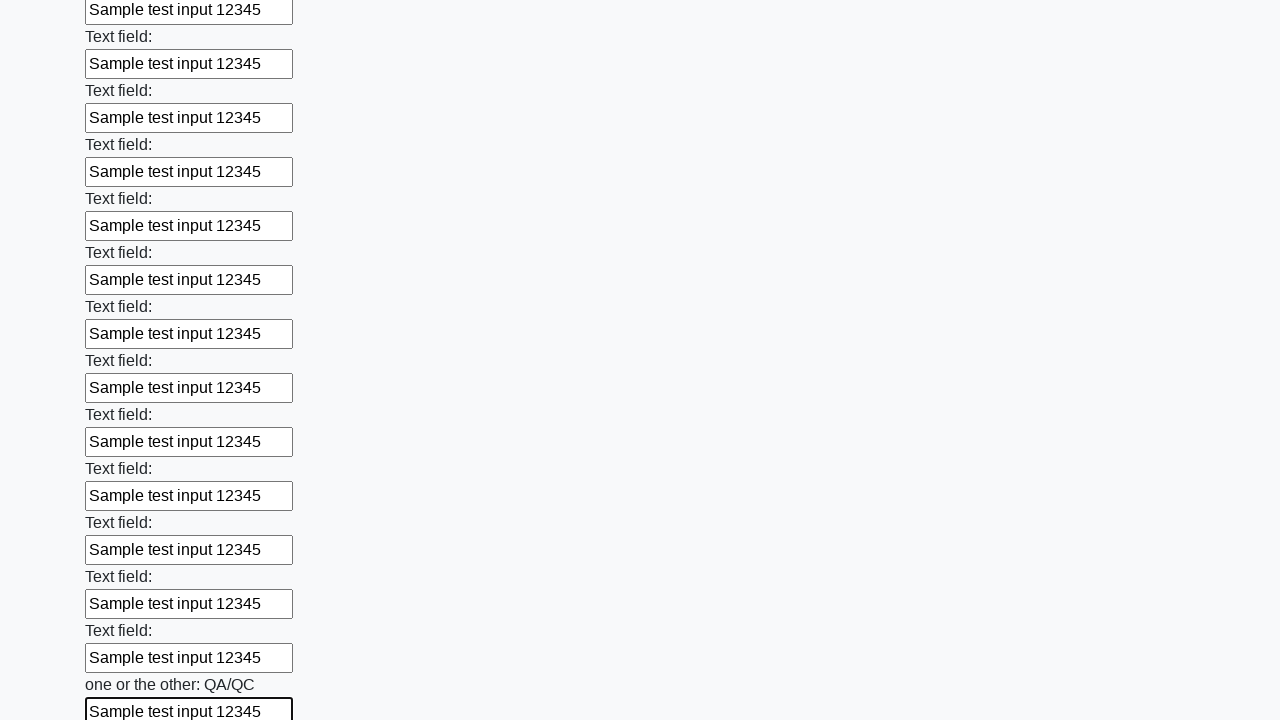

Filled text input field 89 of 100 with sample text on [type="text"] >> nth=88
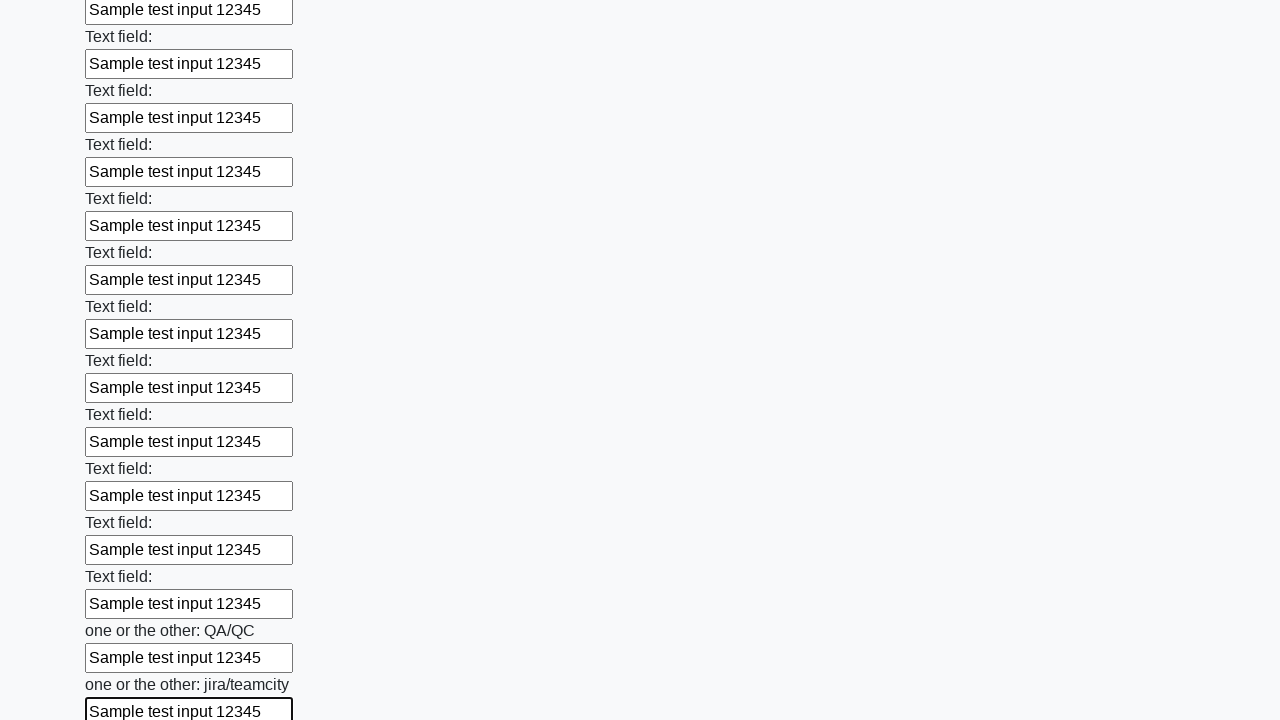

Filled text input field 90 of 100 with sample text on [type="text"] >> nth=89
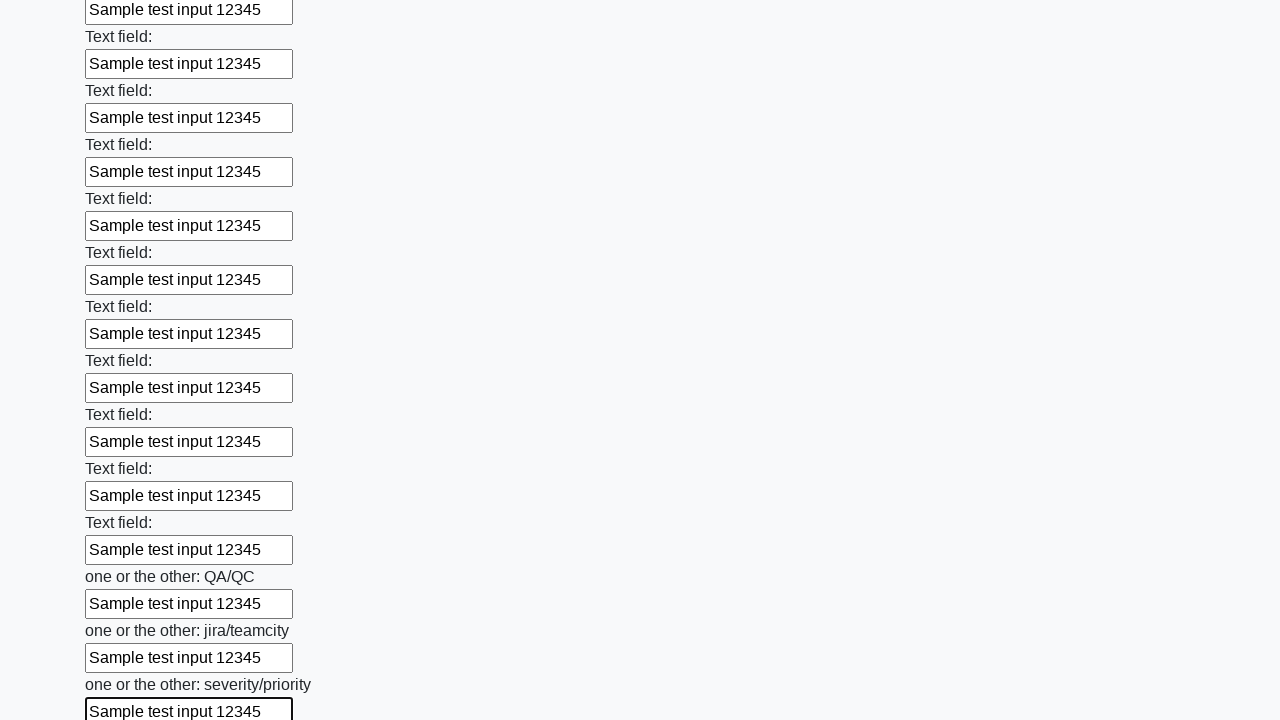

Filled text input field 91 of 100 with sample text on [type="text"] >> nth=90
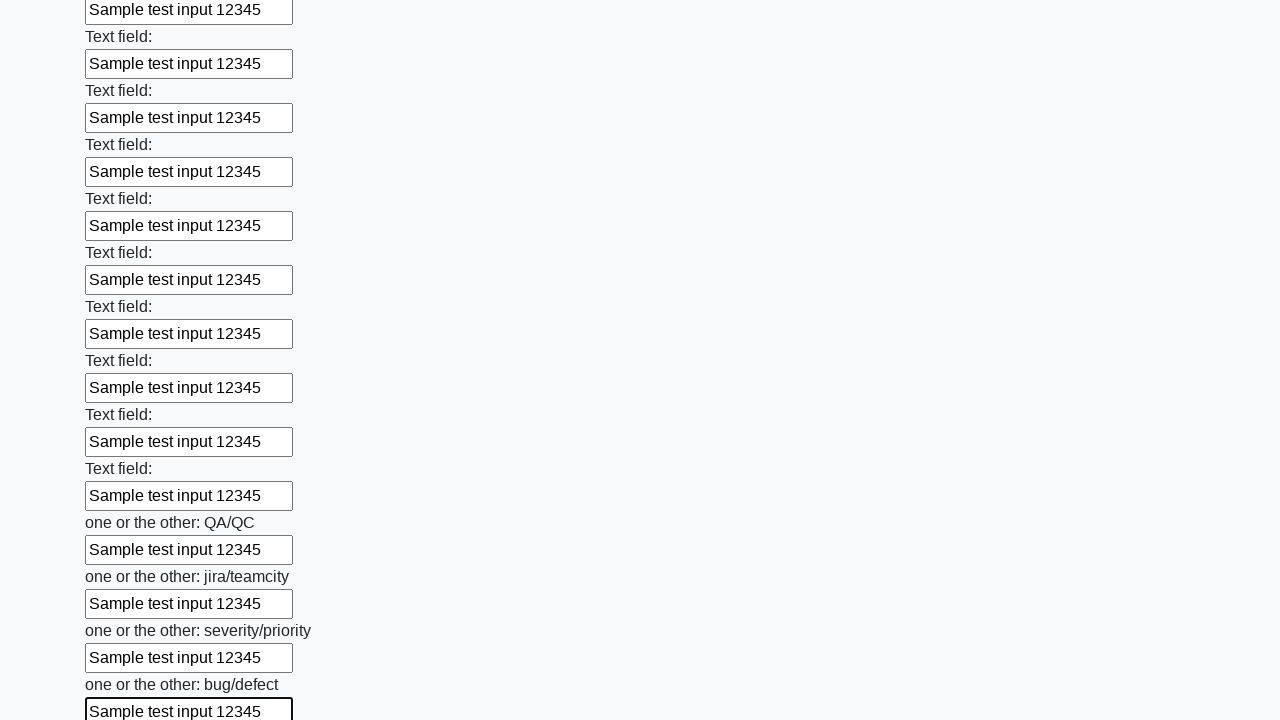

Filled text input field 92 of 100 with sample text on [type="text"] >> nth=91
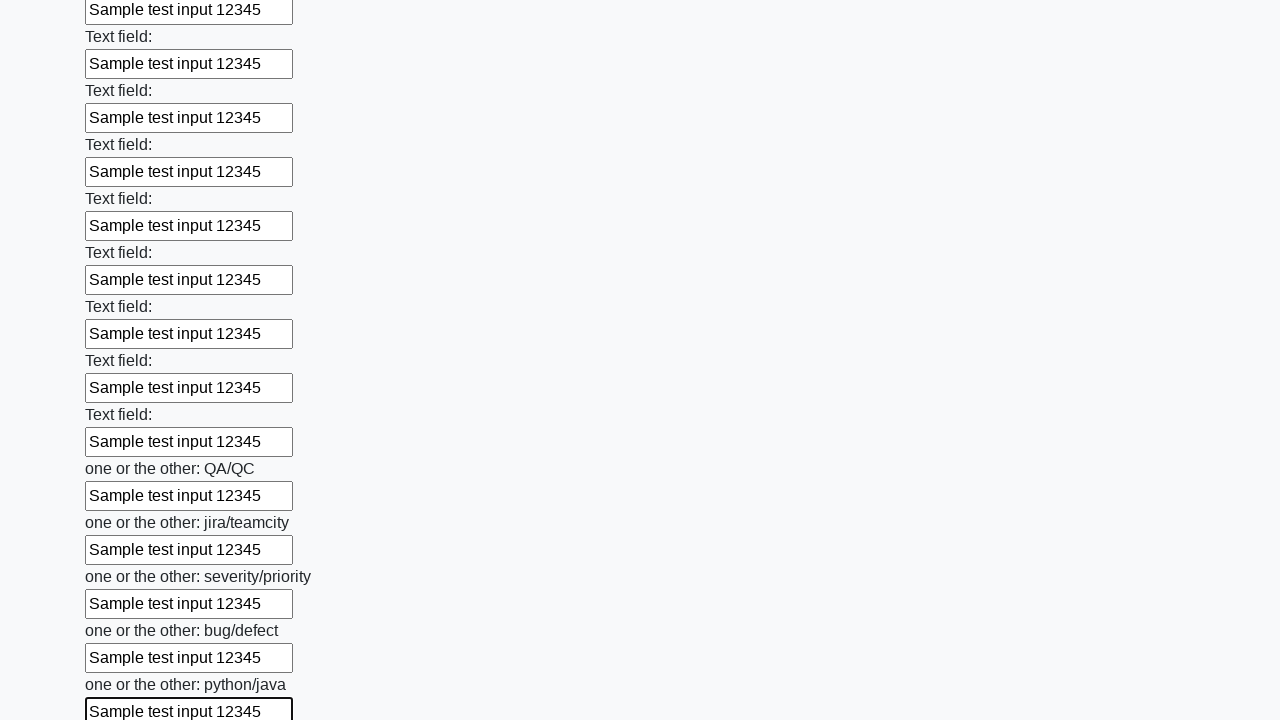

Filled text input field 93 of 100 with sample text on [type="text"] >> nth=92
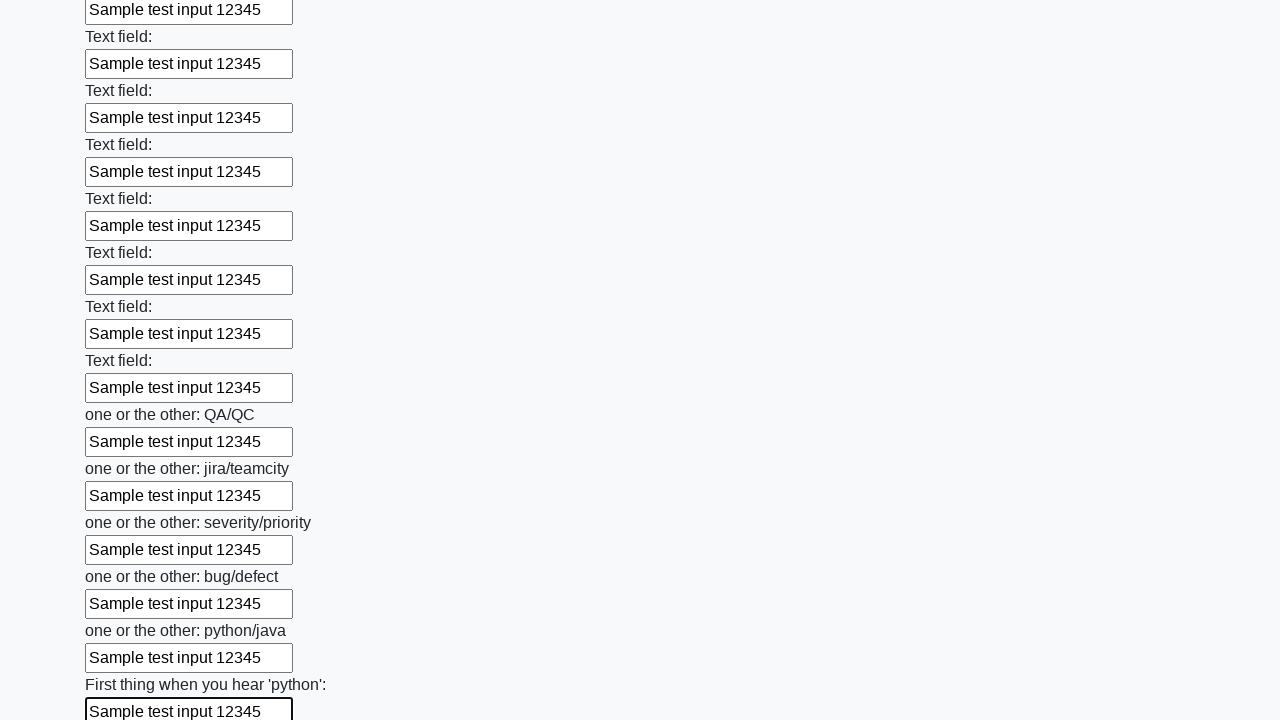

Filled text input field 94 of 100 with sample text on [type="text"] >> nth=93
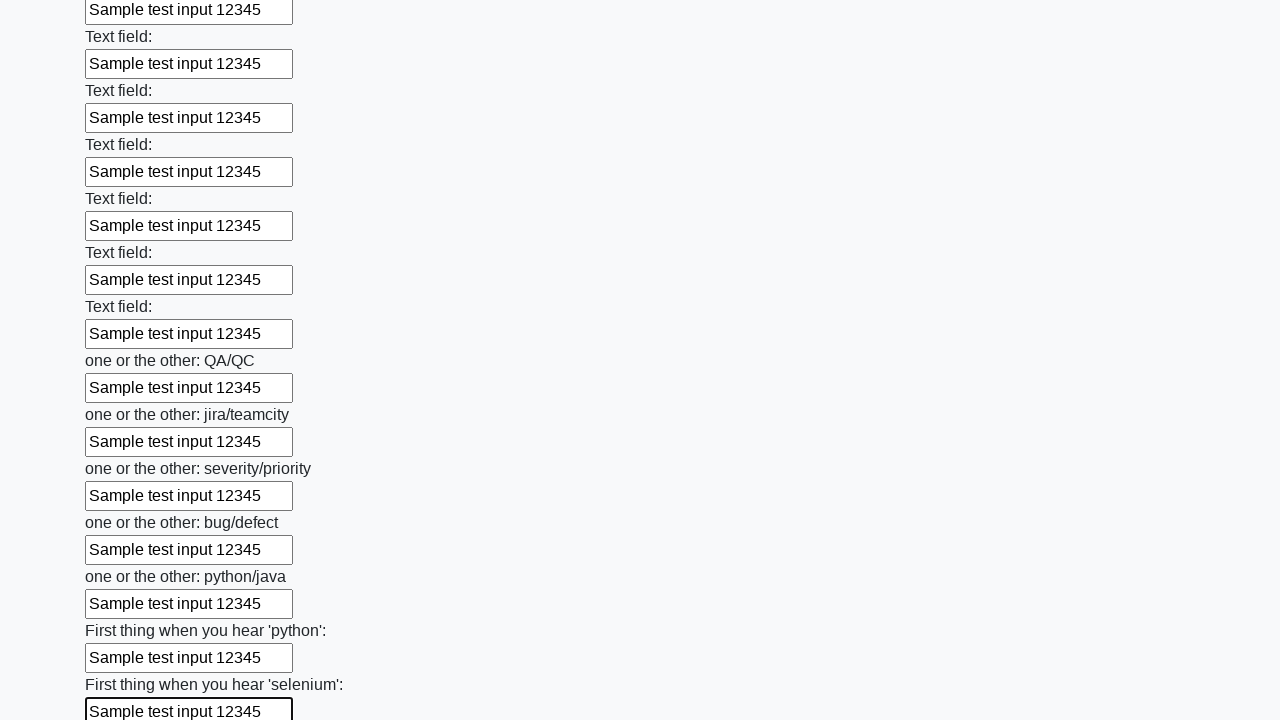

Filled text input field 95 of 100 with sample text on [type="text"] >> nth=94
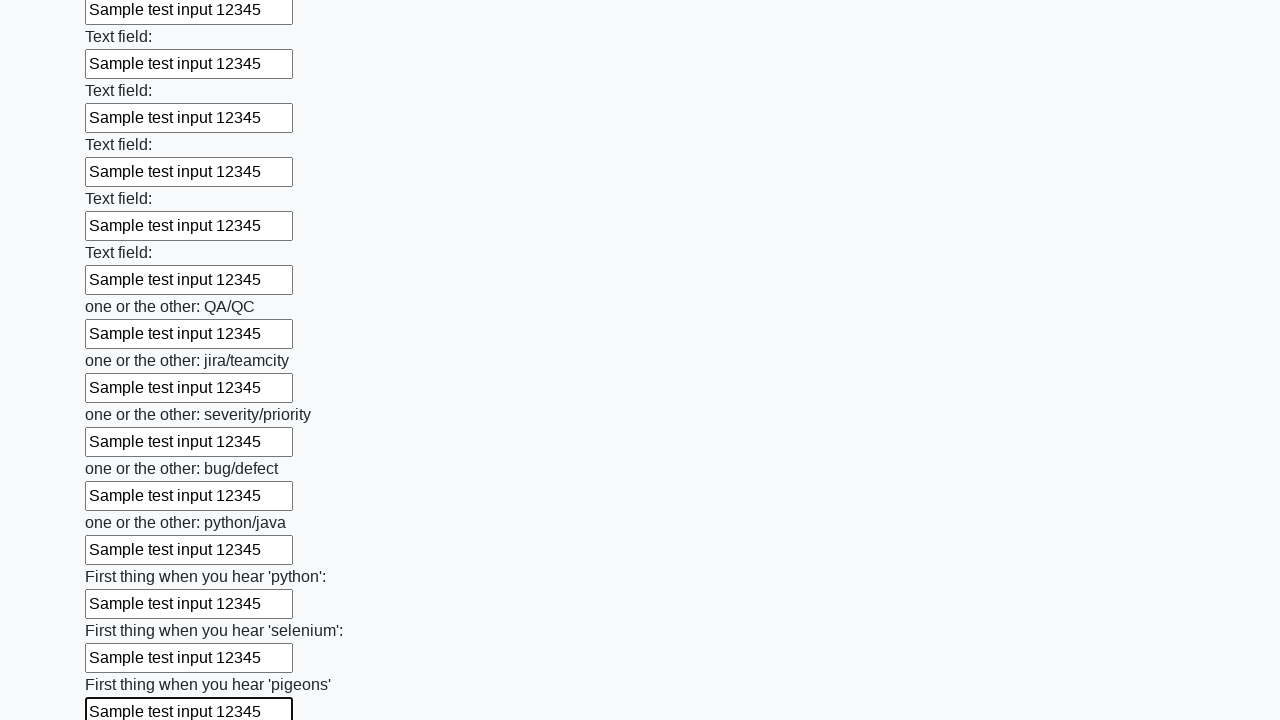

Filled text input field 96 of 100 with sample text on [type="text"] >> nth=95
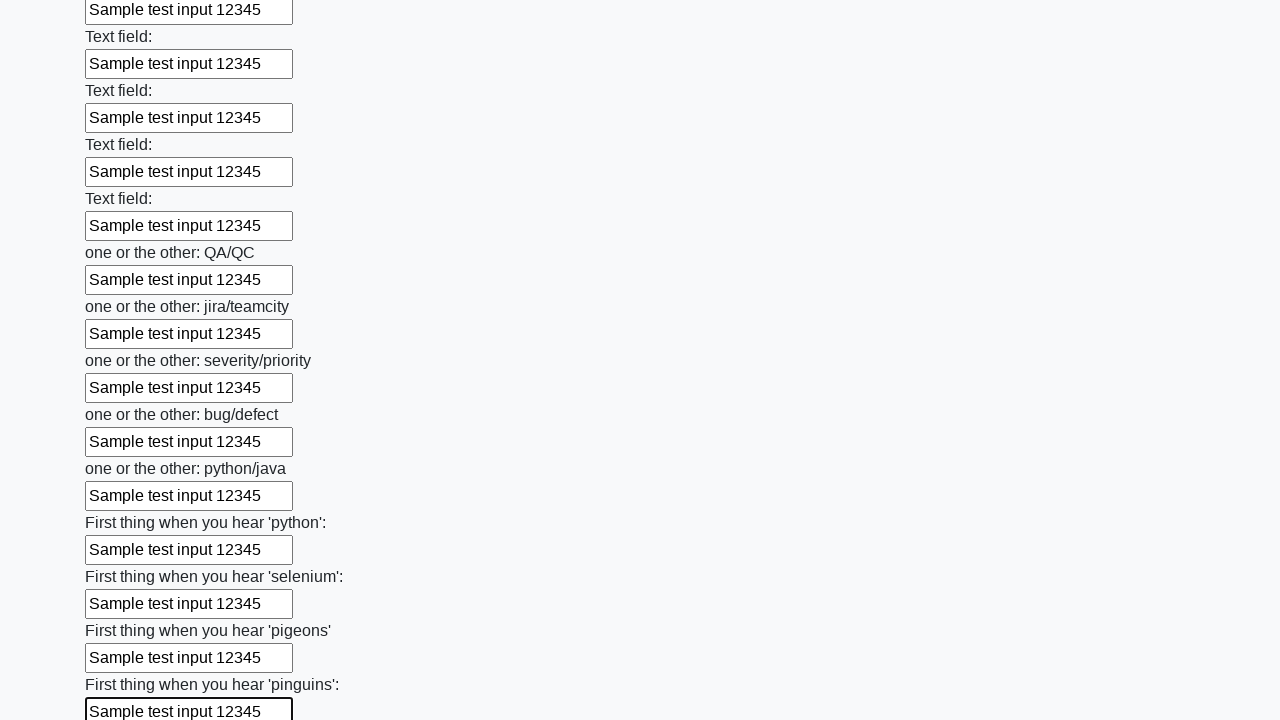

Filled text input field 97 of 100 with sample text on [type="text"] >> nth=96
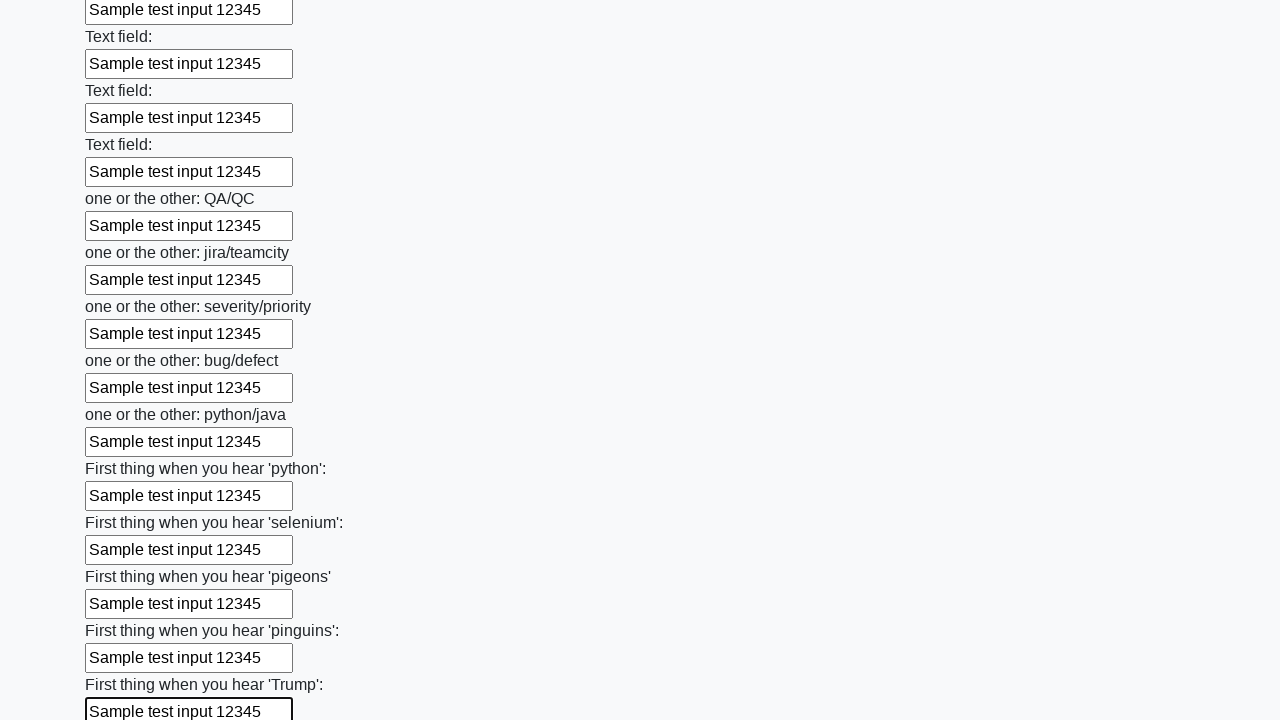

Filled text input field 98 of 100 with sample text on [type="text"] >> nth=97
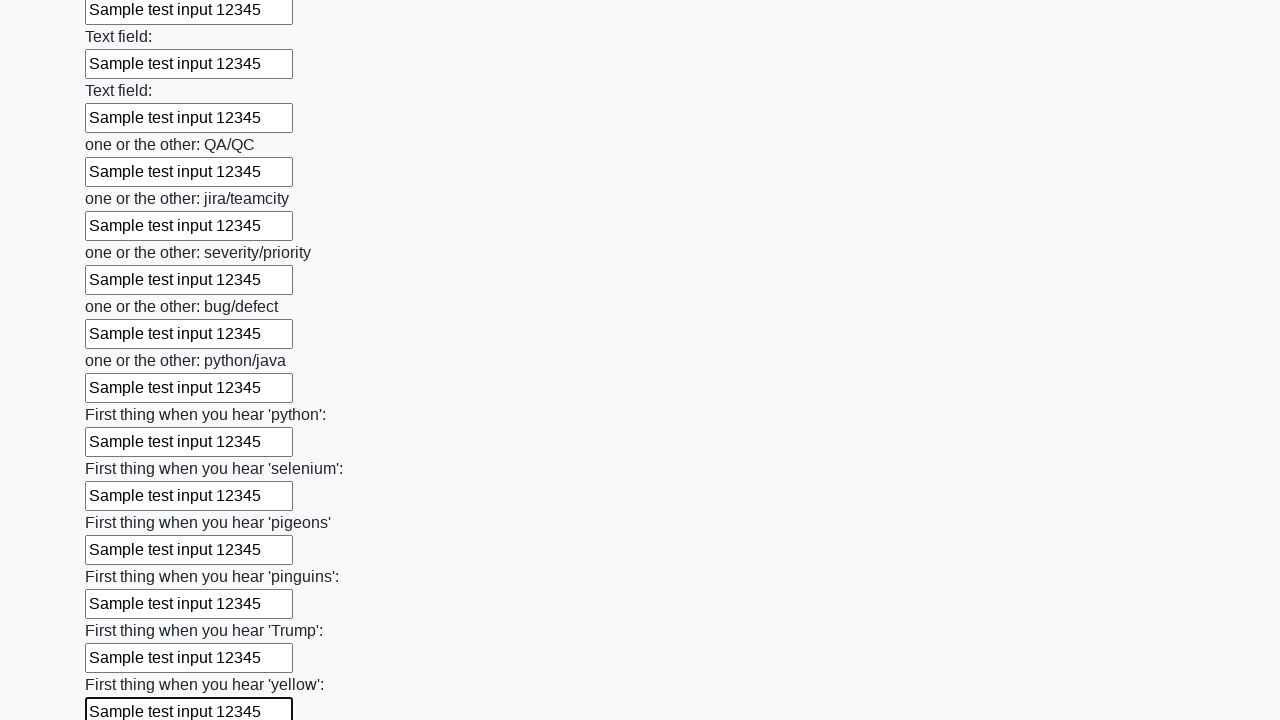

Filled text input field 99 of 100 with sample text on [type="text"] >> nth=98
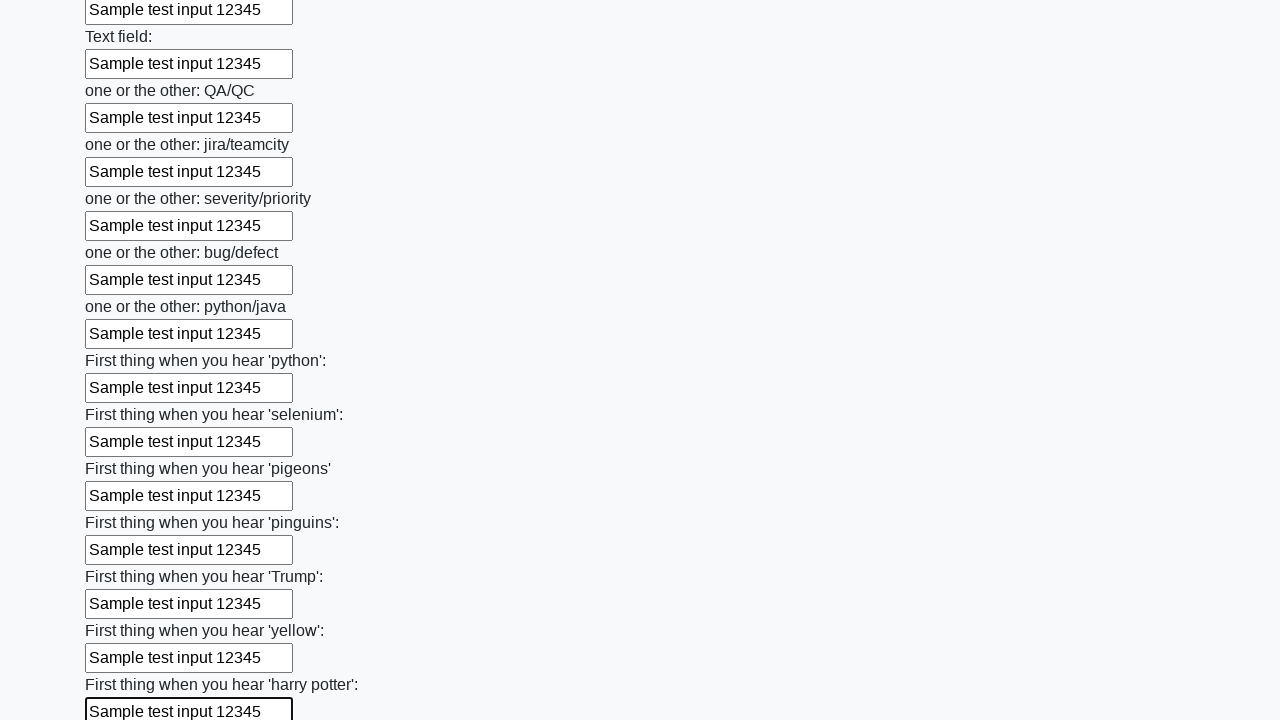

Filled text input field 100 of 100 with sample text on [type="text"] >> nth=99
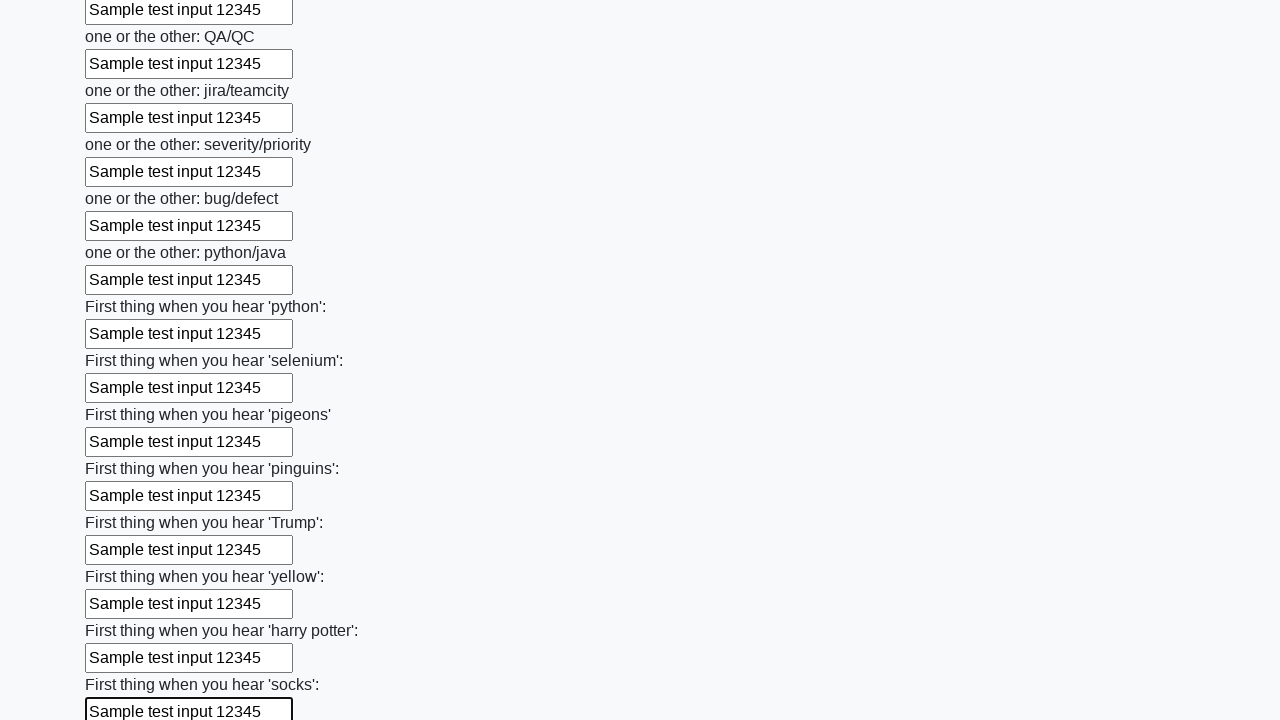

Clicked the submit button to submit the form at (123, 611) on button.btn
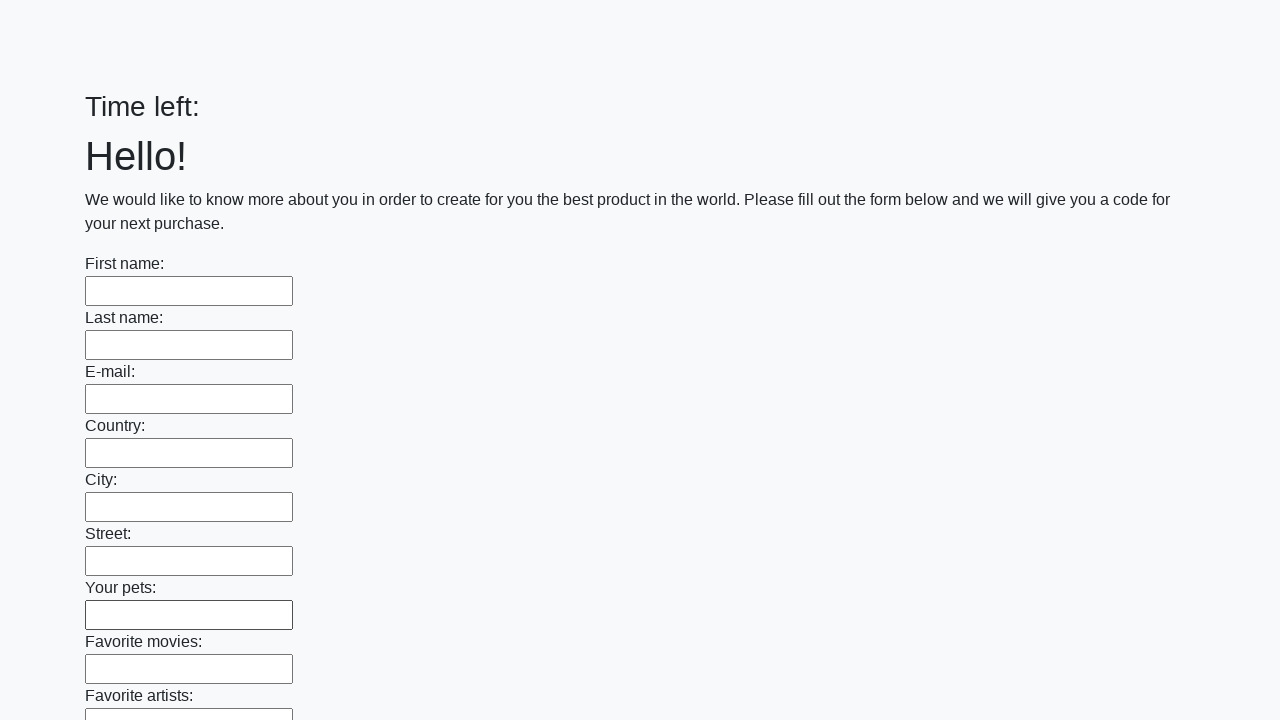

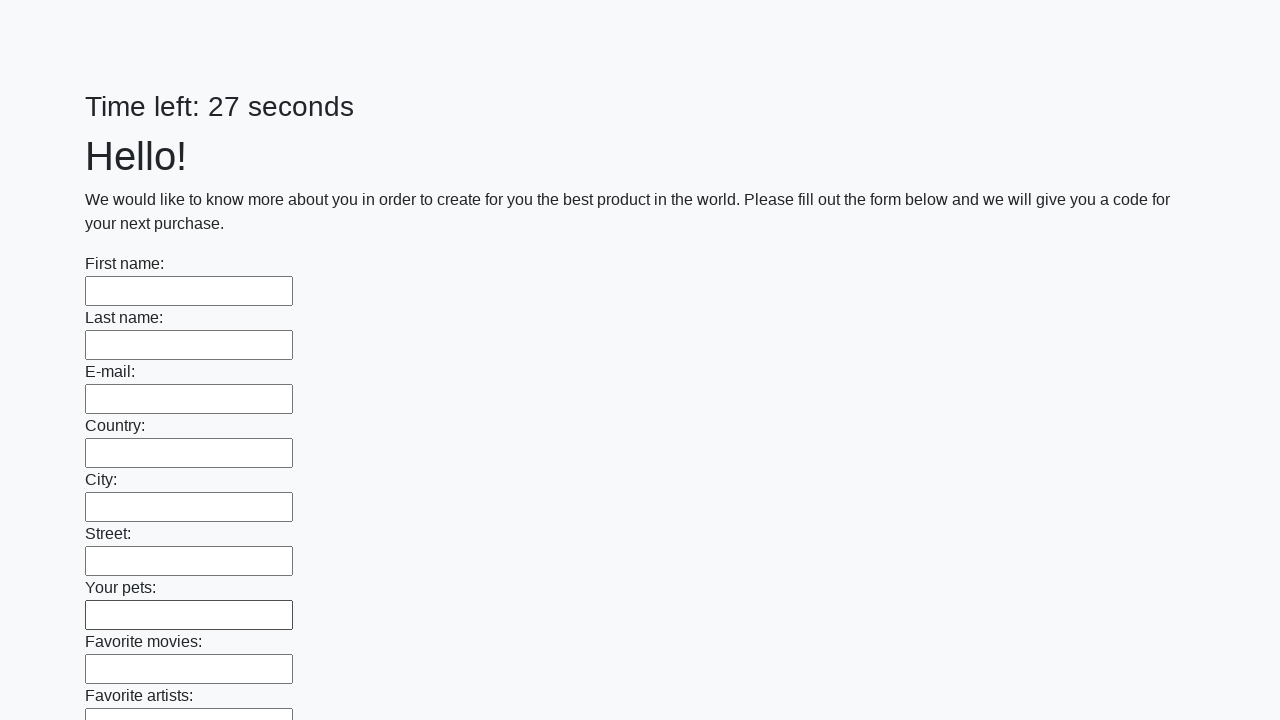